Tests filling a large form by entering the same text into all input fields and then clicking the submit button

Starting URL: http://suninjuly.github.io/huge_form.html

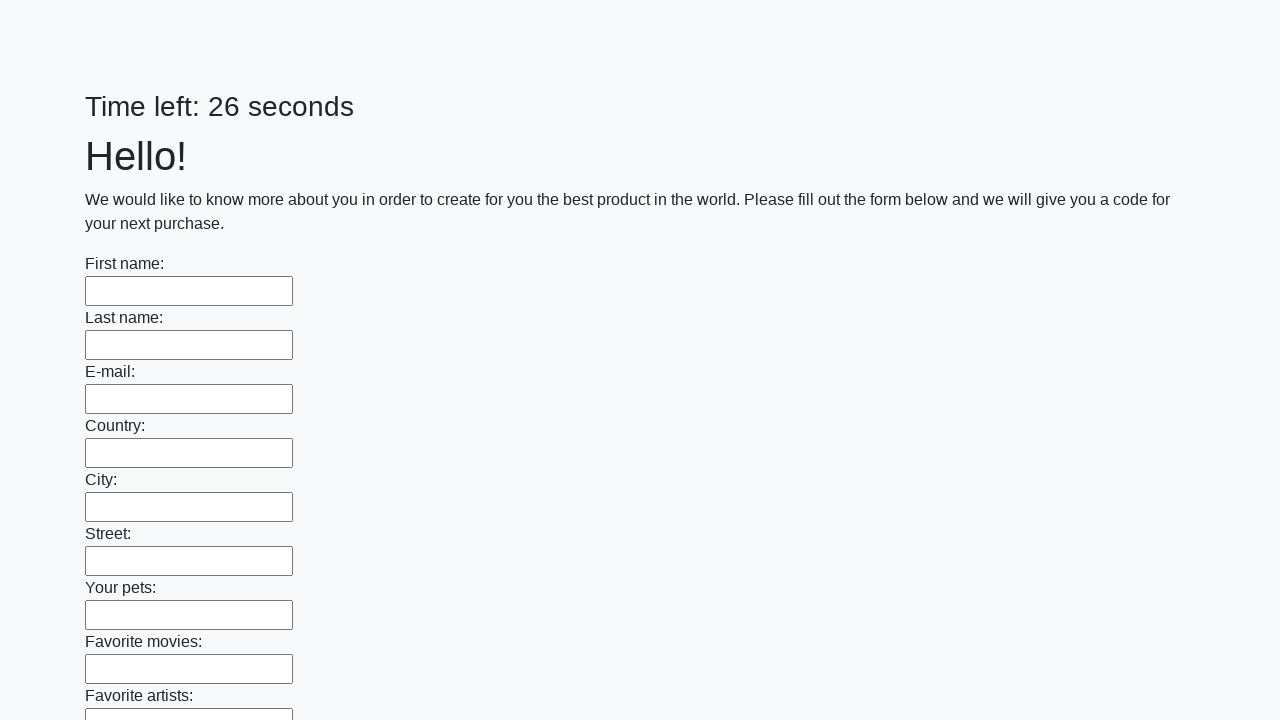

Located all input elements on the form
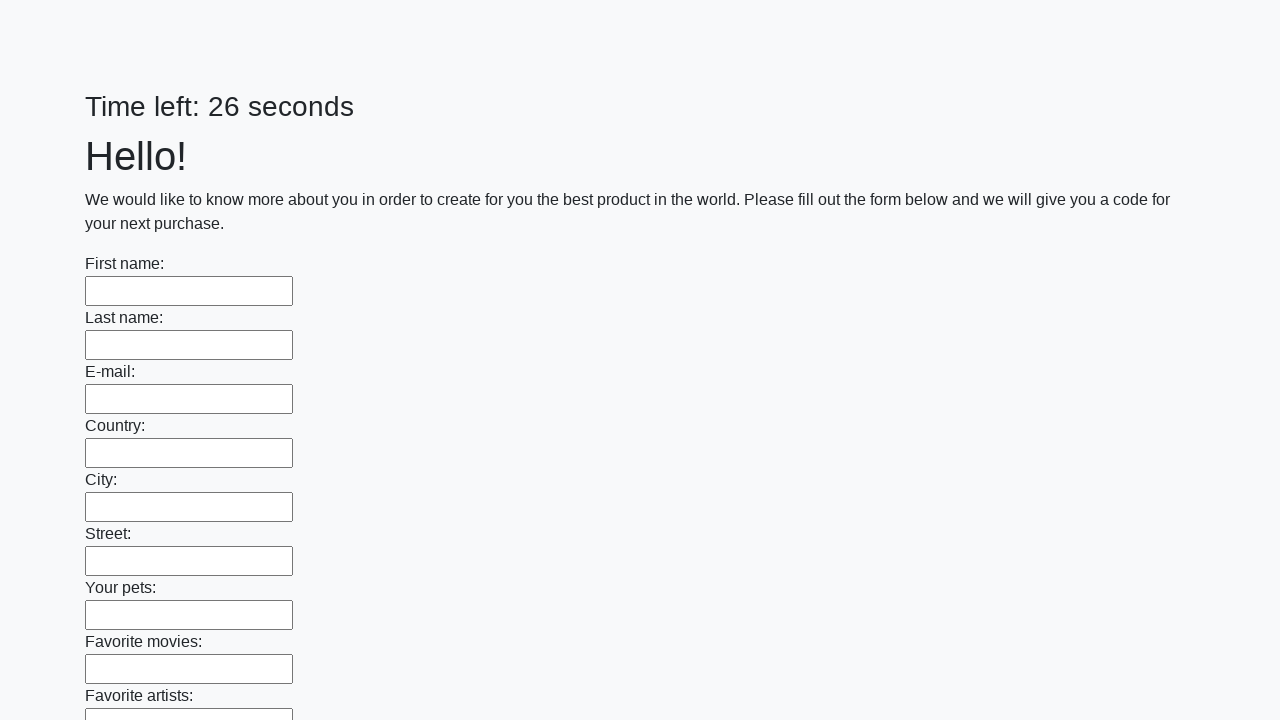

Filled input field with 'Hooray for robots!' on input >> nth=0
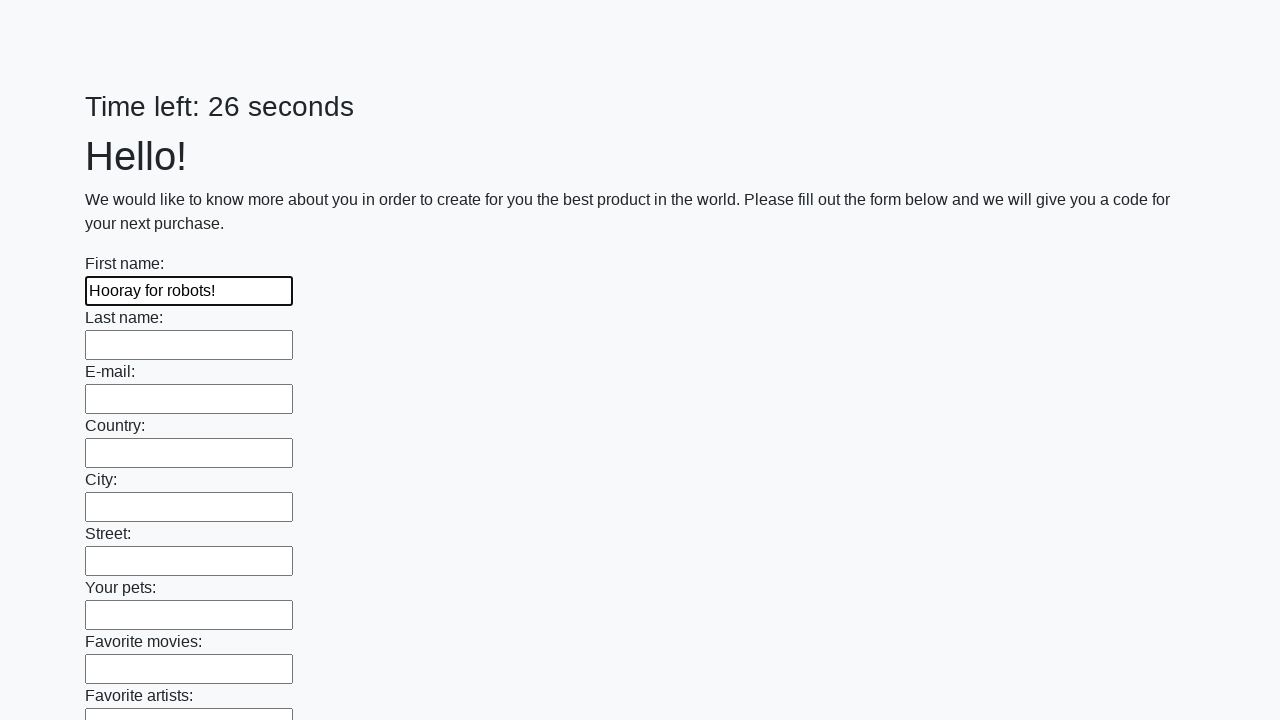

Filled input field with 'Hooray for robots!' on input >> nth=1
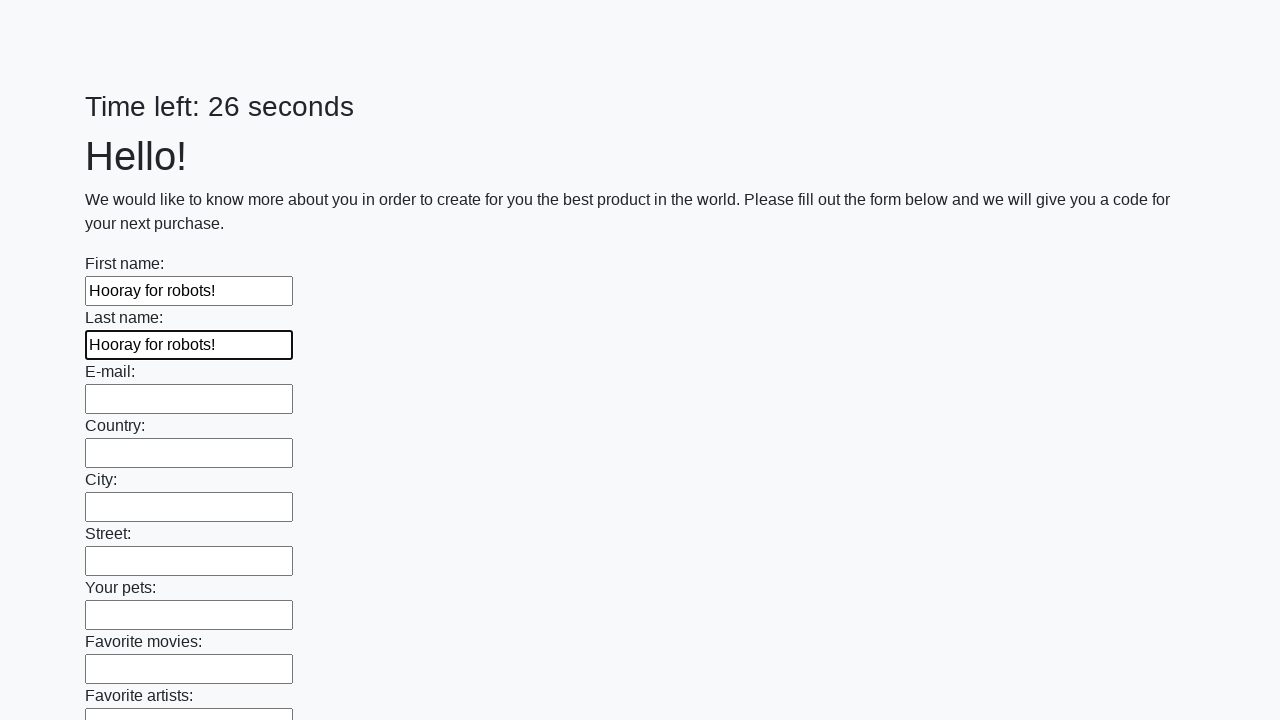

Filled input field with 'Hooray for robots!' on input >> nth=2
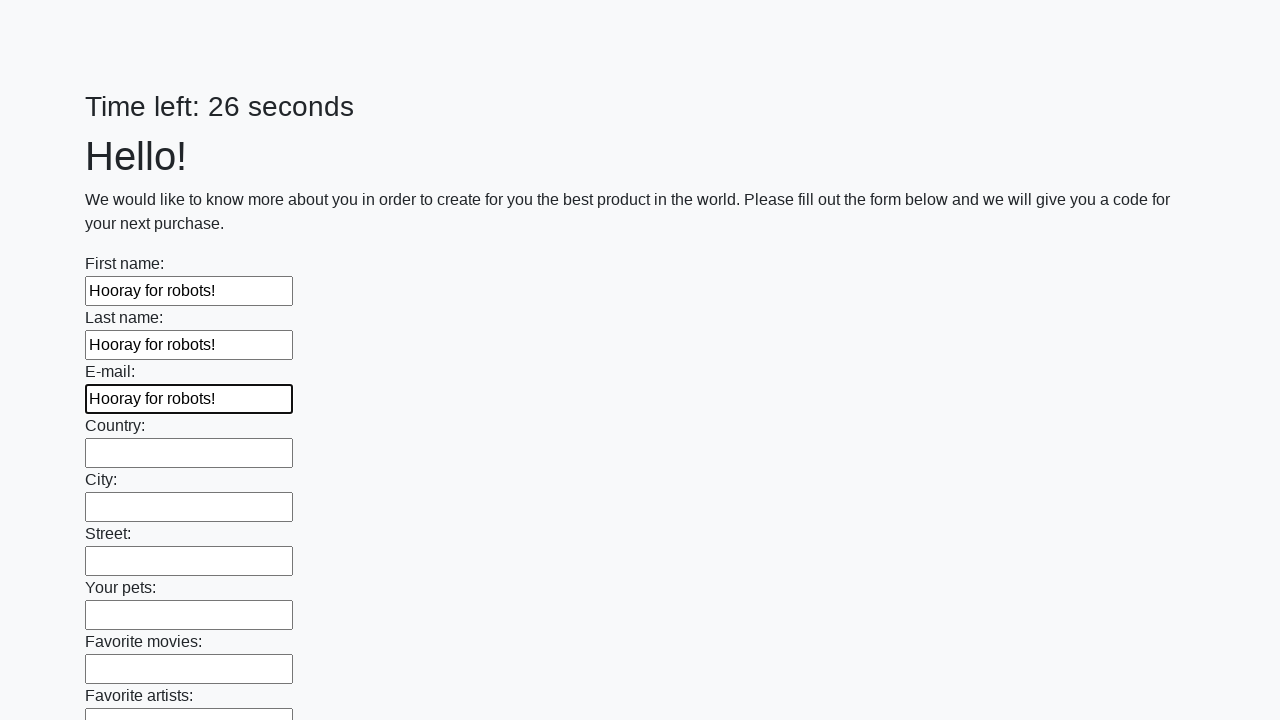

Filled input field with 'Hooray for robots!' on input >> nth=3
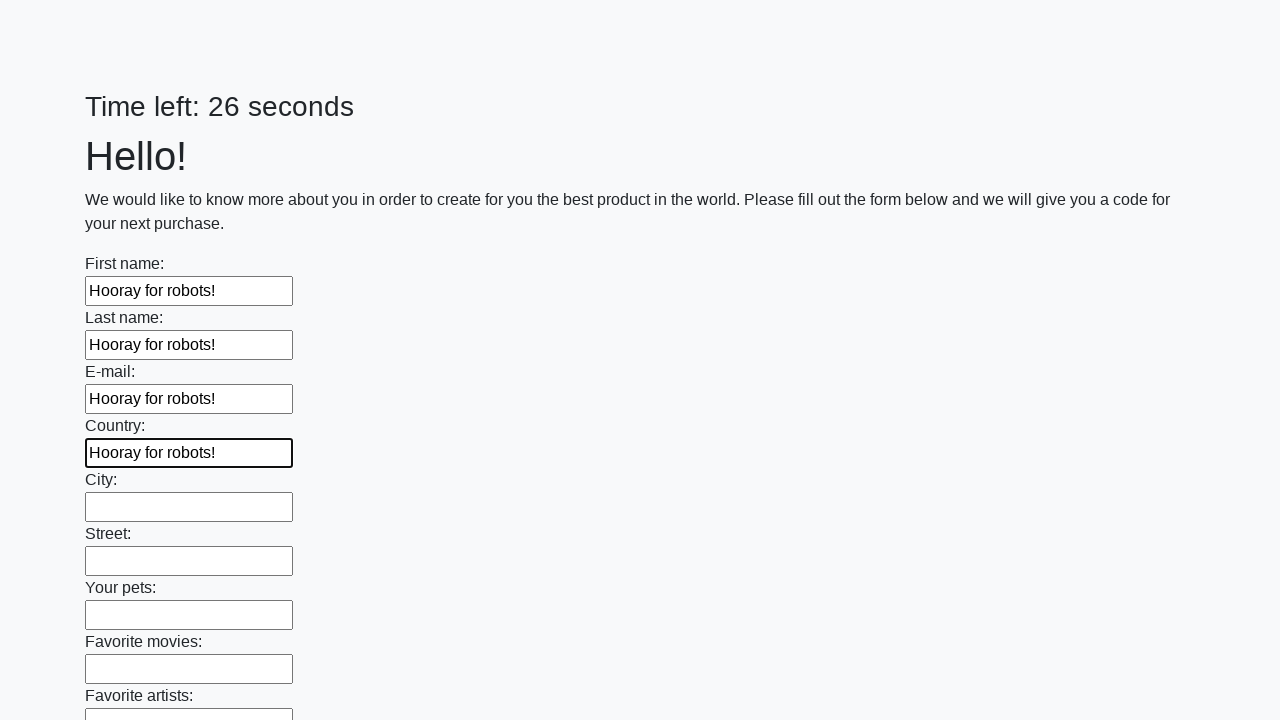

Filled input field with 'Hooray for robots!' on input >> nth=4
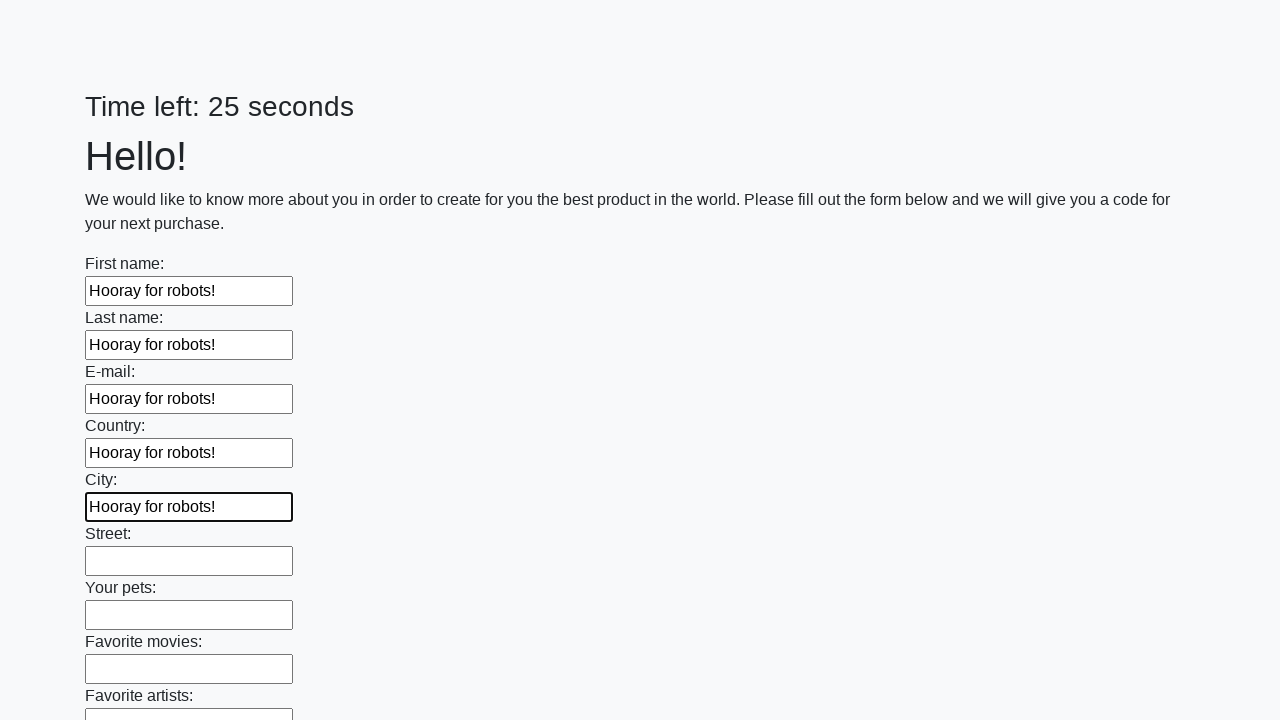

Filled input field with 'Hooray for robots!' on input >> nth=5
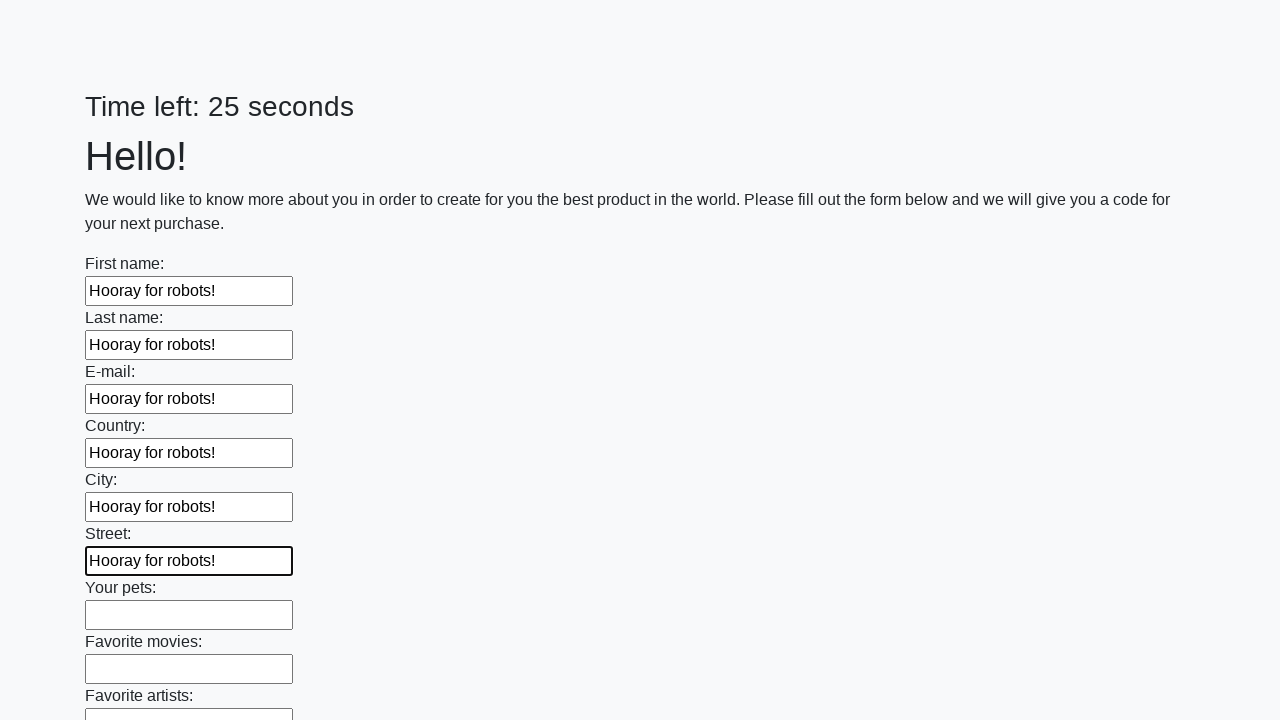

Filled input field with 'Hooray for robots!' on input >> nth=6
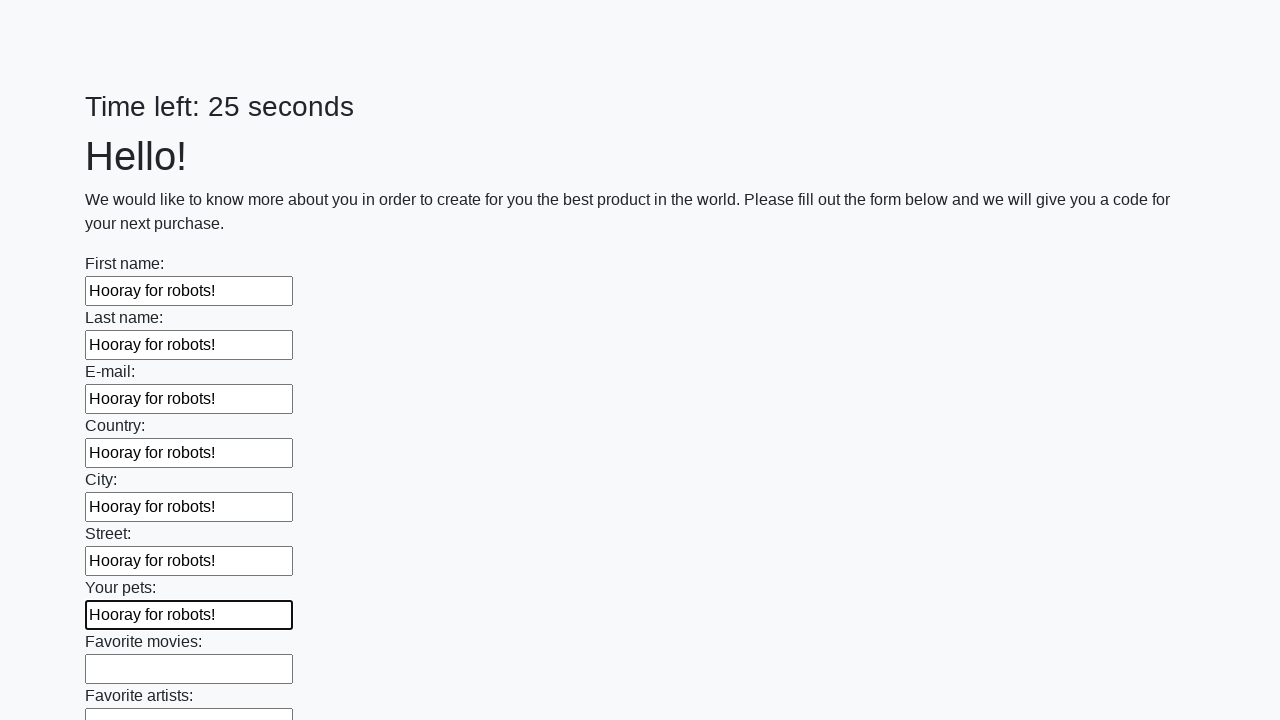

Filled input field with 'Hooray for robots!' on input >> nth=7
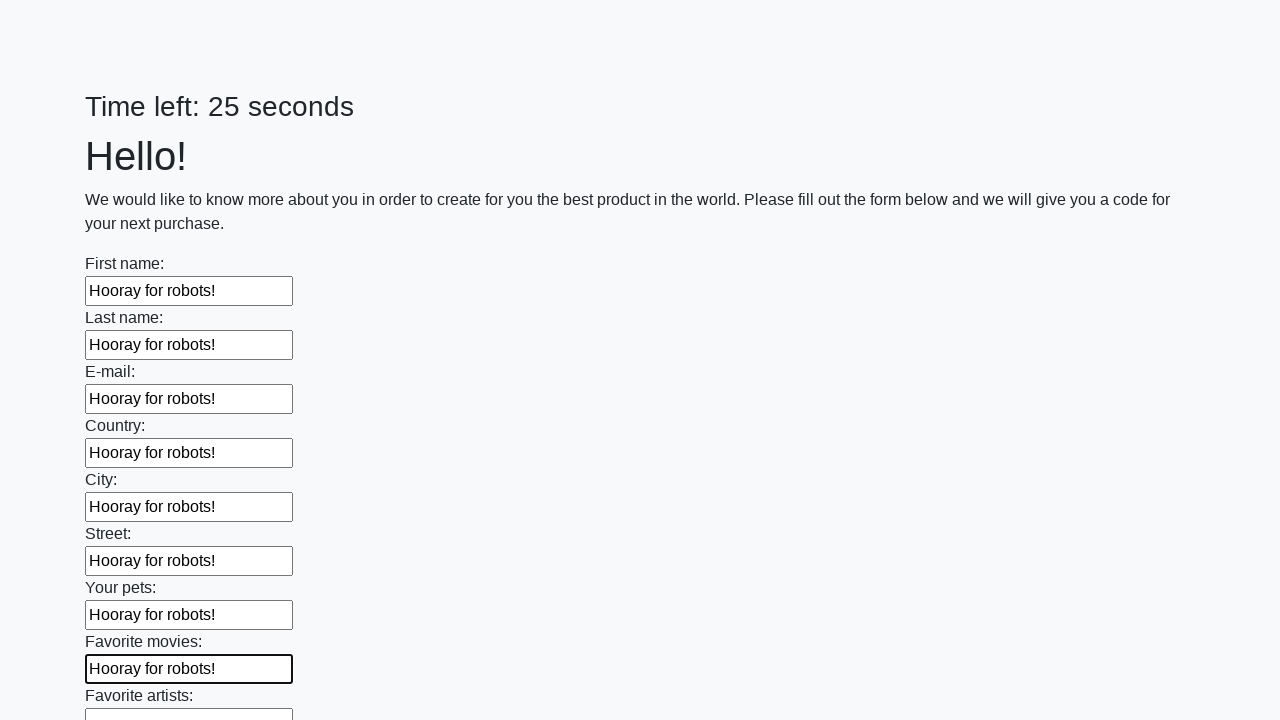

Filled input field with 'Hooray for robots!' on input >> nth=8
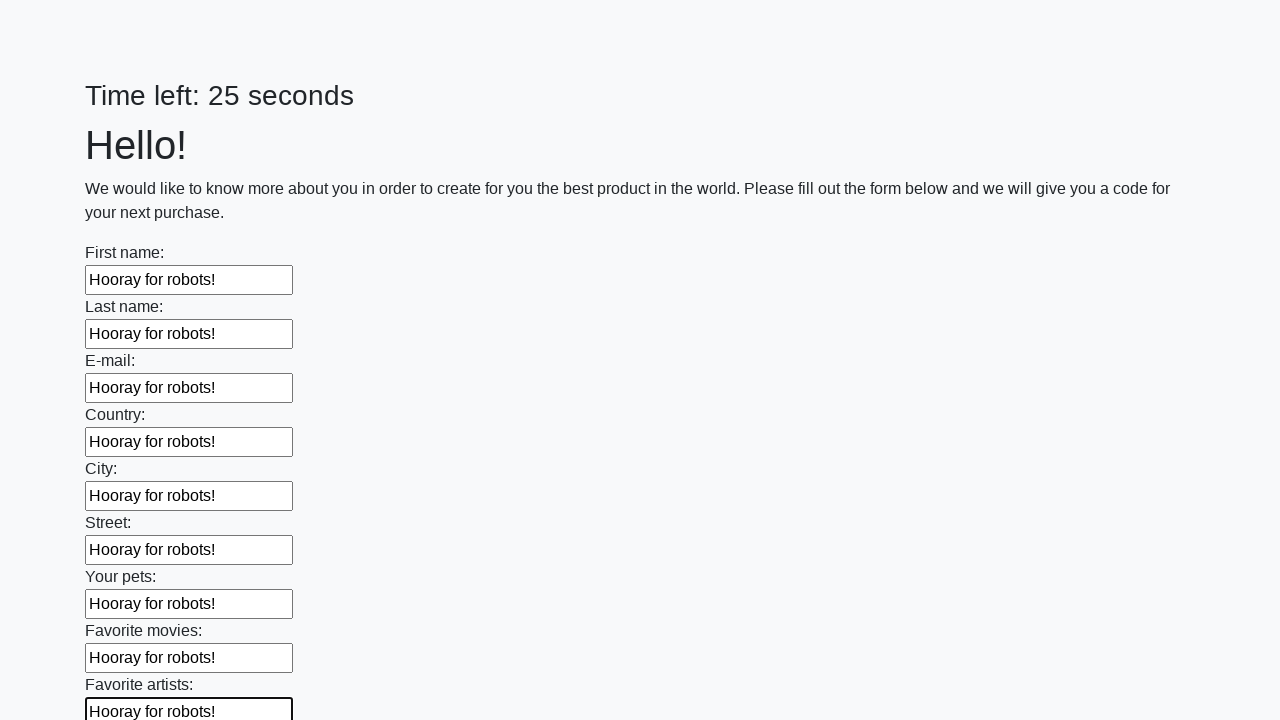

Filled input field with 'Hooray for robots!' on input >> nth=9
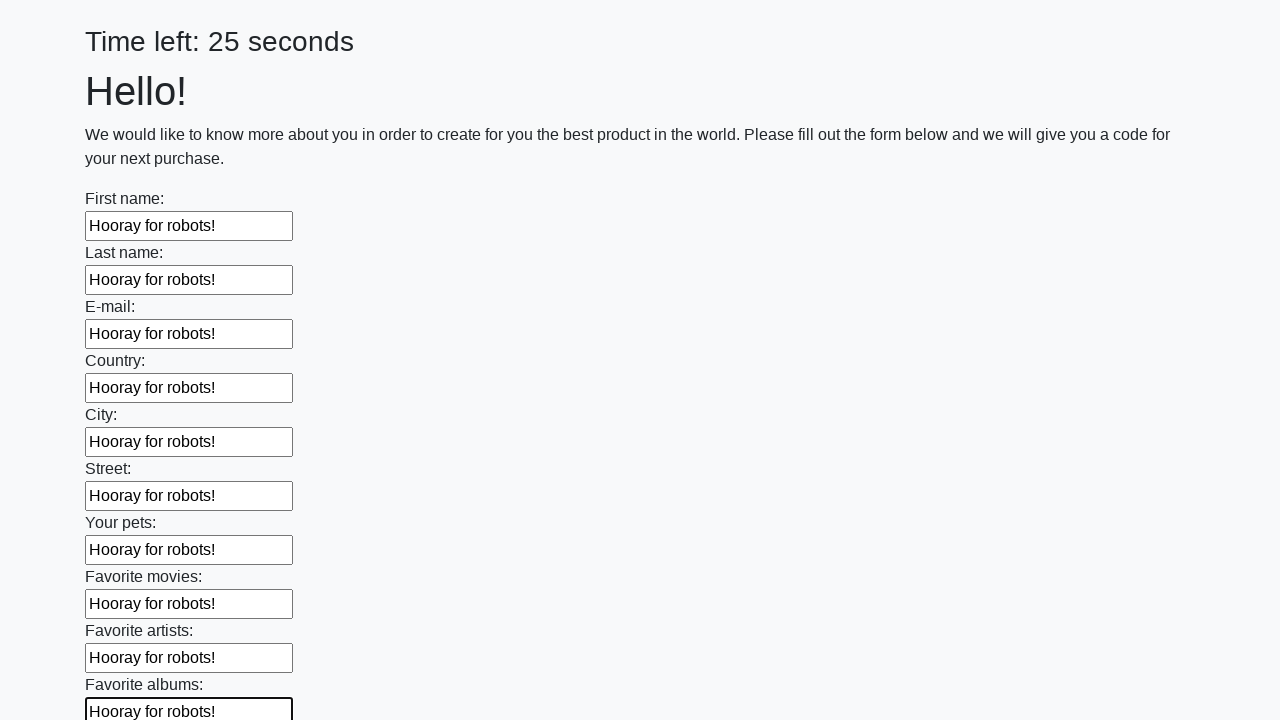

Filled input field with 'Hooray for robots!' on input >> nth=10
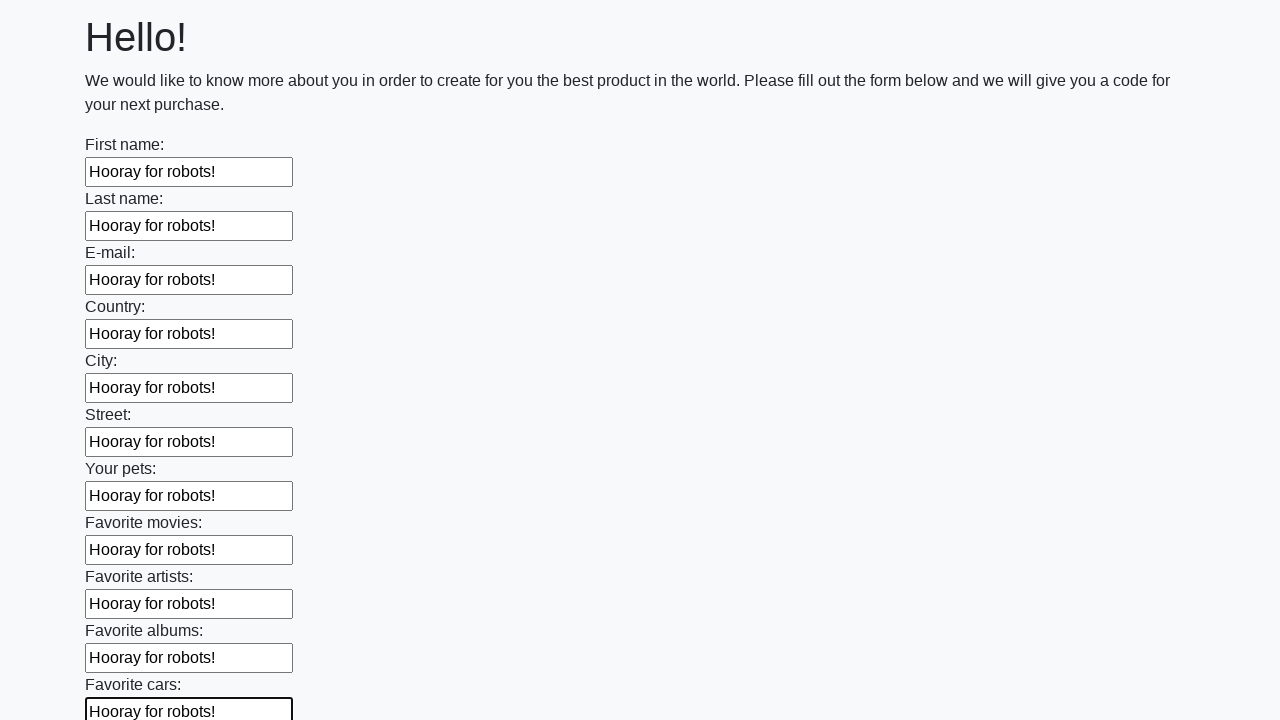

Filled input field with 'Hooray for robots!' on input >> nth=11
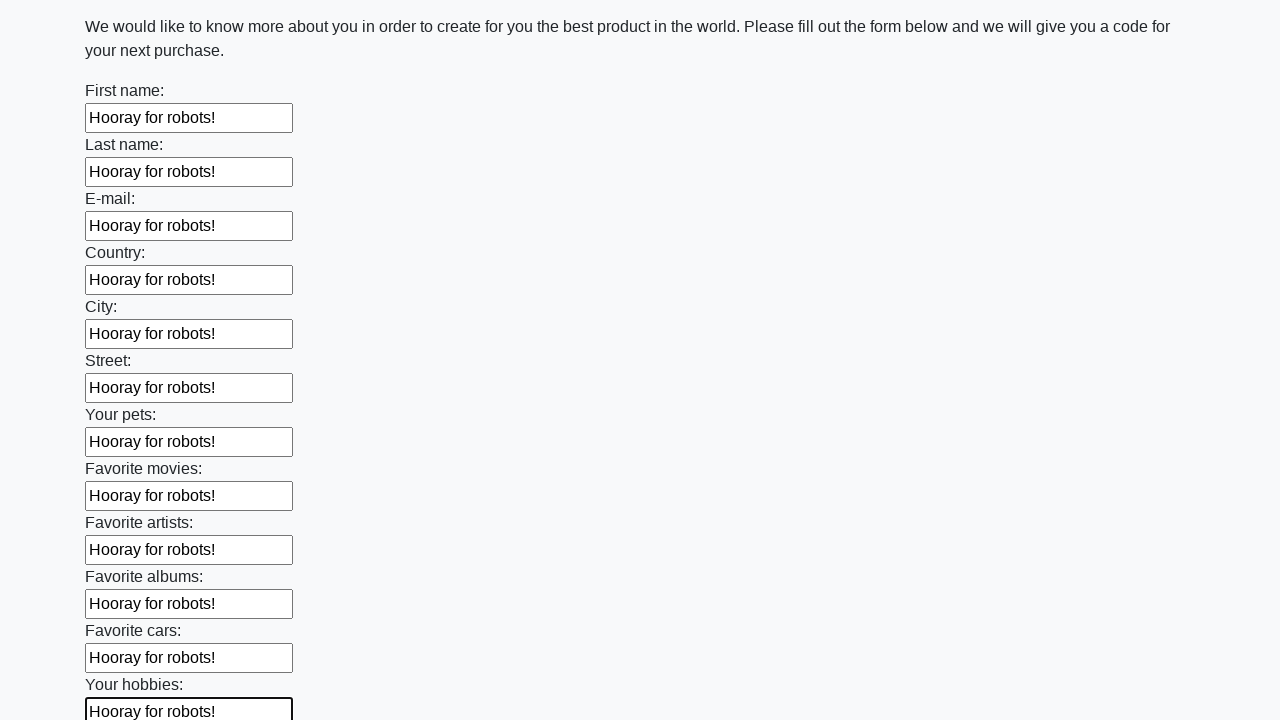

Filled input field with 'Hooray for robots!' on input >> nth=12
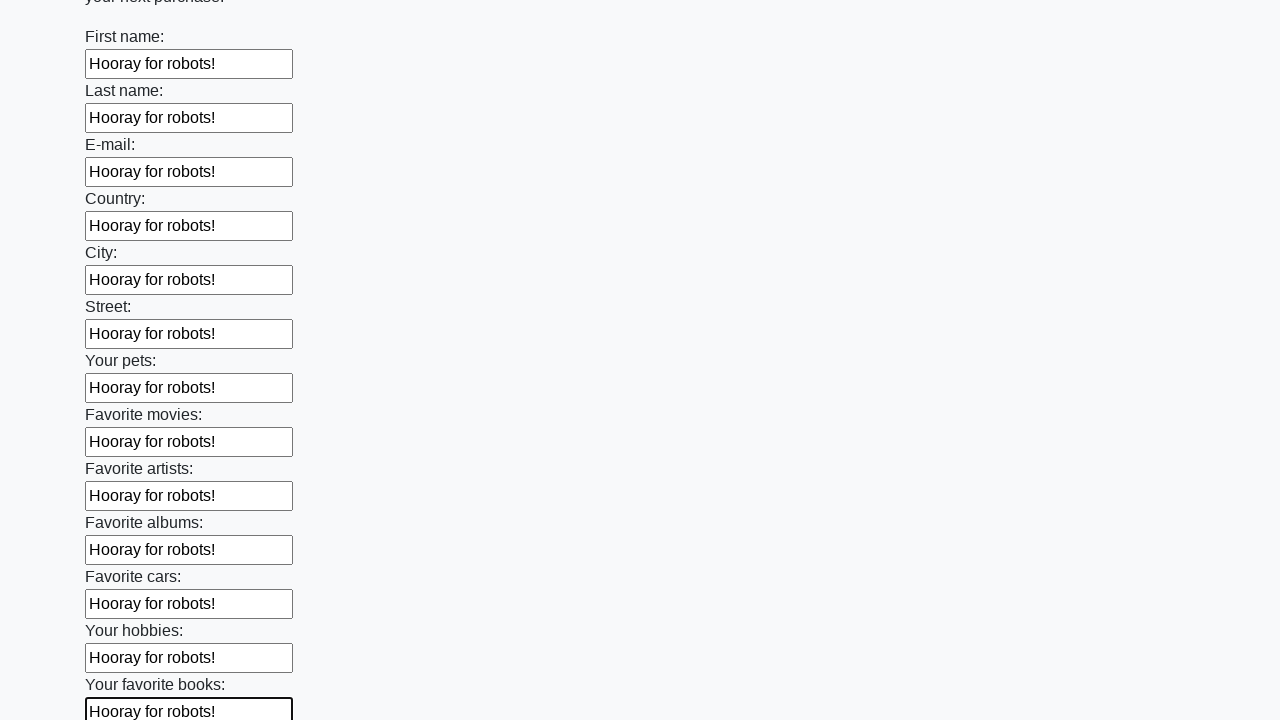

Filled input field with 'Hooray for robots!' on input >> nth=13
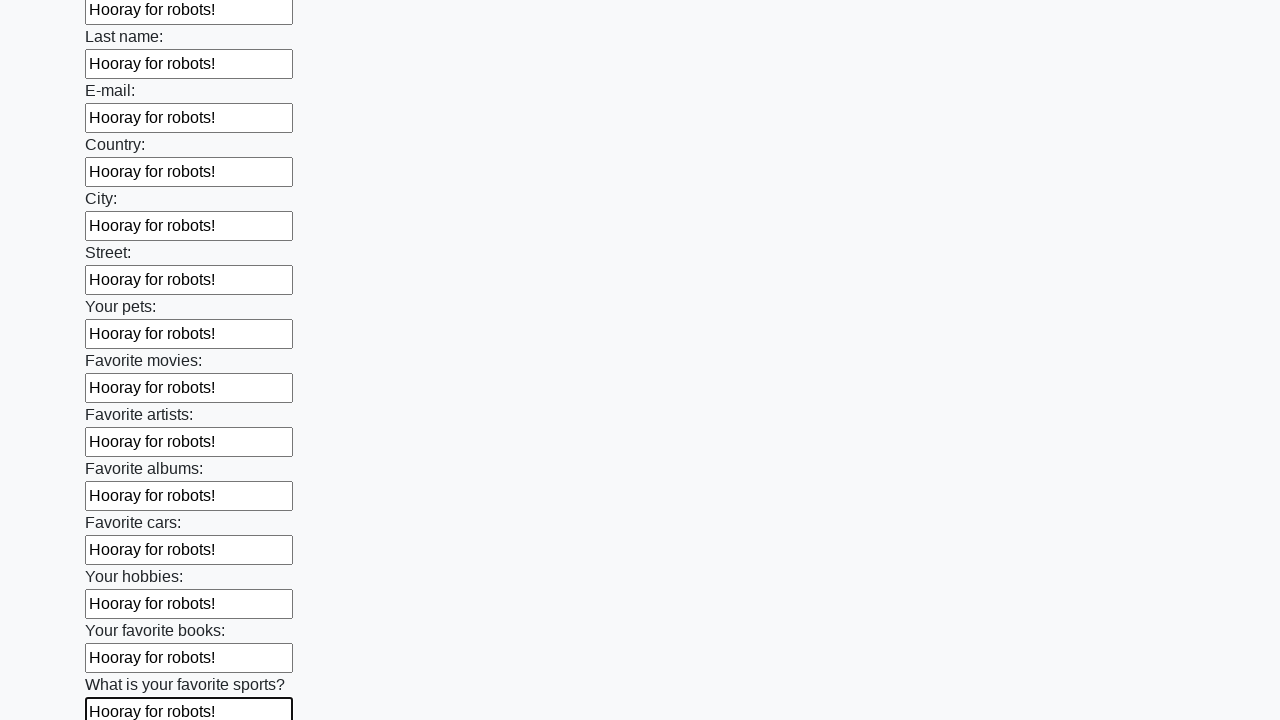

Filled input field with 'Hooray for robots!' on input >> nth=14
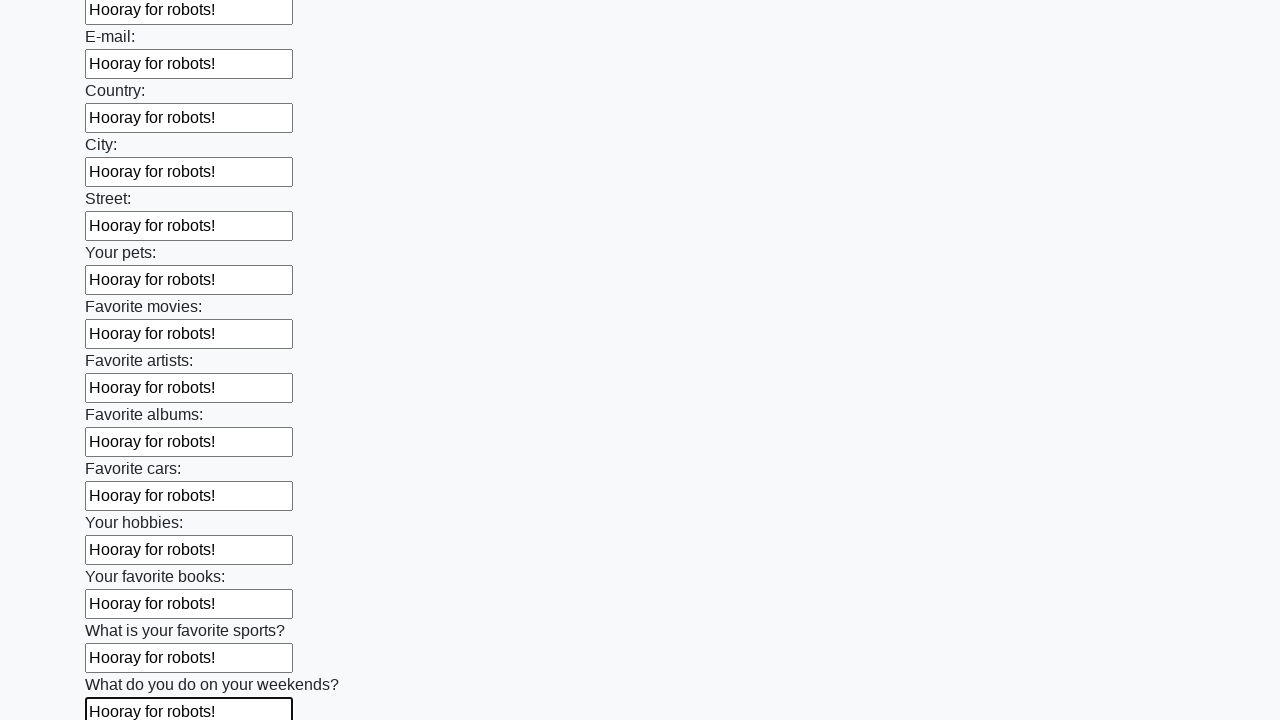

Filled input field with 'Hooray for robots!' on input >> nth=15
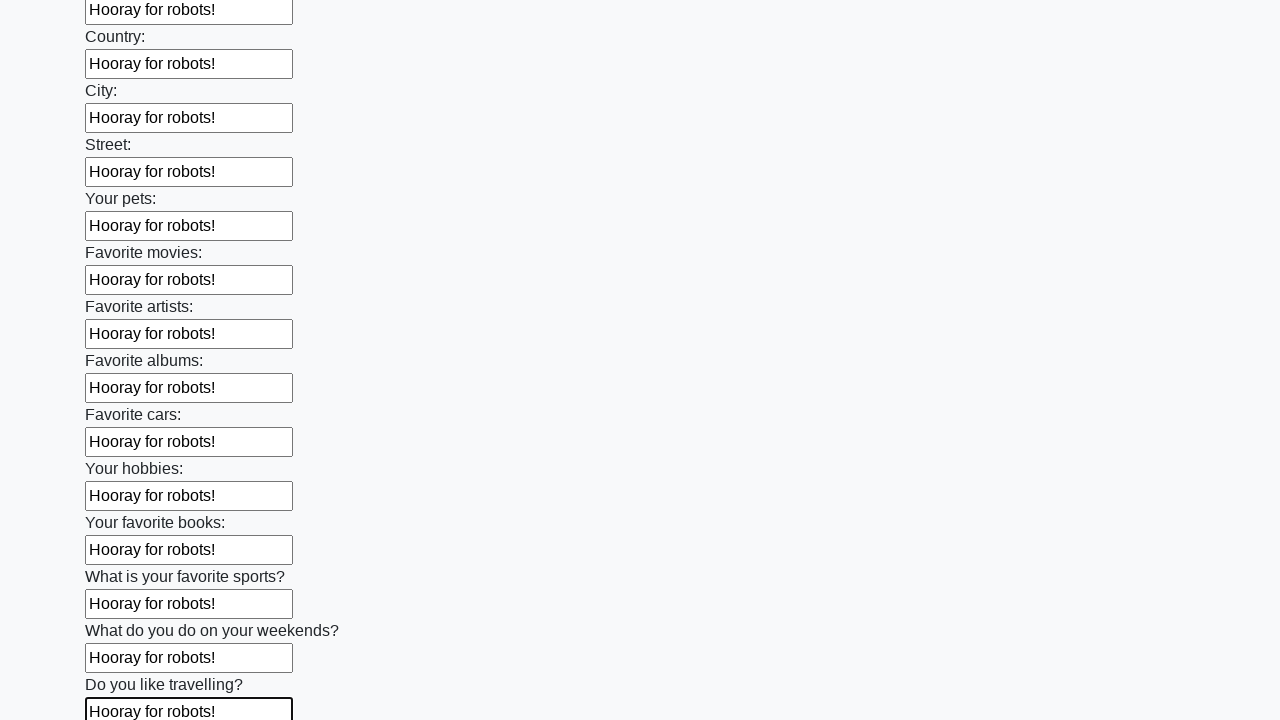

Filled input field with 'Hooray for robots!' on input >> nth=16
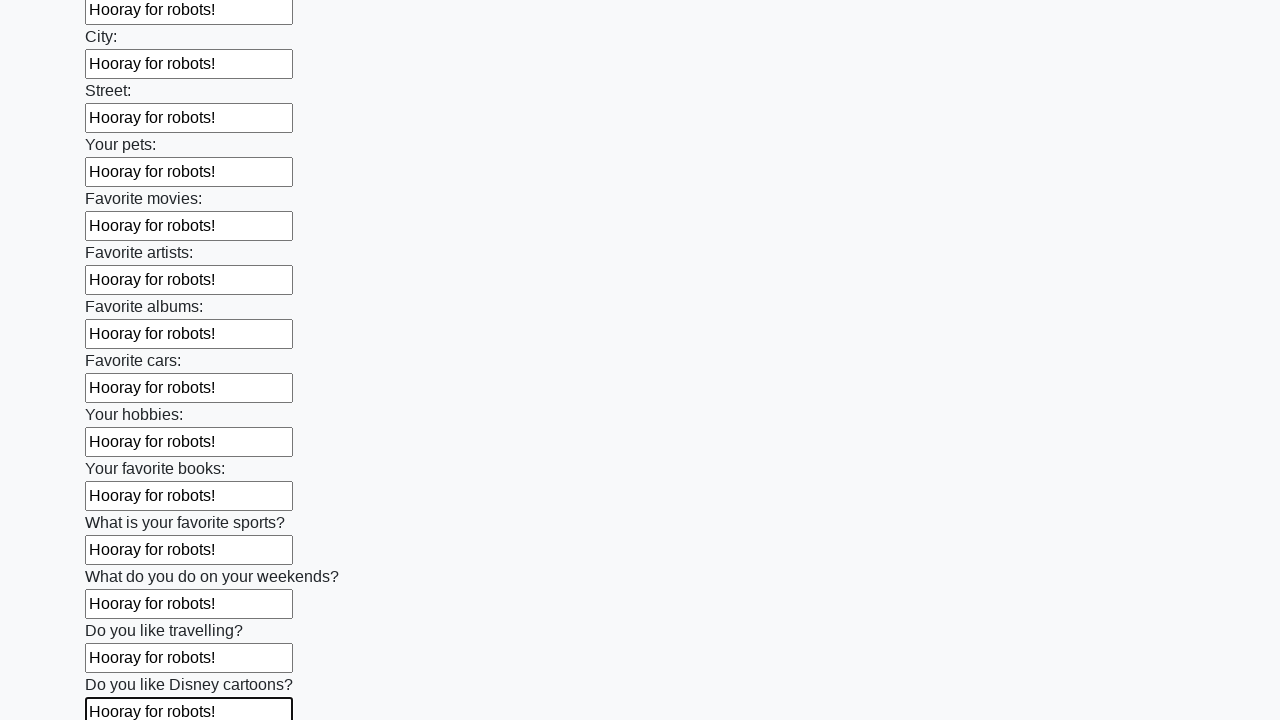

Filled input field with 'Hooray for robots!' on input >> nth=17
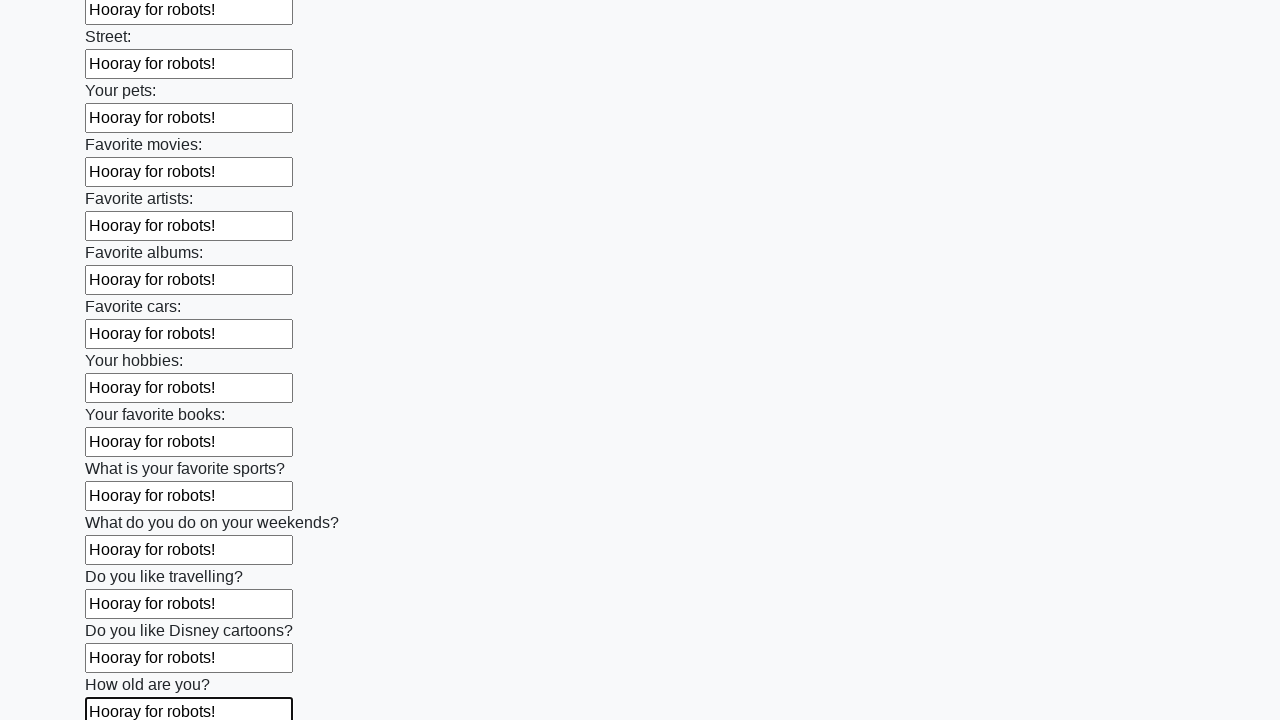

Filled input field with 'Hooray for robots!' on input >> nth=18
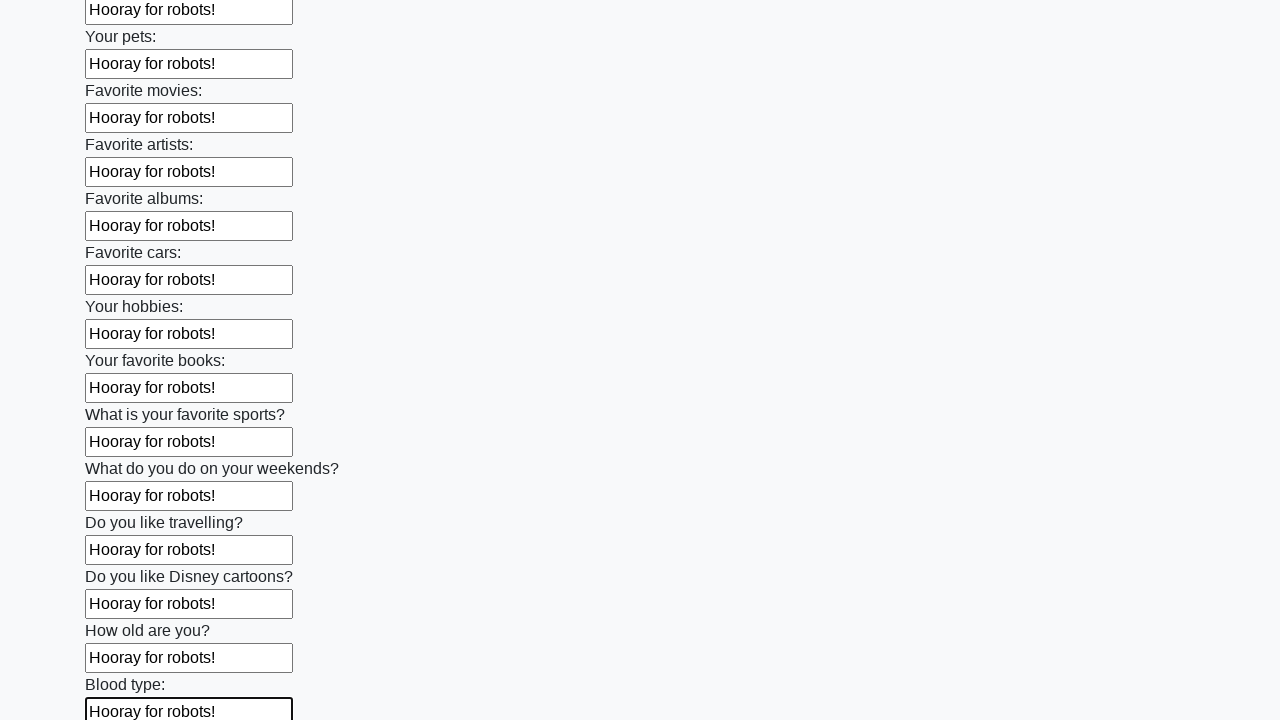

Filled input field with 'Hooray for robots!' on input >> nth=19
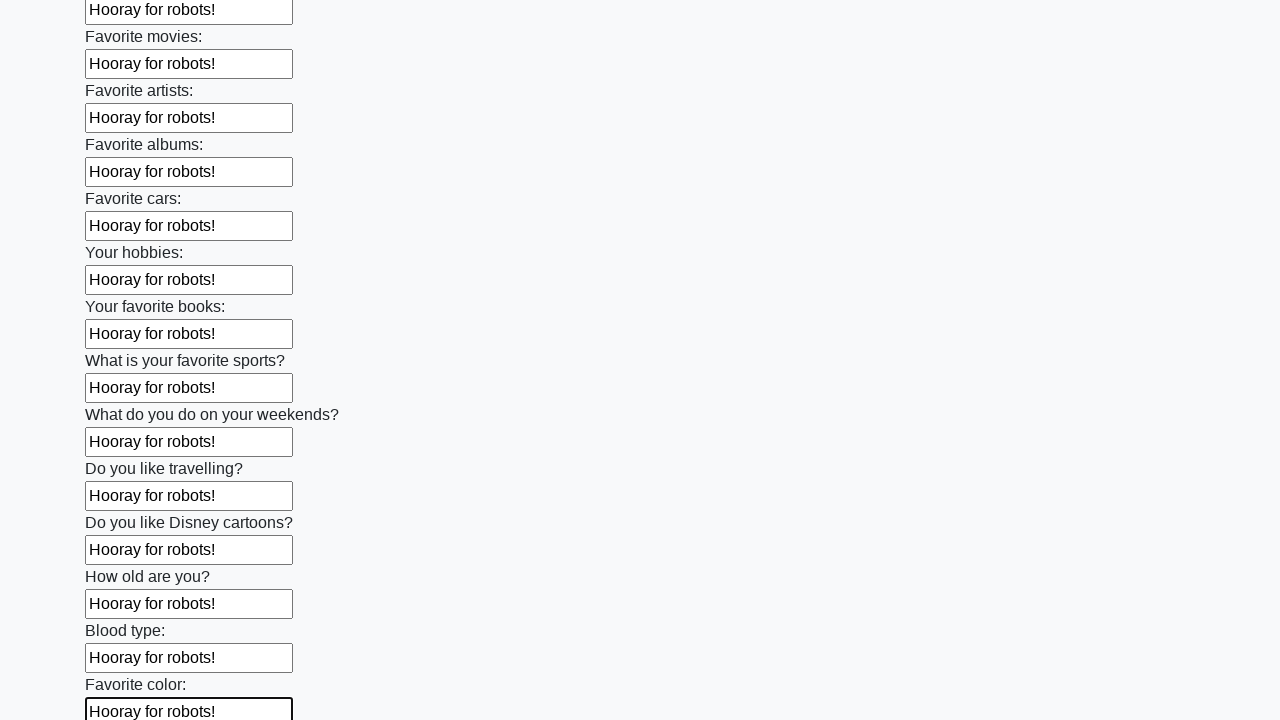

Filled input field with 'Hooray for robots!' on input >> nth=20
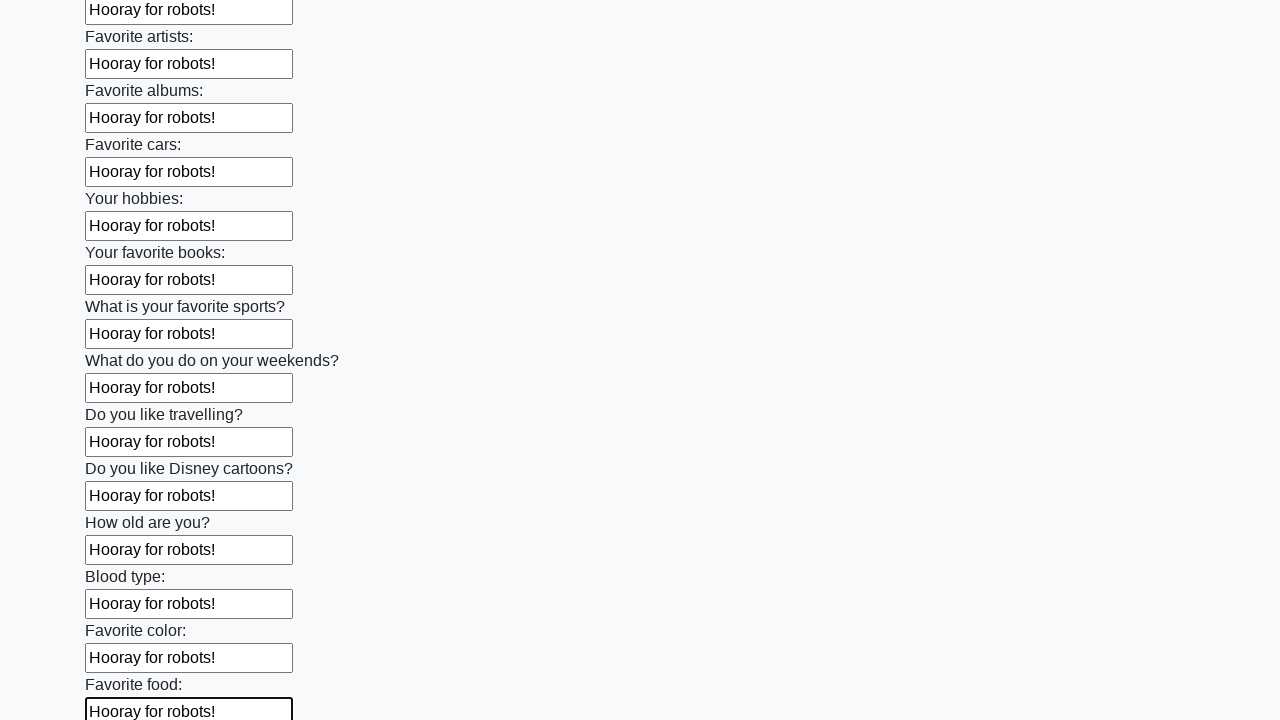

Filled input field with 'Hooray for robots!' on input >> nth=21
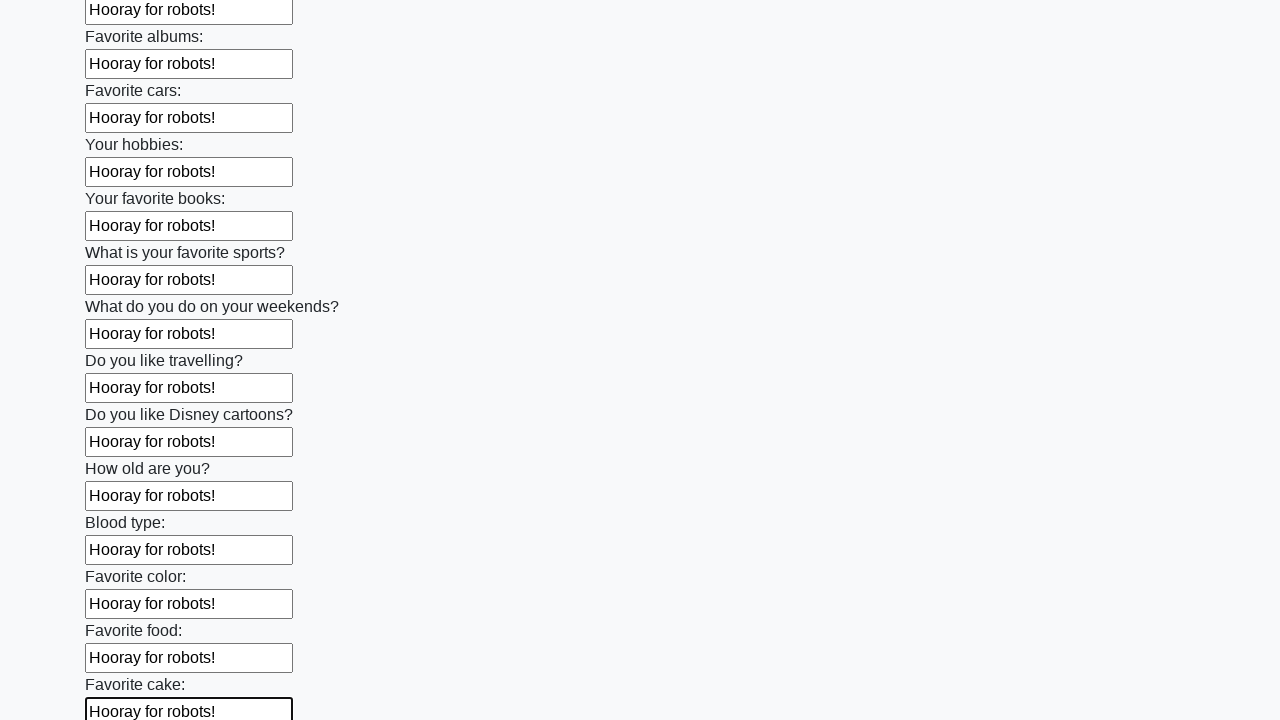

Filled input field with 'Hooray for robots!' on input >> nth=22
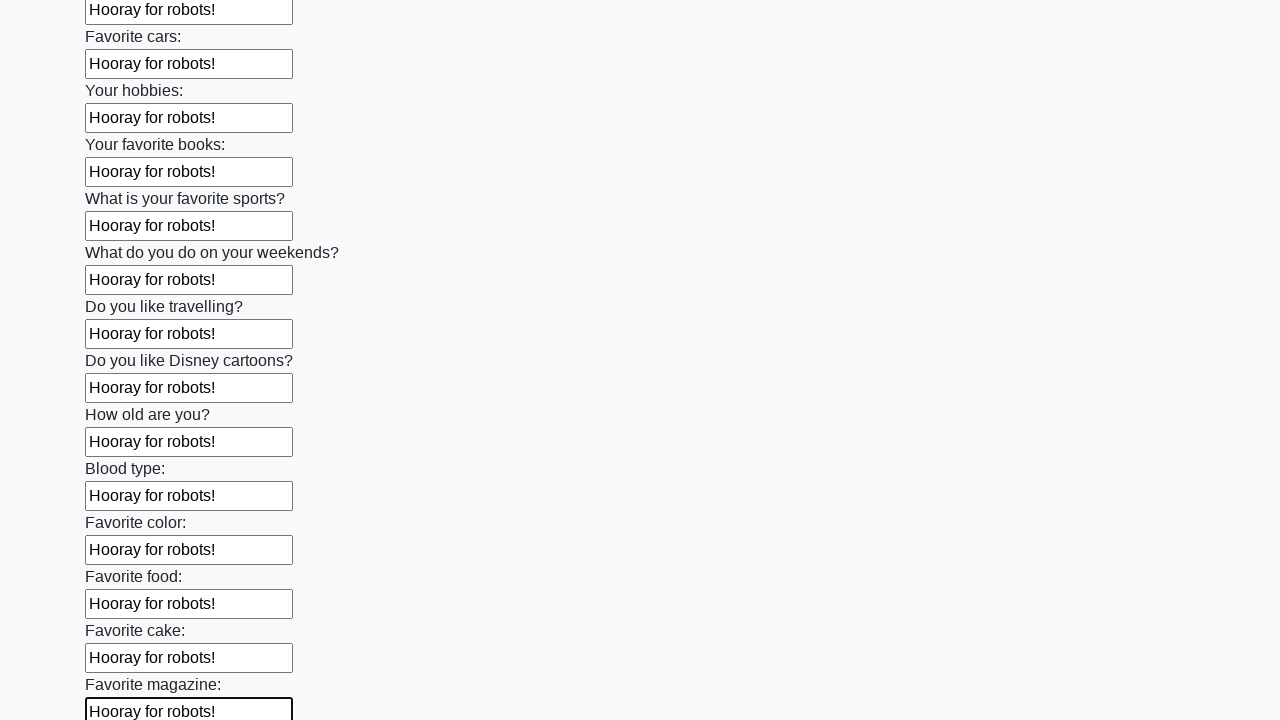

Filled input field with 'Hooray for robots!' on input >> nth=23
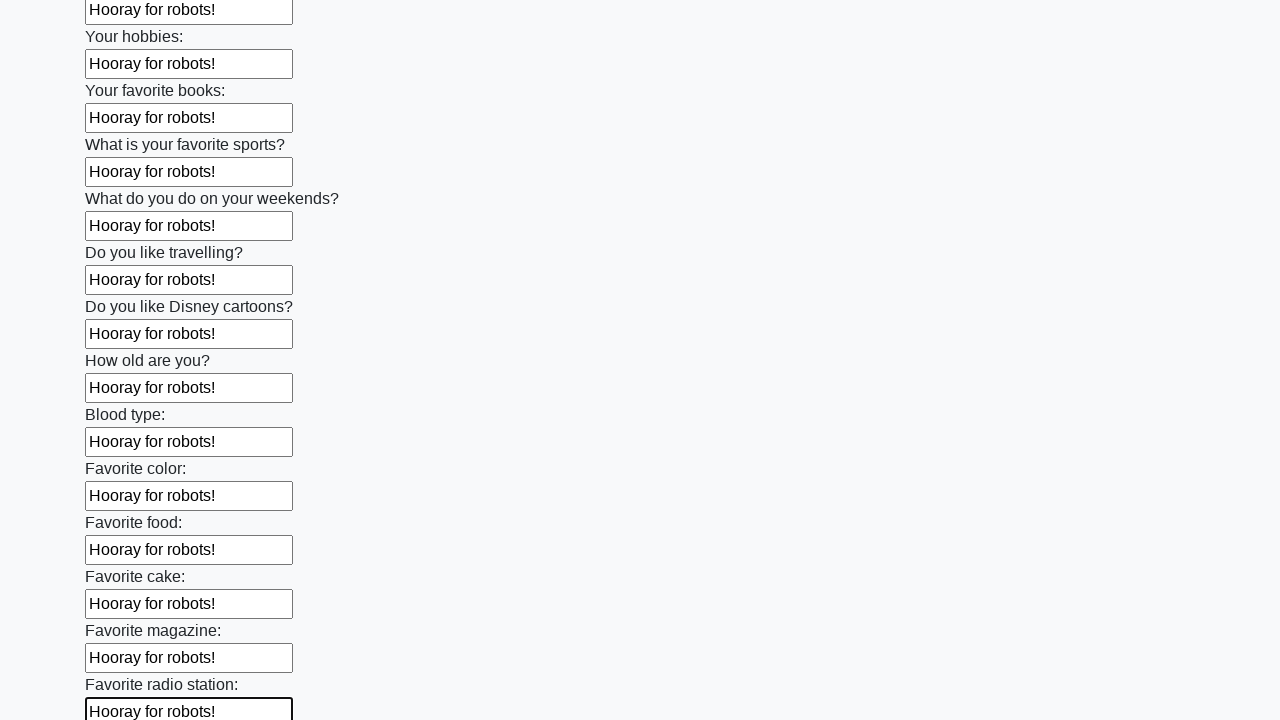

Filled input field with 'Hooray for robots!' on input >> nth=24
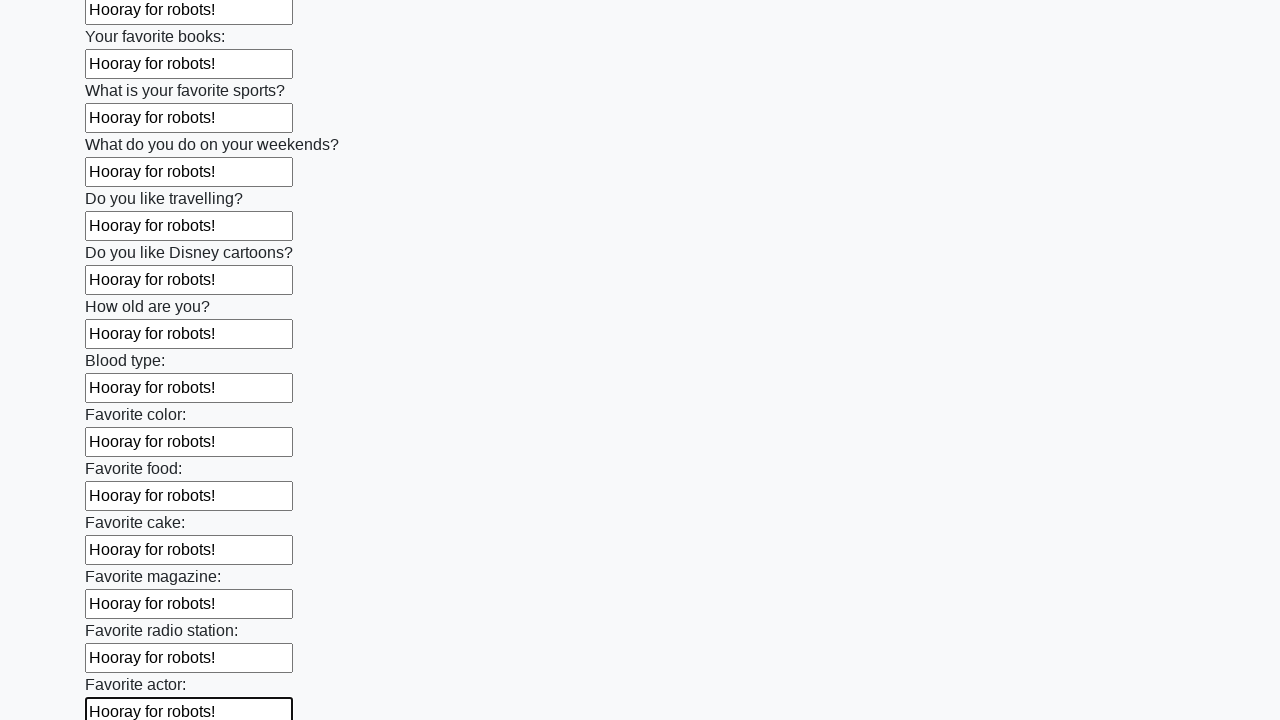

Filled input field with 'Hooray for robots!' on input >> nth=25
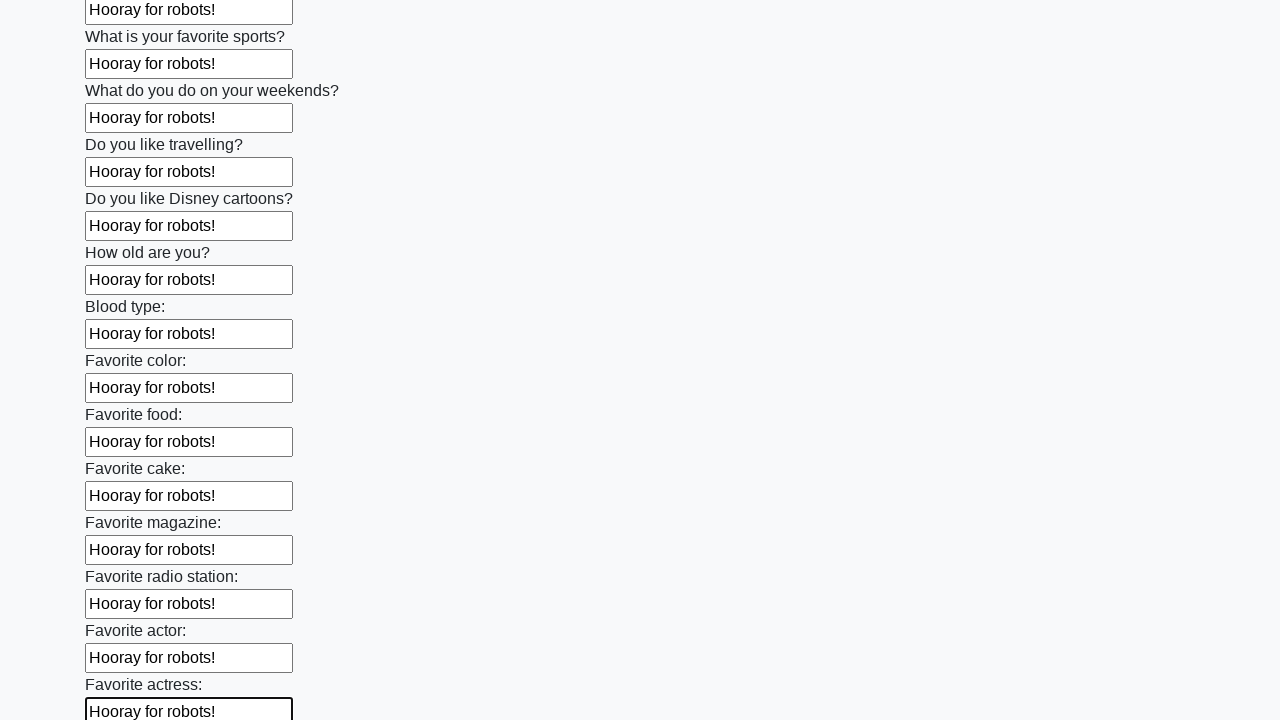

Filled input field with 'Hooray for robots!' on input >> nth=26
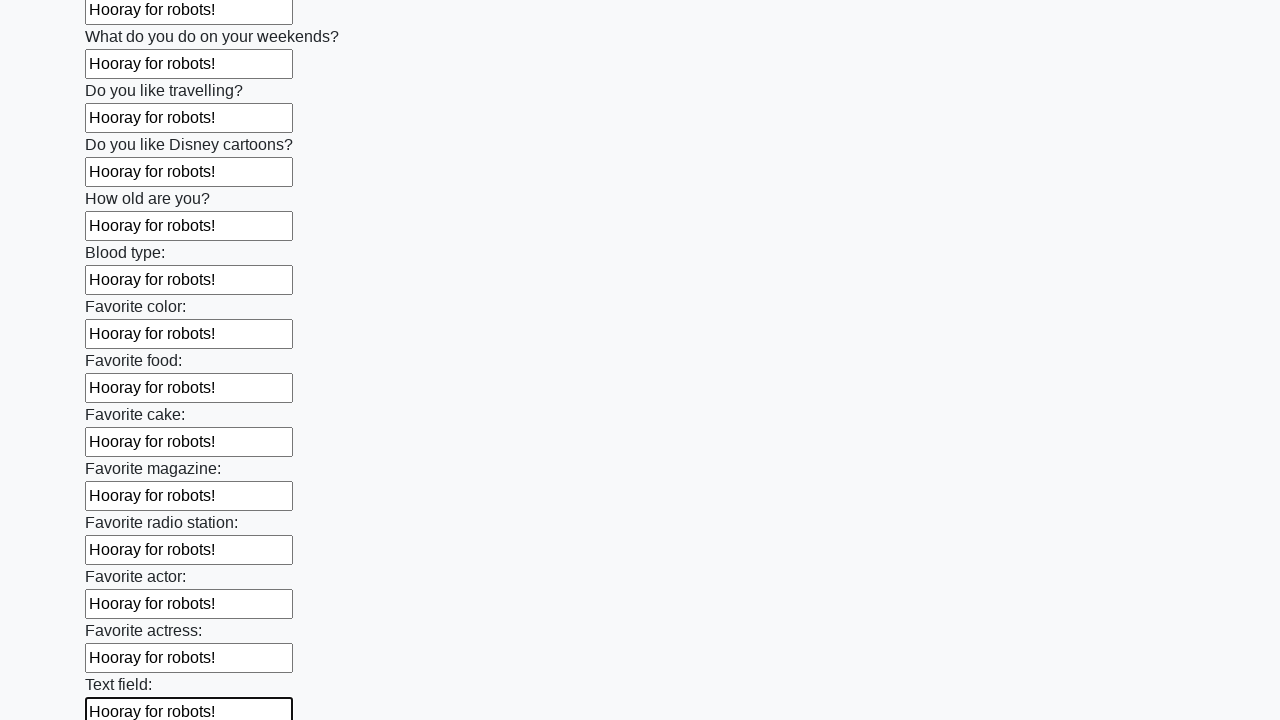

Filled input field with 'Hooray for robots!' on input >> nth=27
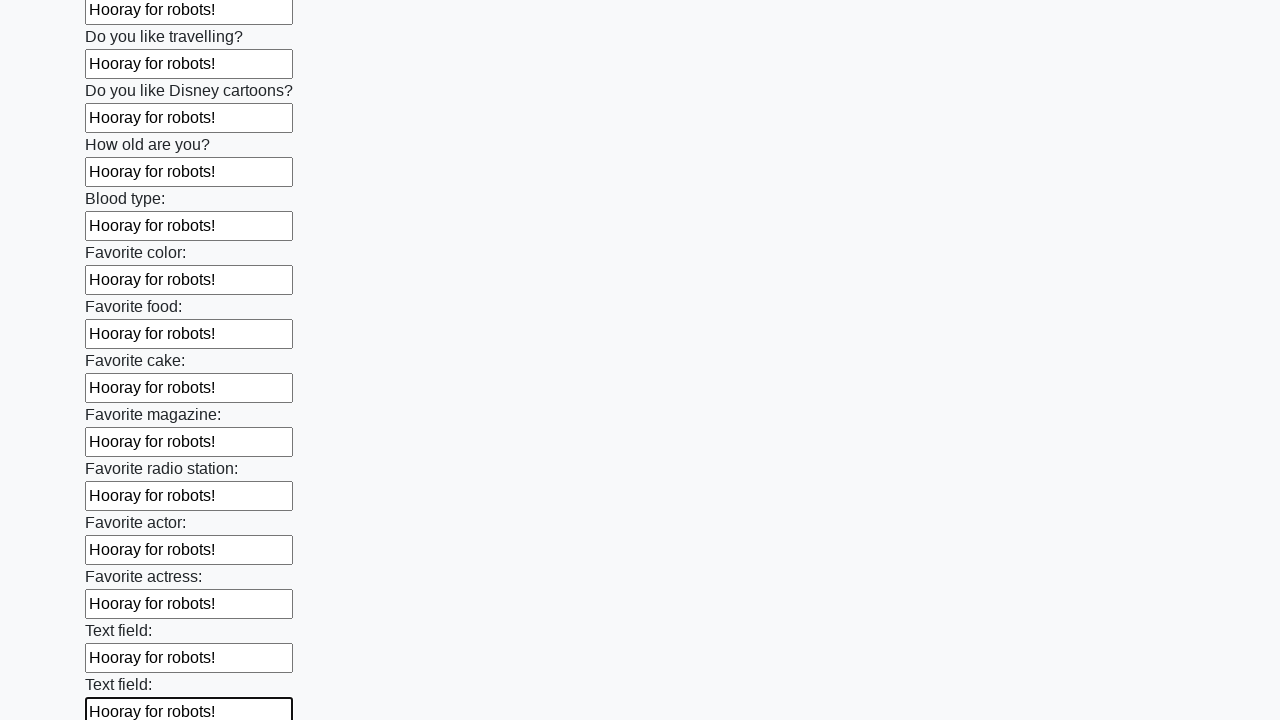

Filled input field with 'Hooray for robots!' on input >> nth=28
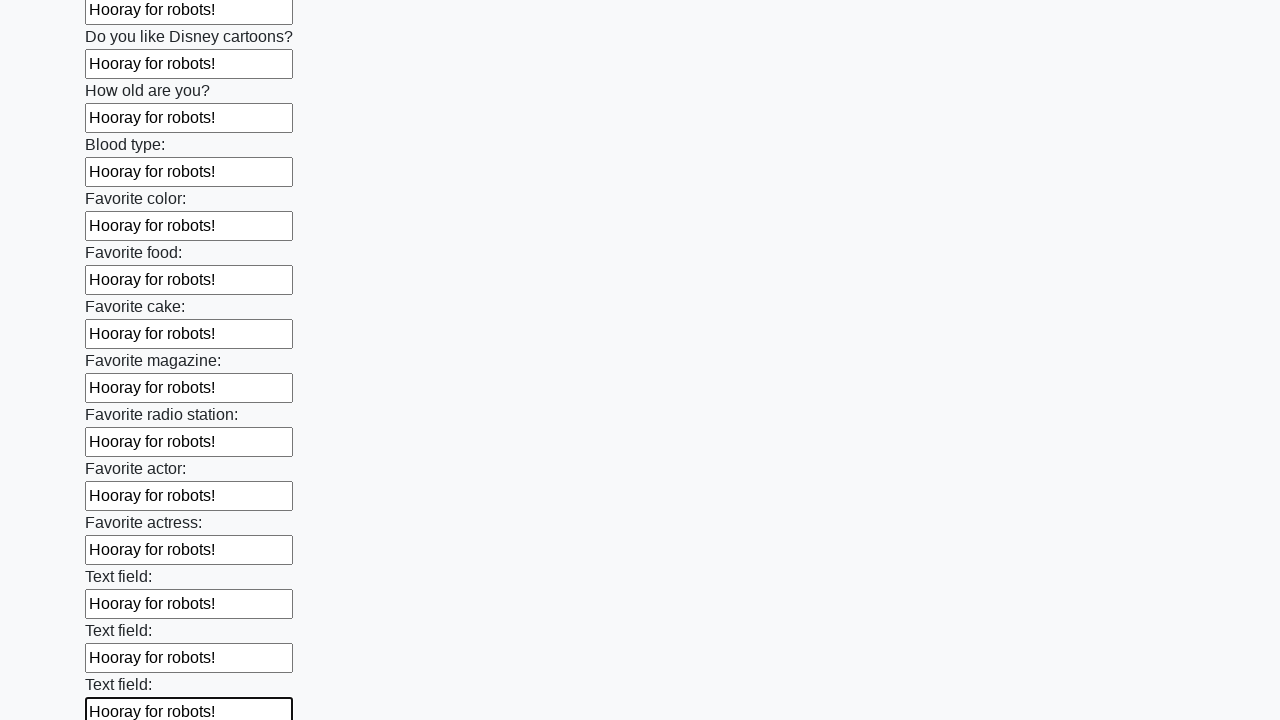

Filled input field with 'Hooray for robots!' on input >> nth=29
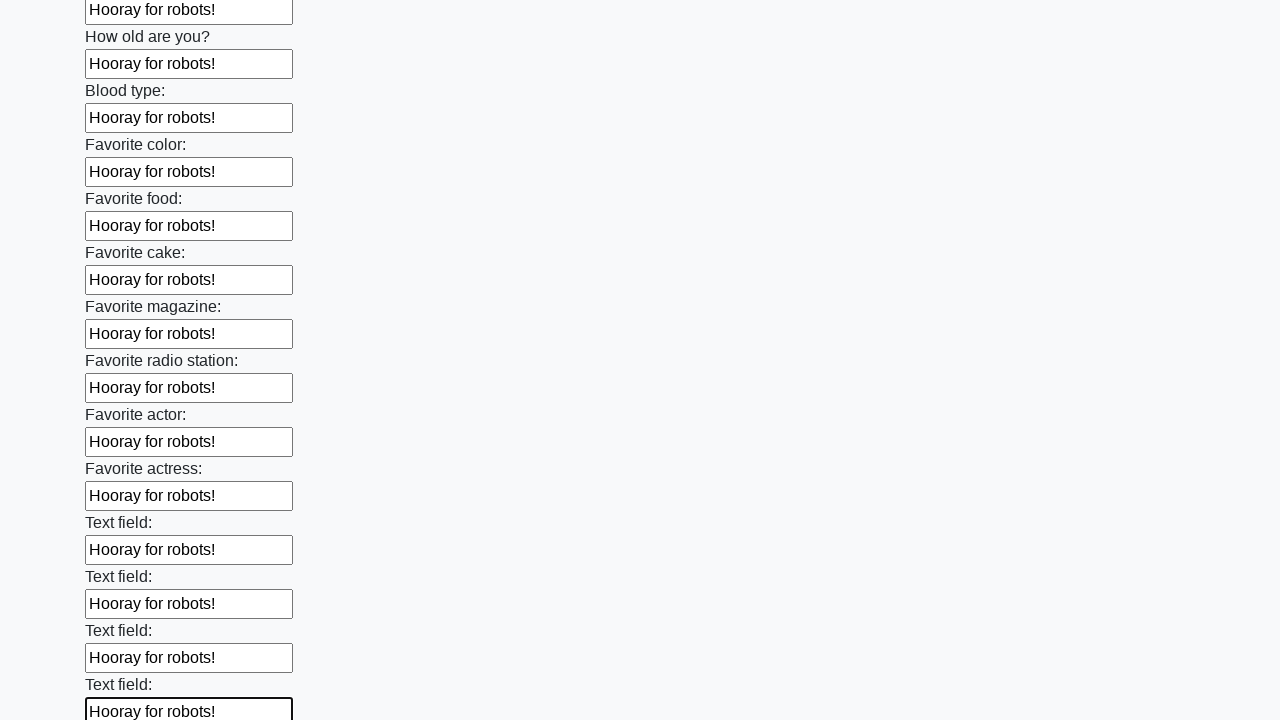

Filled input field with 'Hooray for robots!' on input >> nth=30
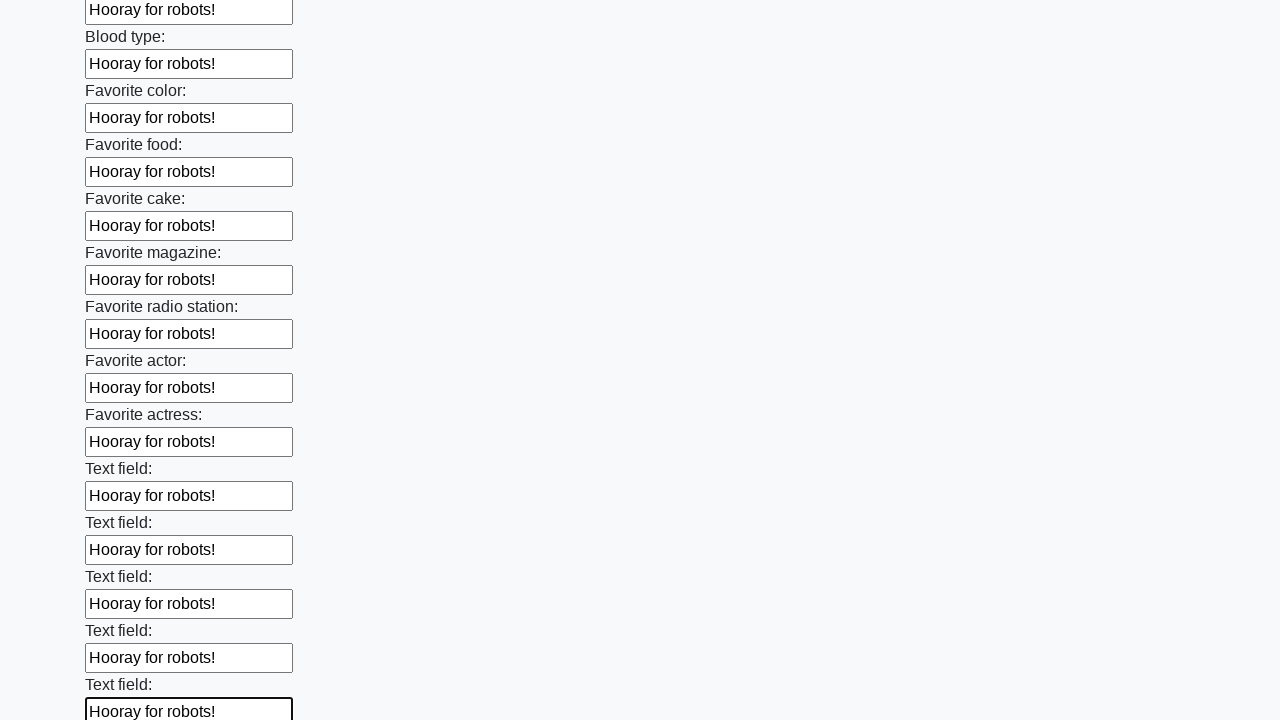

Filled input field with 'Hooray for robots!' on input >> nth=31
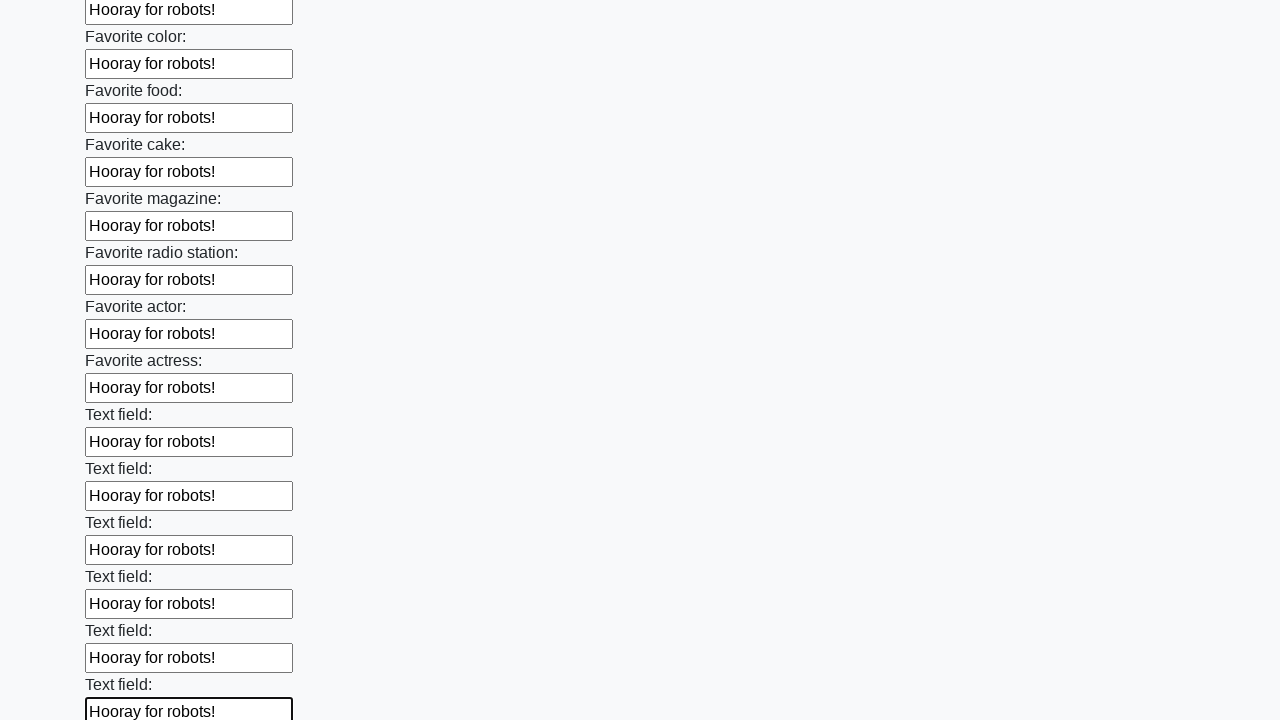

Filled input field with 'Hooray for robots!' on input >> nth=32
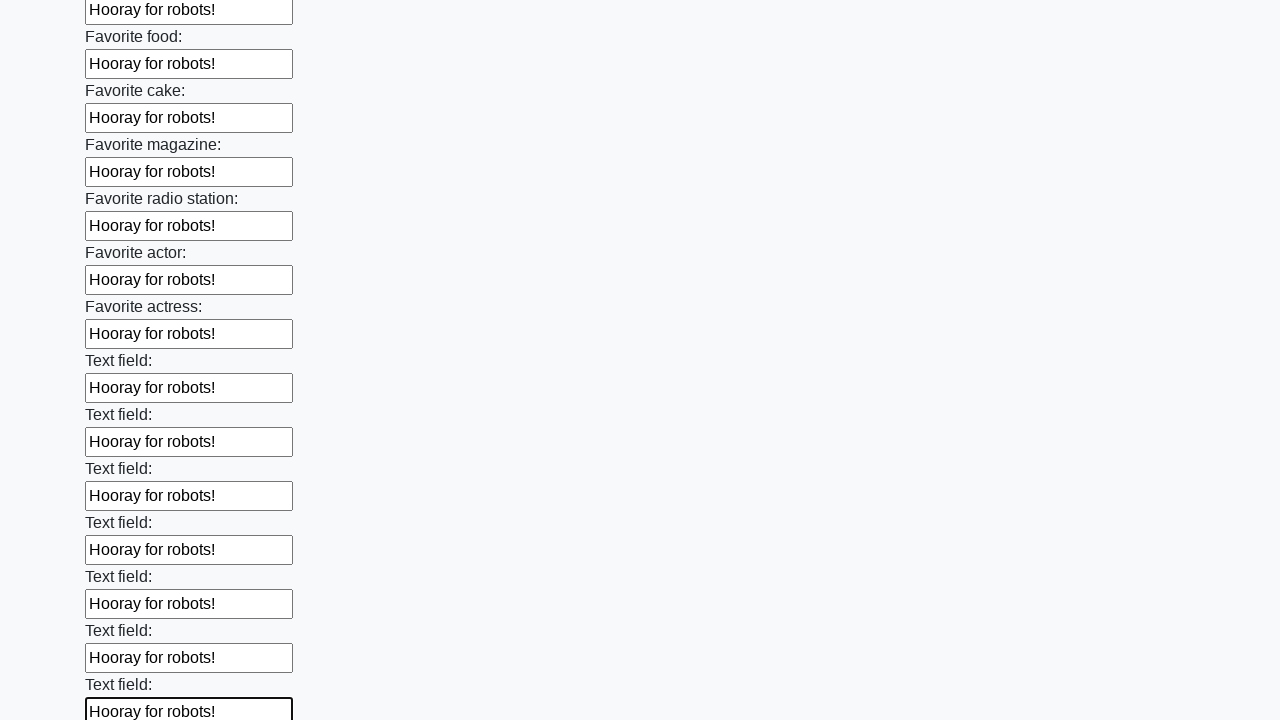

Filled input field with 'Hooray for robots!' on input >> nth=33
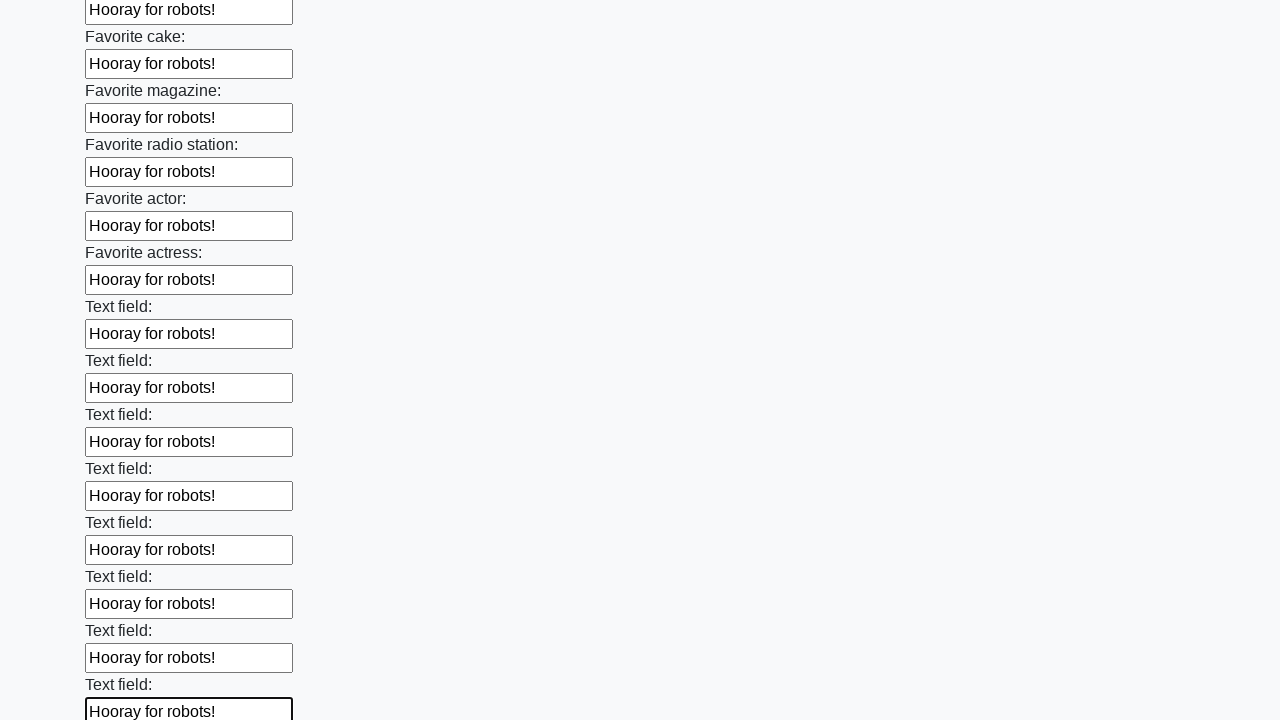

Filled input field with 'Hooray for robots!' on input >> nth=34
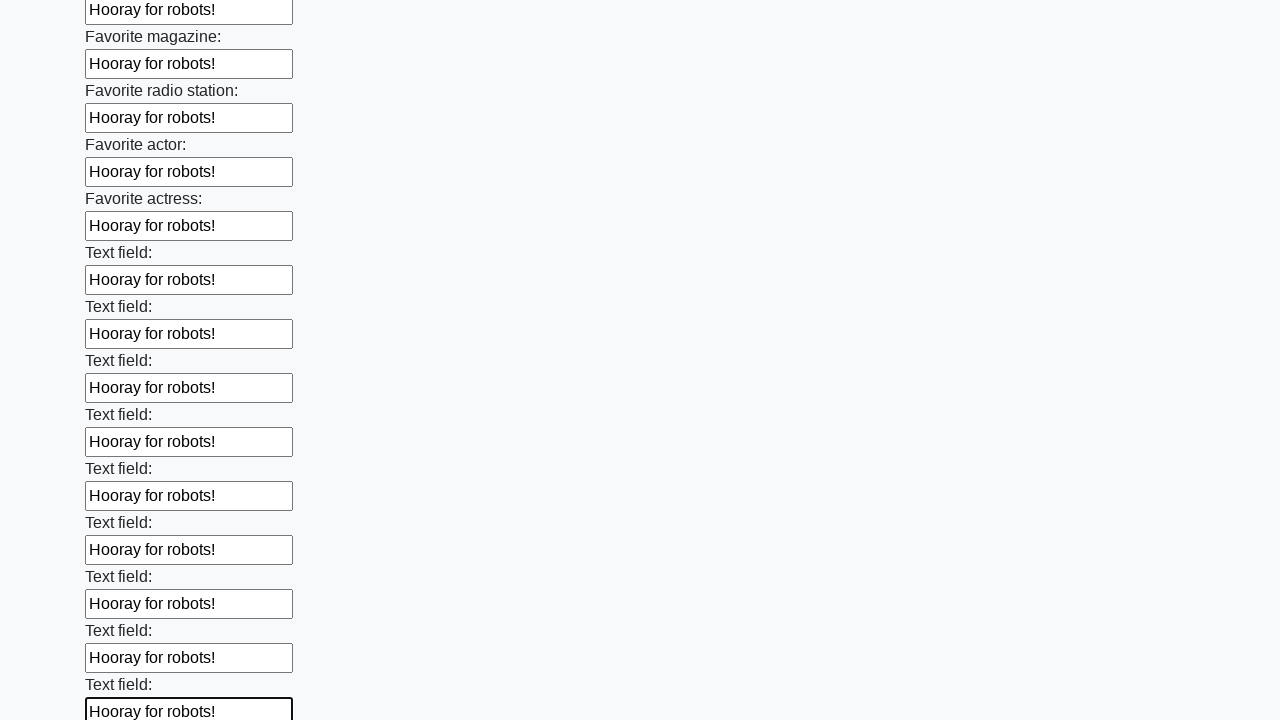

Filled input field with 'Hooray for robots!' on input >> nth=35
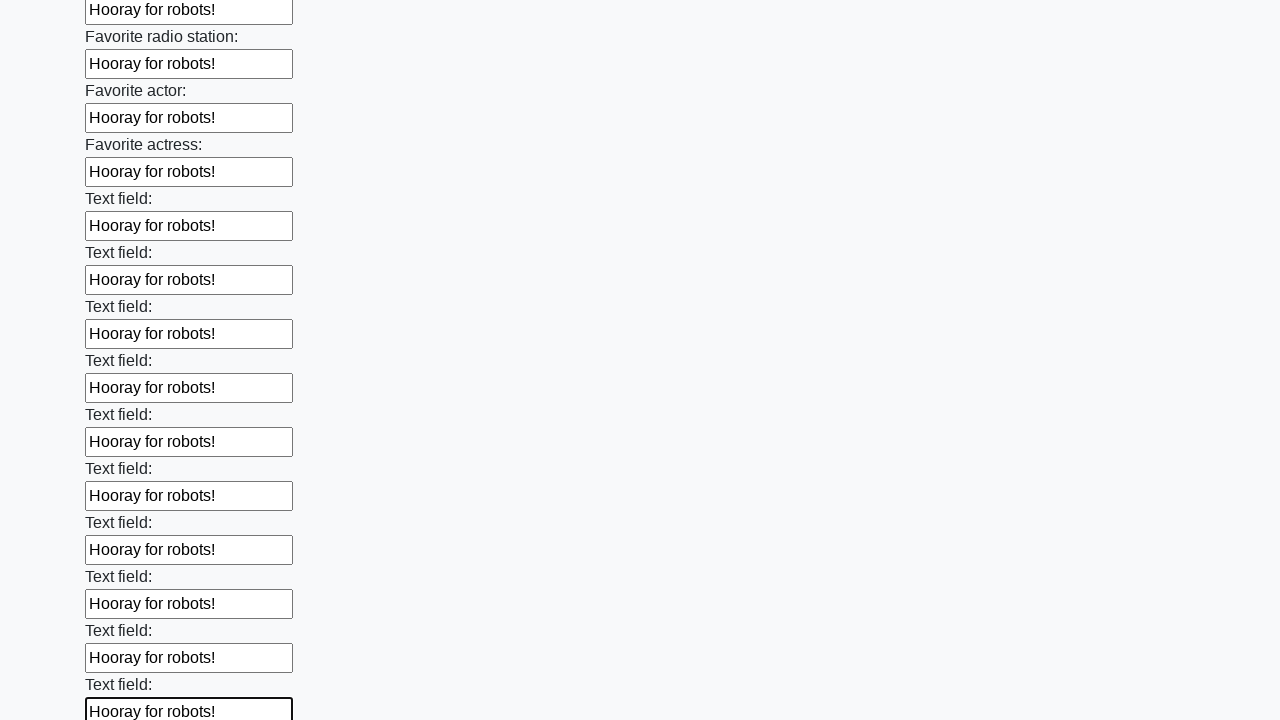

Filled input field with 'Hooray for robots!' on input >> nth=36
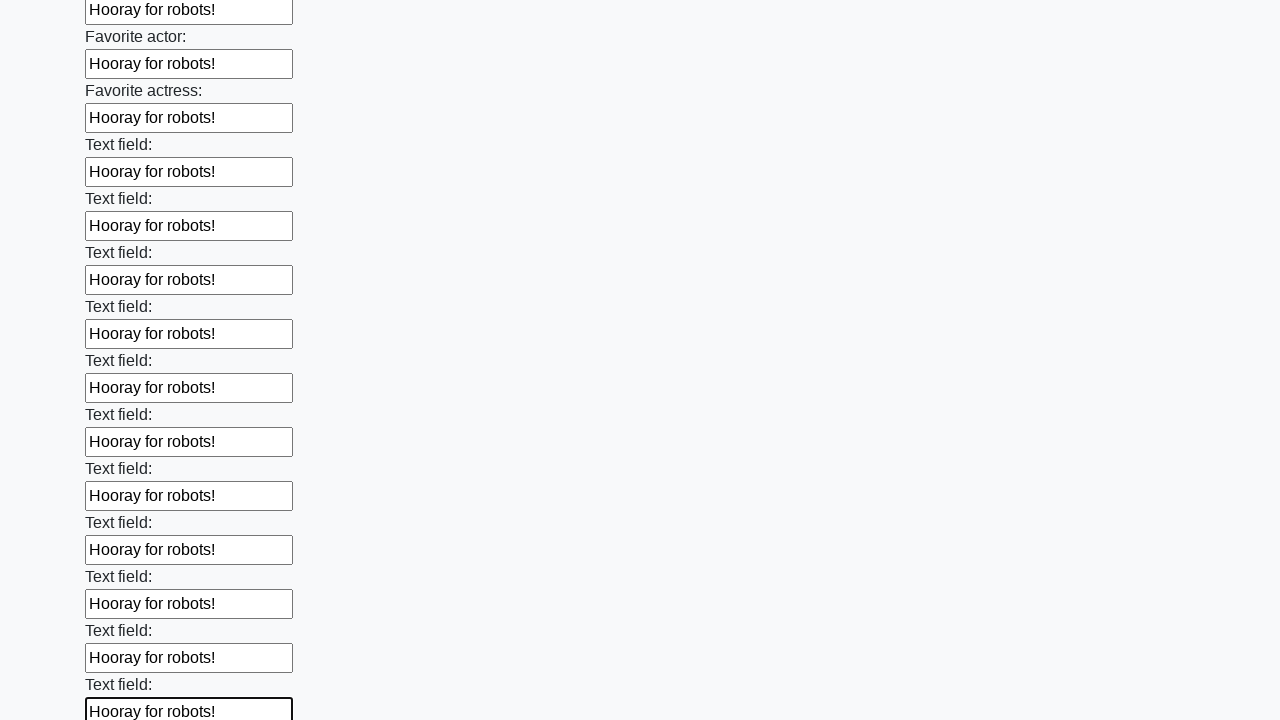

Filled input field with 'Hooray for robots!' on input >> nth=37
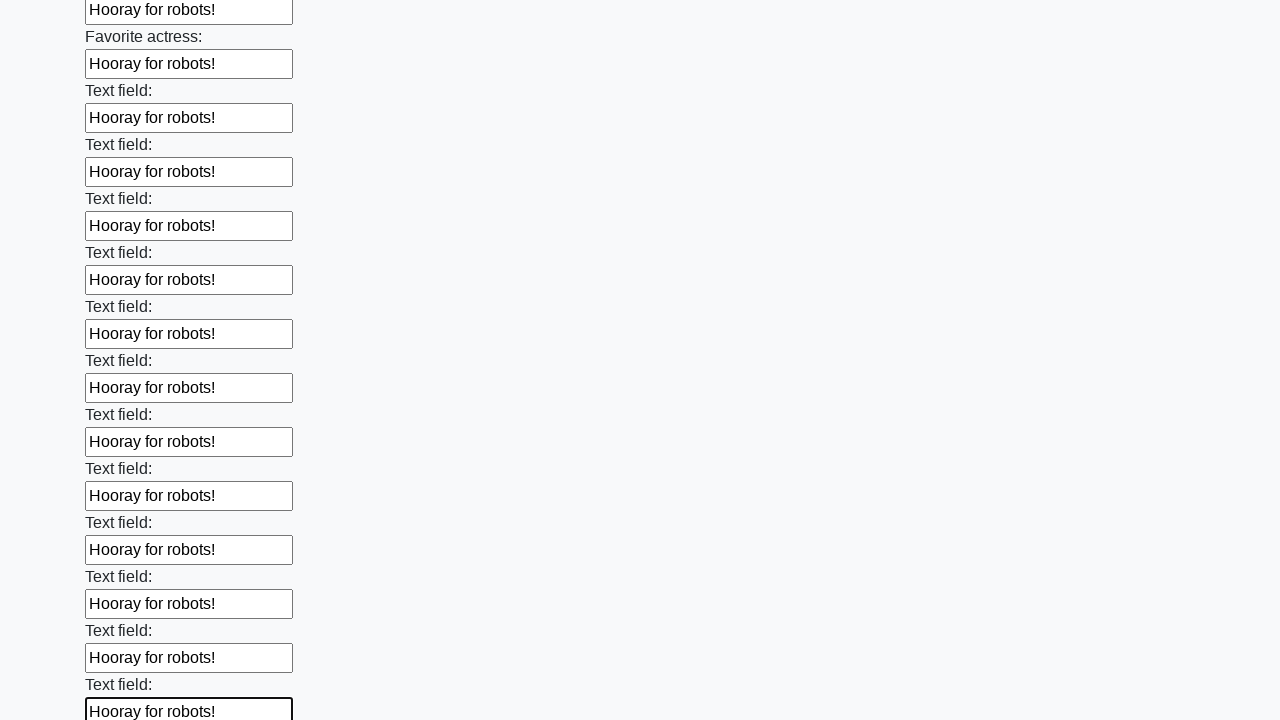

Filled input field with 'Hooray for robots!' on input >> nth=38
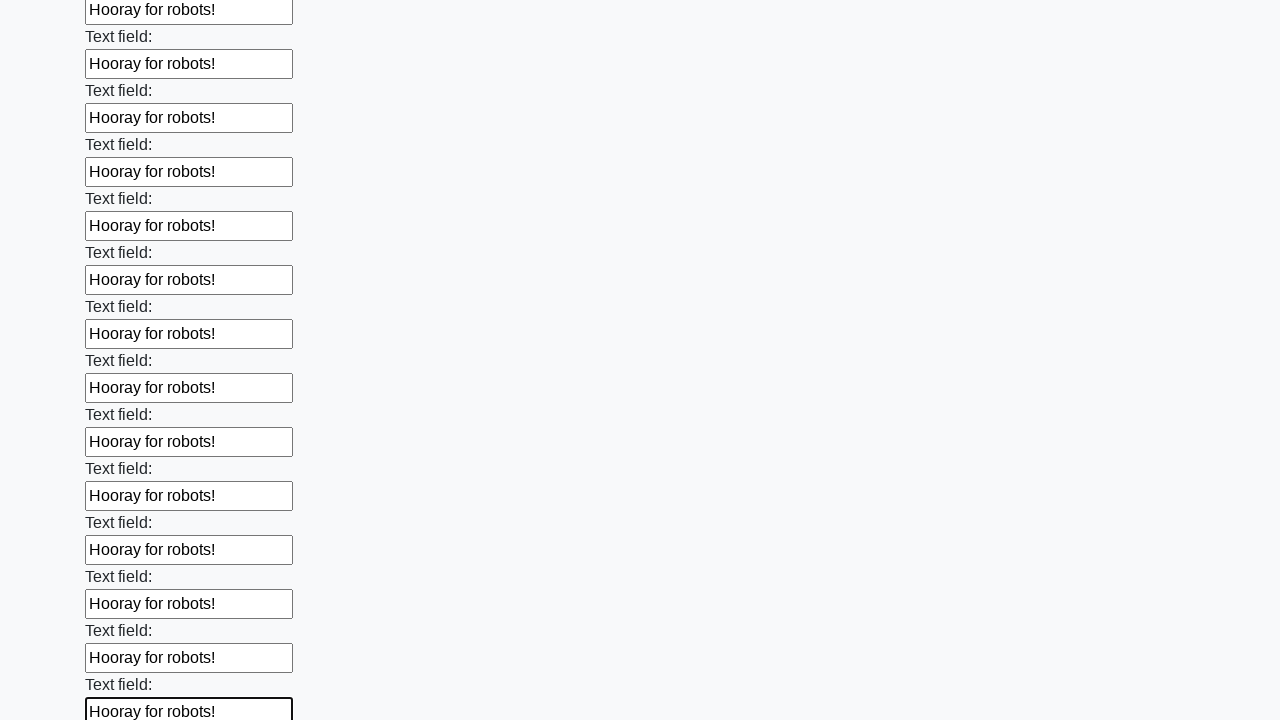

Filled input field with 'Hooray for robots!' on input >> nth=39
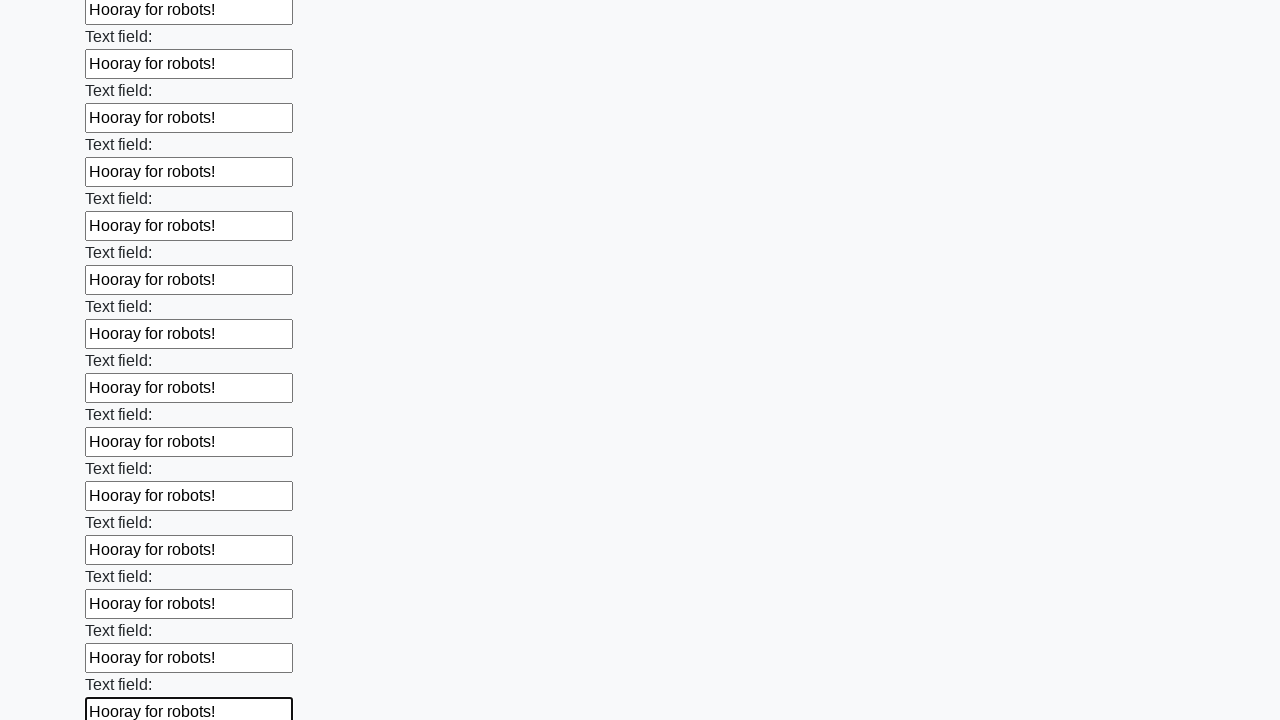

Filled input field with 'Hooray for robots!' on input >> nth=40
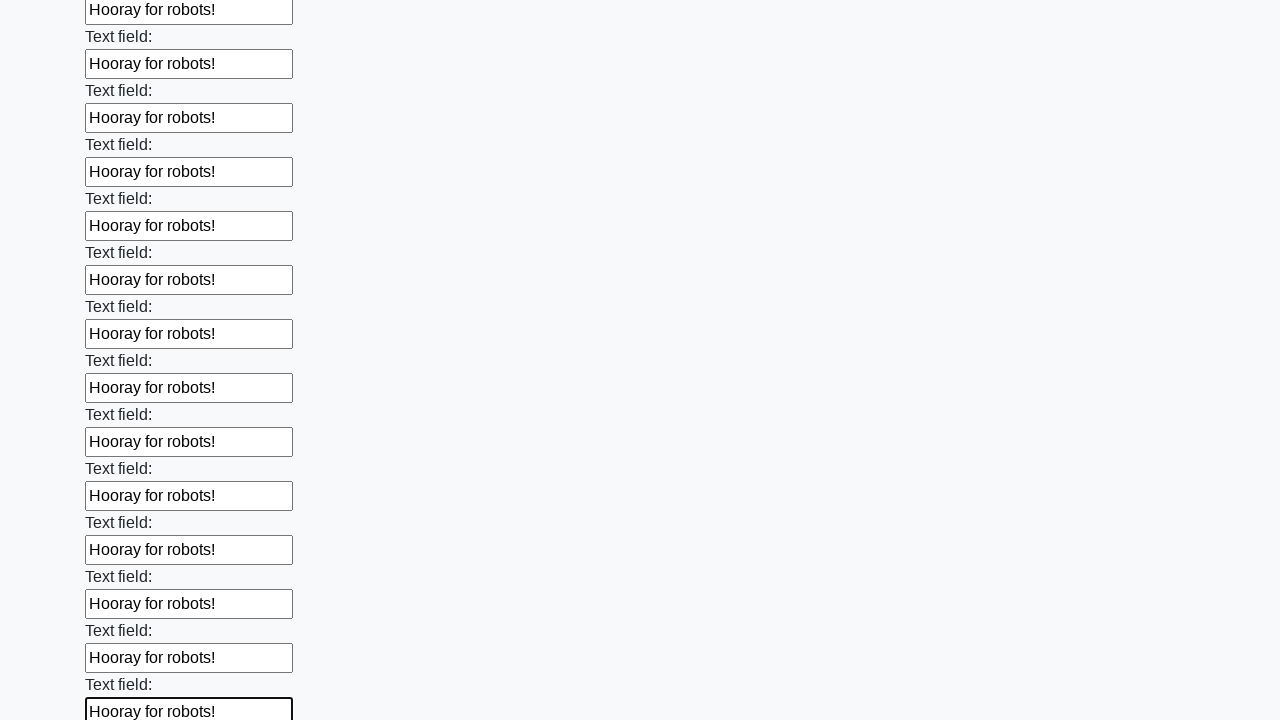

Filled input field with 'Hooray for robots!' on input >> nth=41
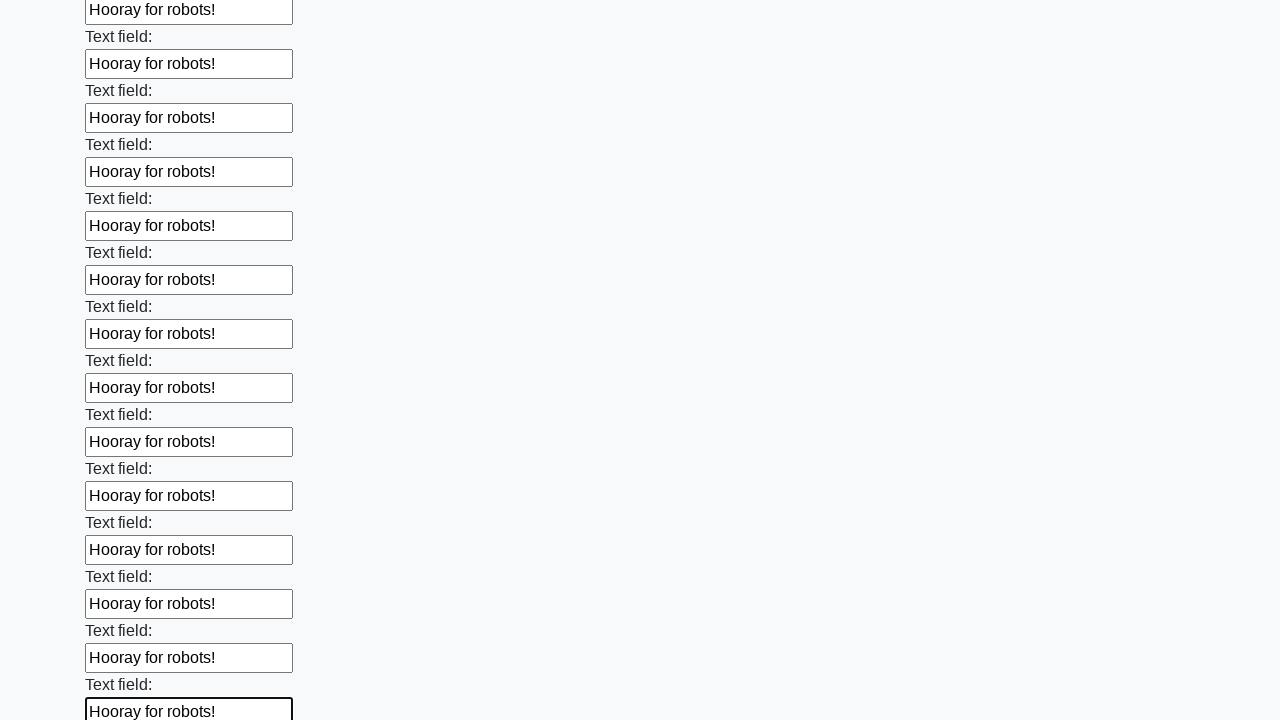

Filled input field with 'Hooray for robots!' on input >> nth=42
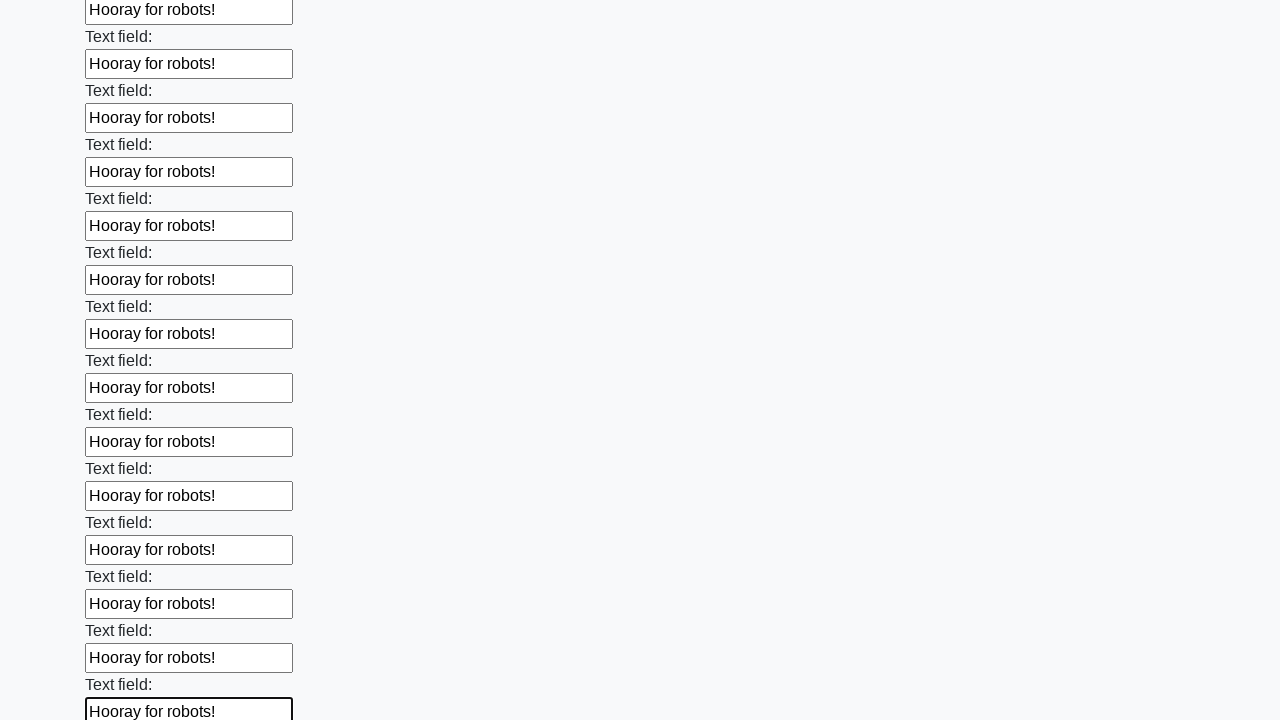

Filled input field with 'Hooray for robots!' on input >> nth=43
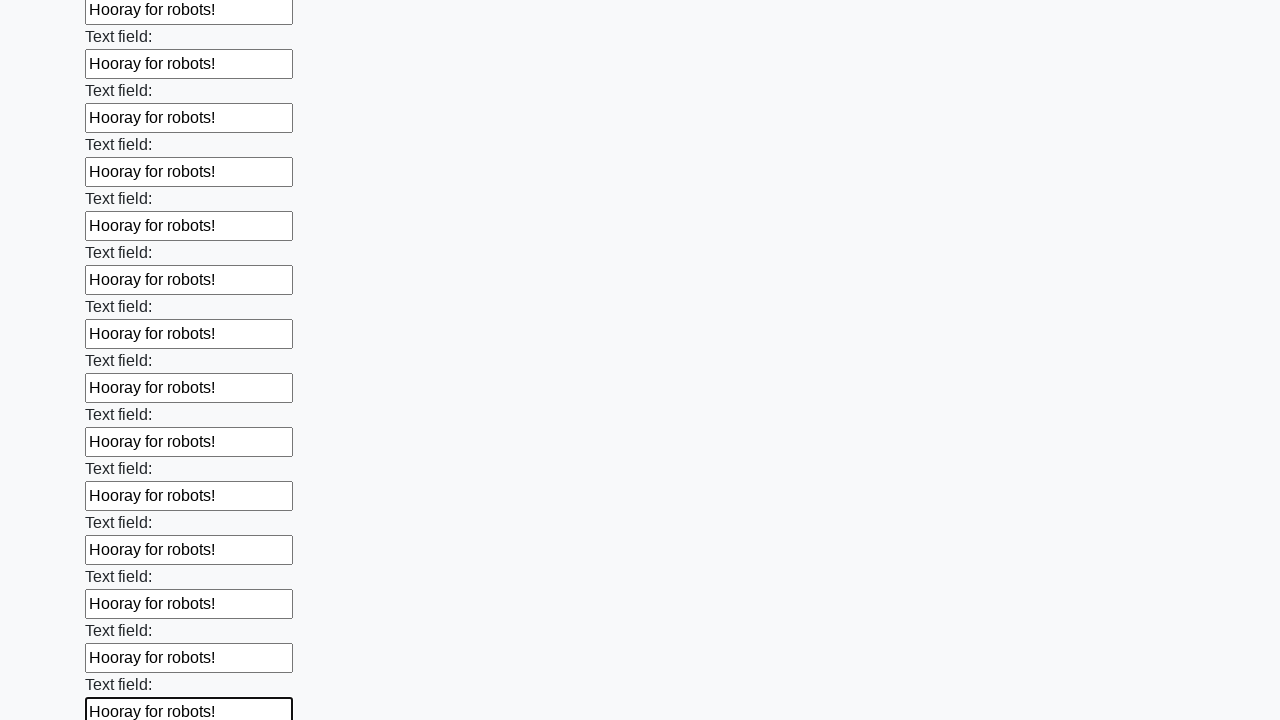

Filled input field with 'Hooray for robots!' on input >> nth=44
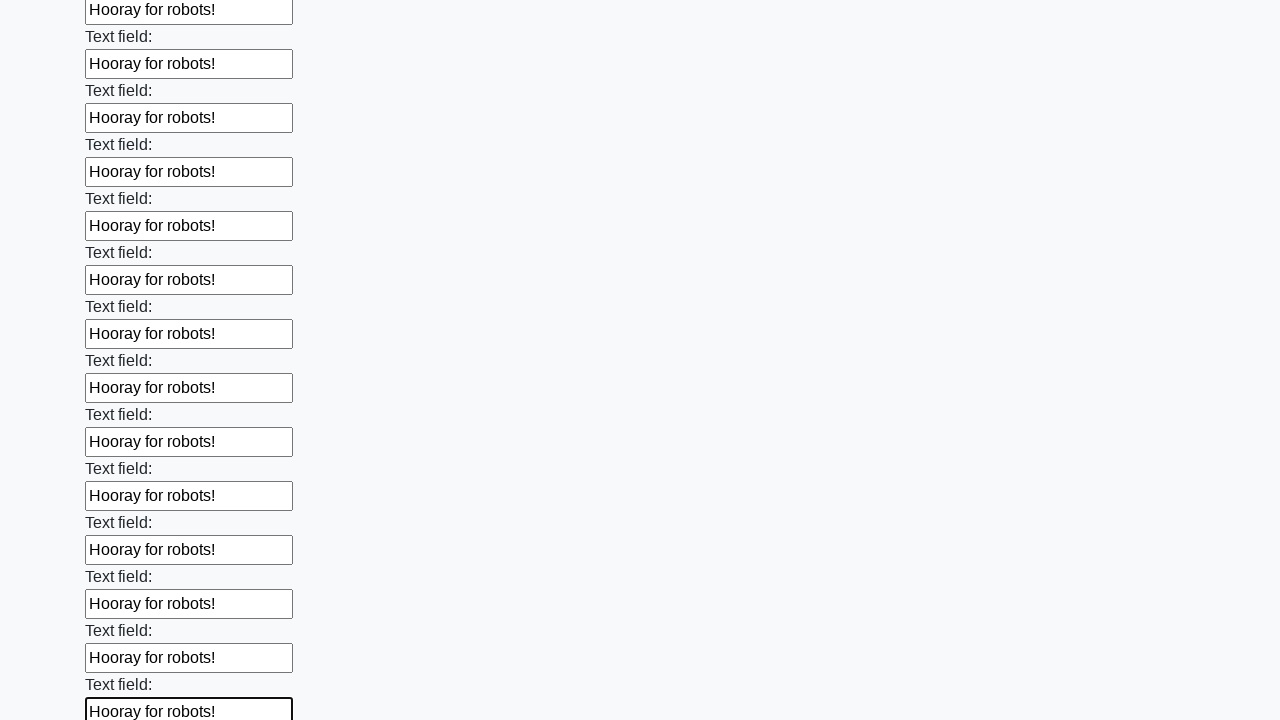

Filled input field with 'Hooray for robots!' on input >> nth=45
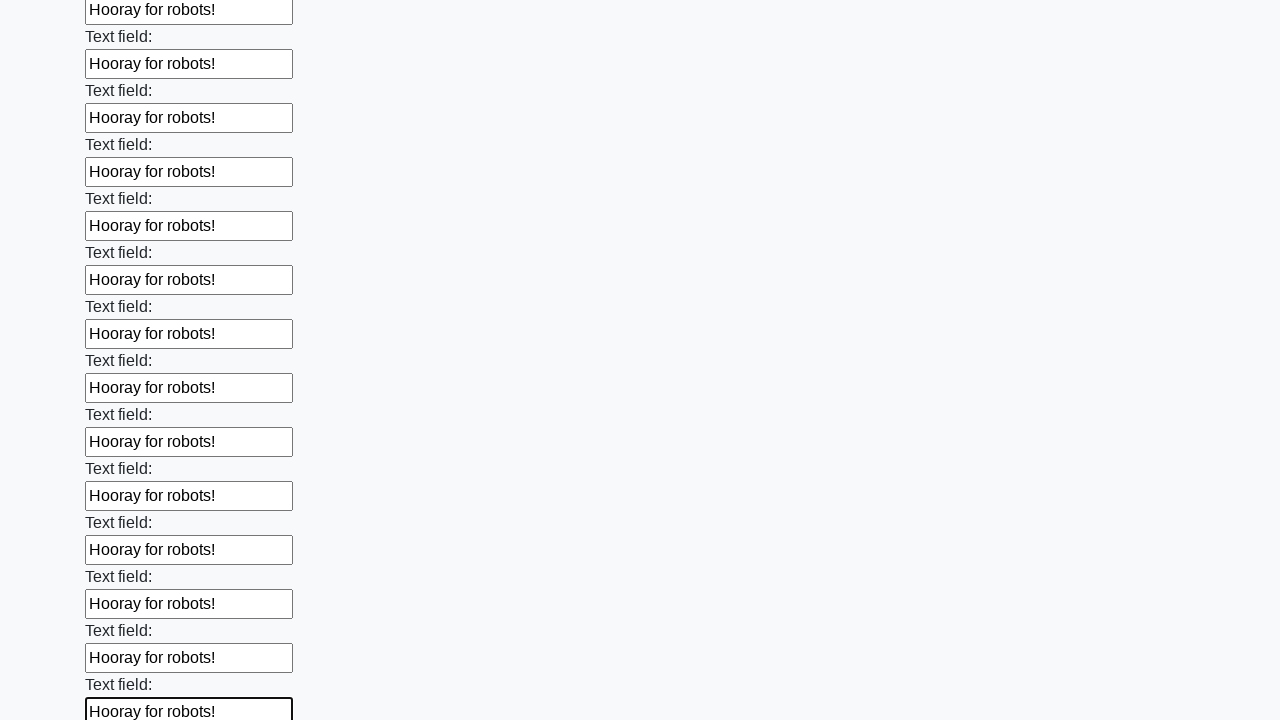

Filled input field with 'Hooray for robots!' on input >> nth=46
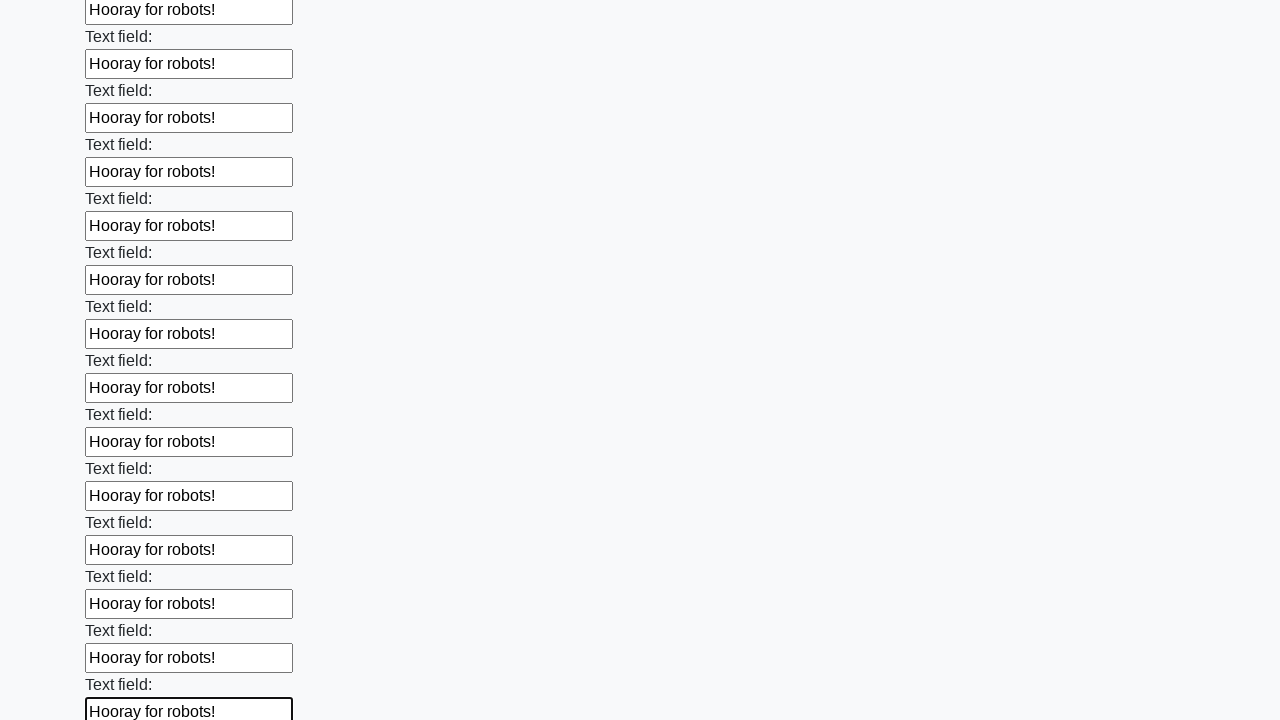

Filled input field with 'Hooray for robots!' on input >> nth=47
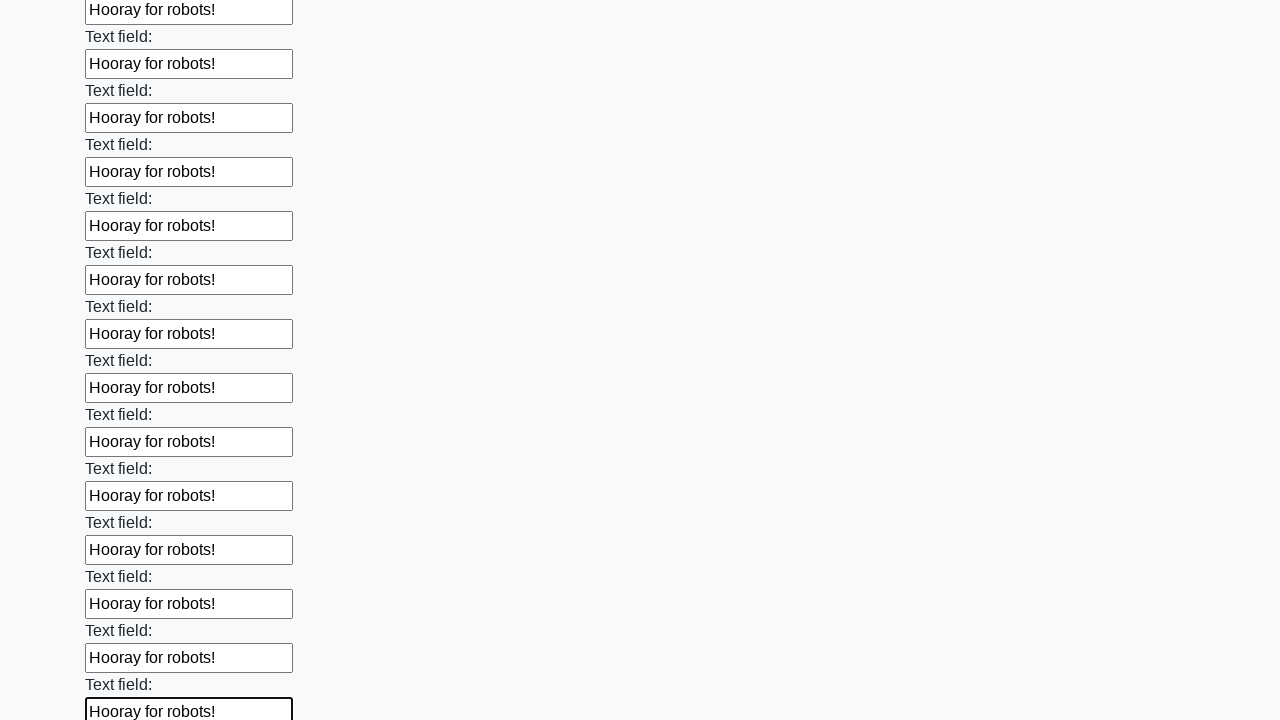

Filled input field with 'Hooray for robots!' on input >> nth=48
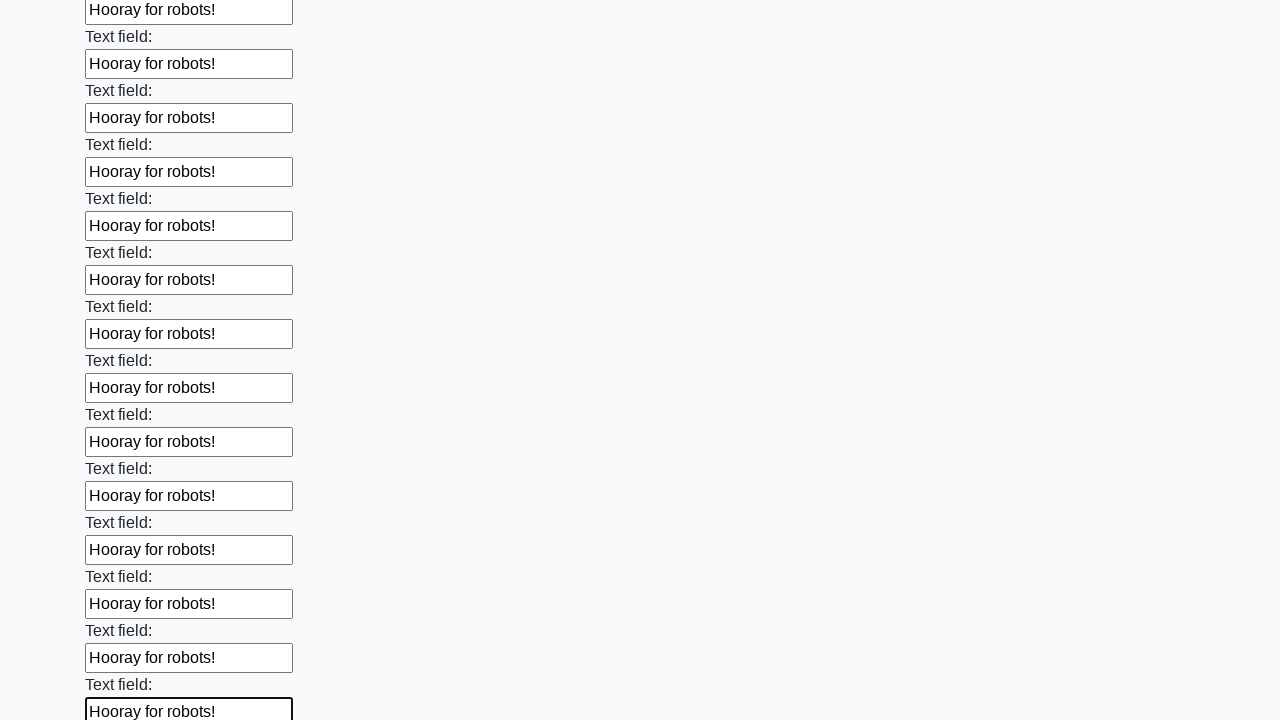

Filled input field with 'Hooray for robots!' on input >> nth=49
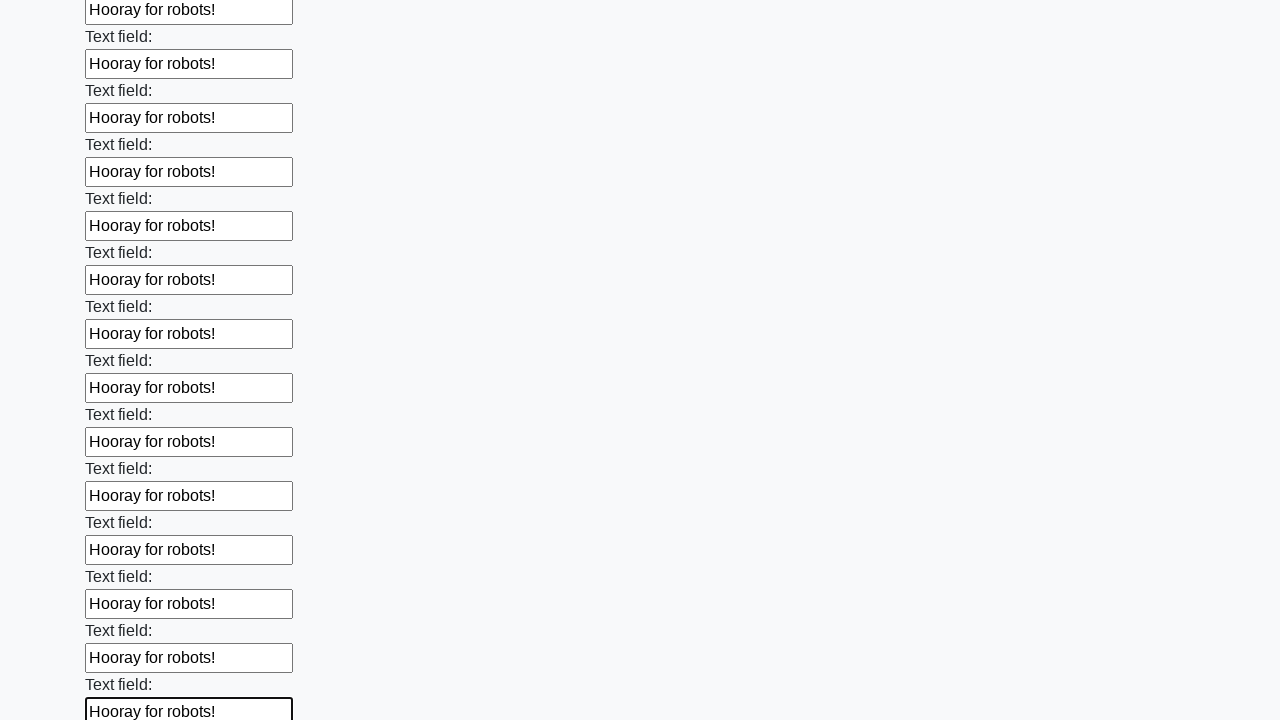

Filled input field with 'Hooray for robots!' on input >> nth=50
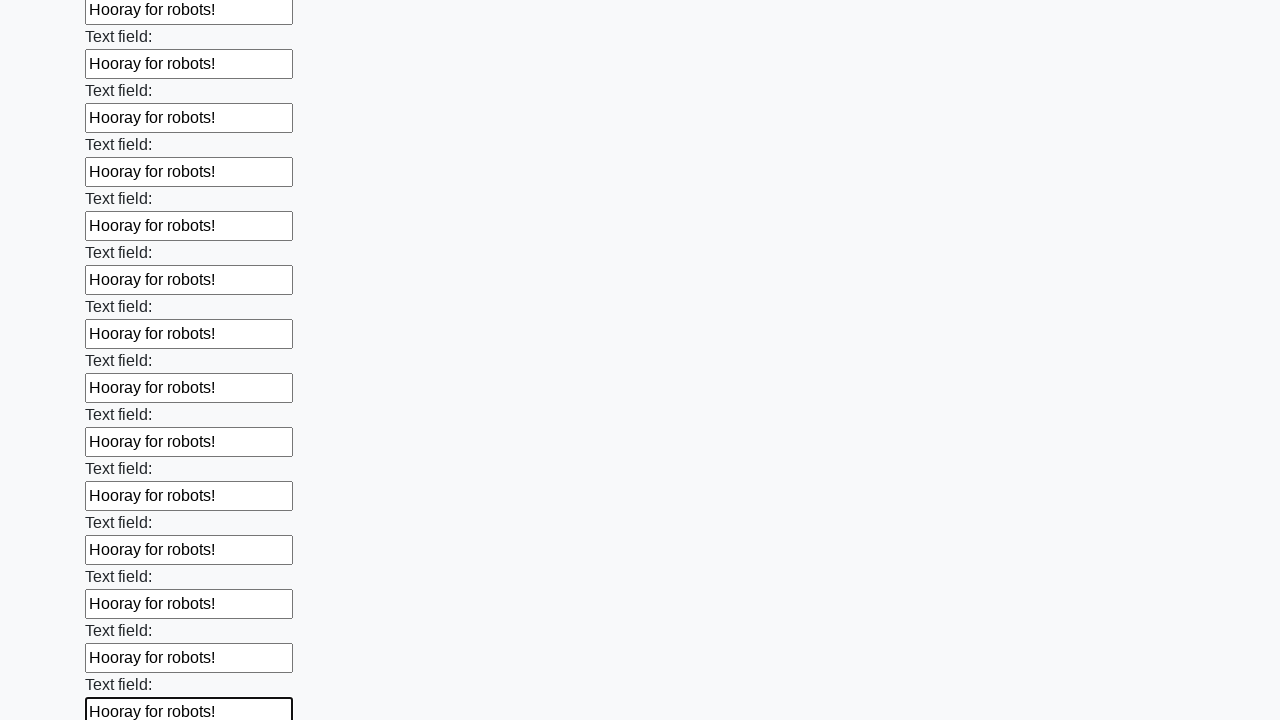

Filled input field with 'Hooray for robots!' on input >> nth=51
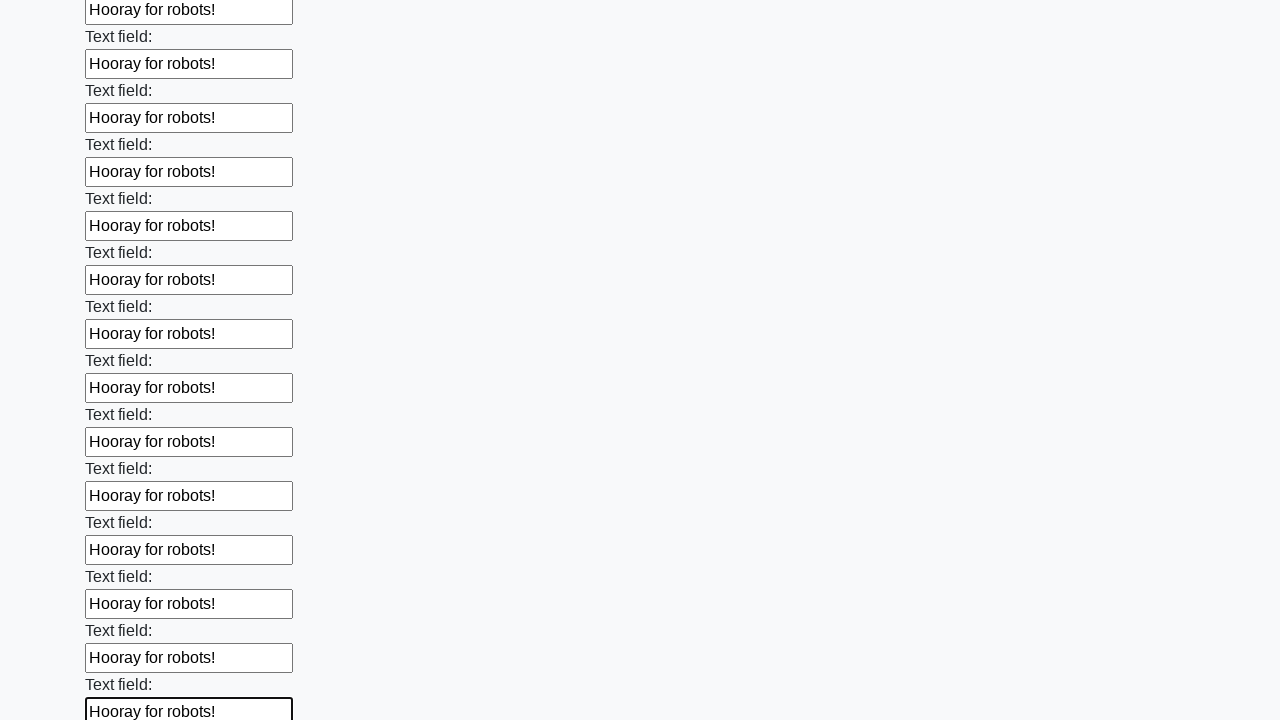

Filled input field with 'Hooray for robots!' on input >> nth=52
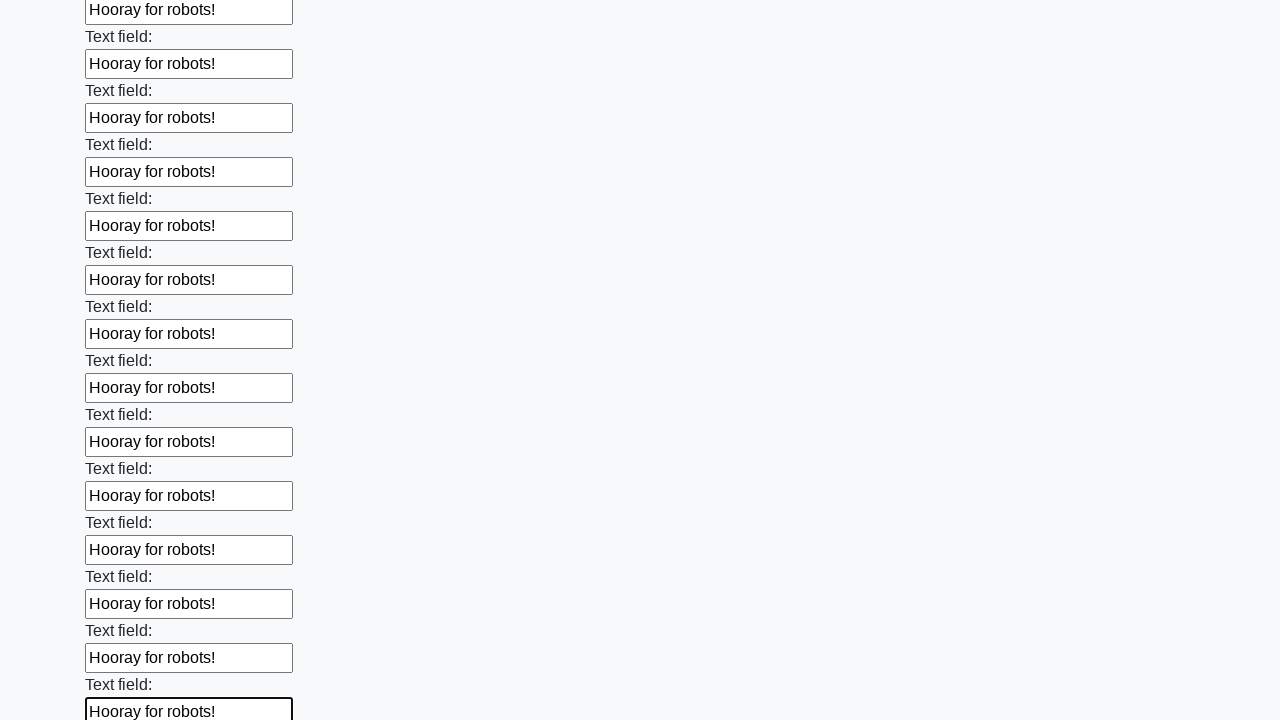

Filled input field with 'Hooray for robots!' on input >> nth=53
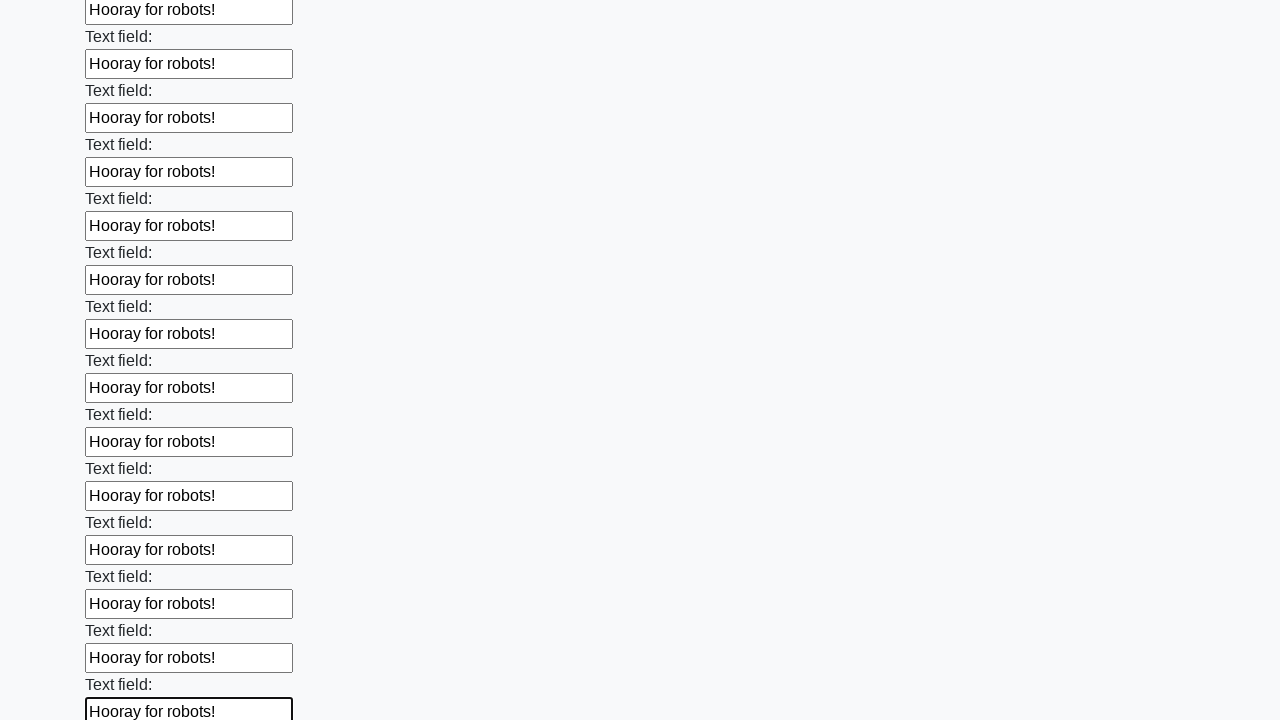

Filled input field with 'Hooray for robots!' on input >> nth=54
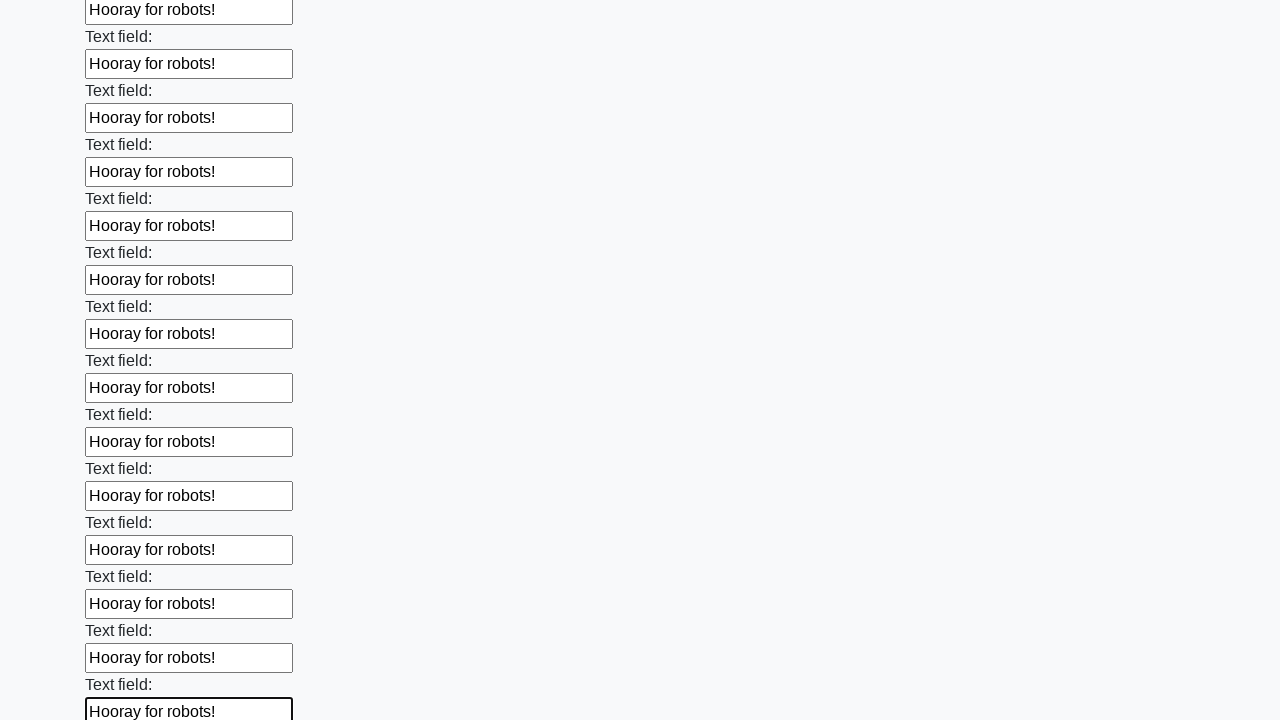

Filled input field with 'Hooray for robots!' on input >> nth=55
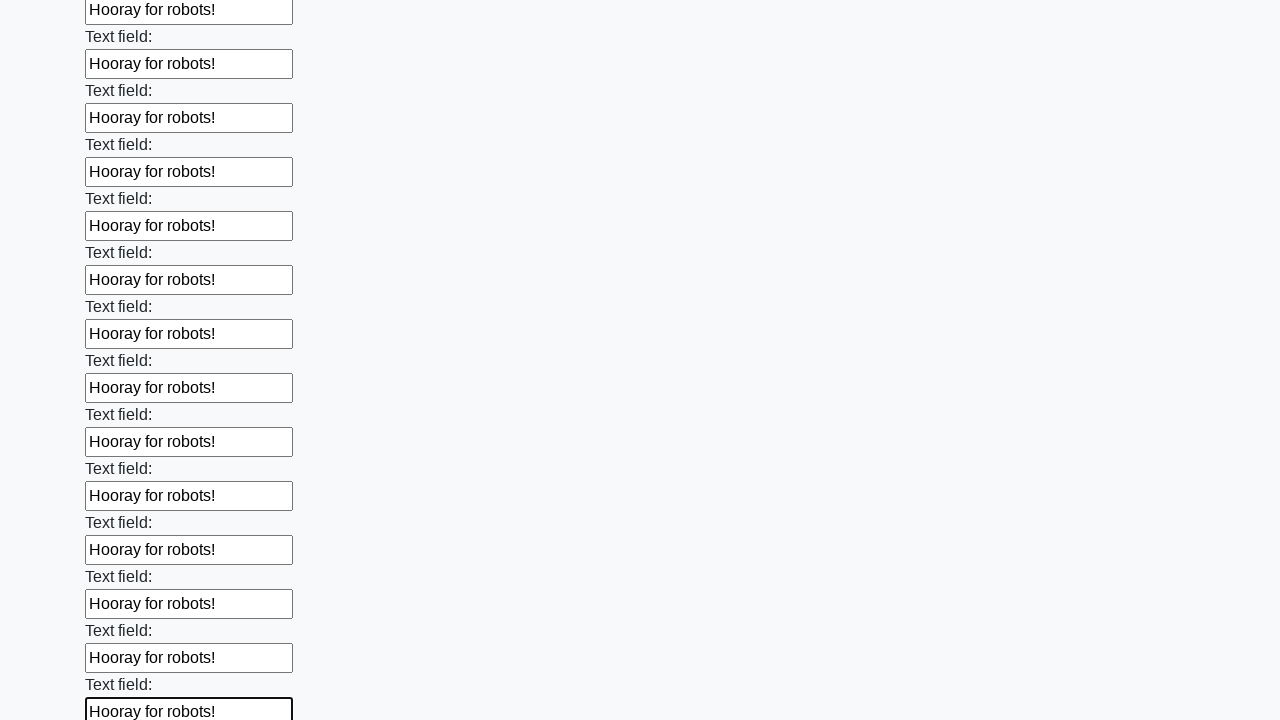

Filled input field with 'Hooray for robots!' on input >> nth=56
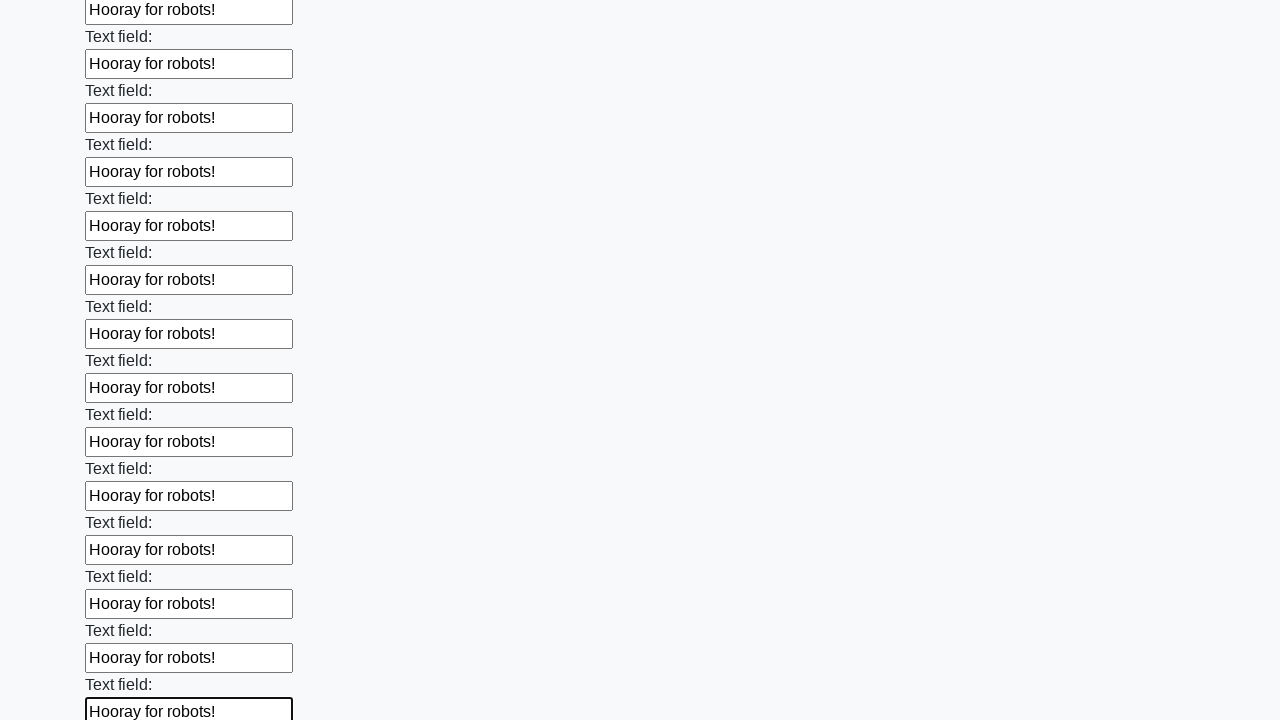

Filled input field with 'Hooray for robots!' on input >> nth=57
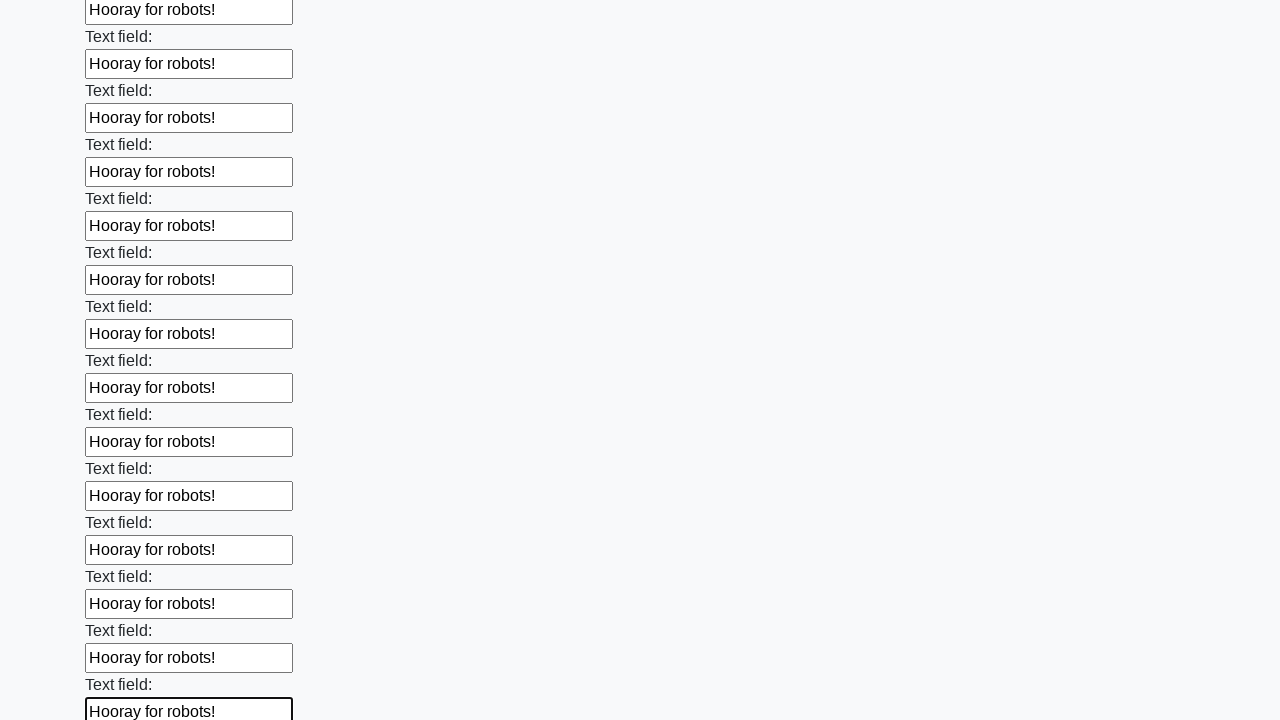

Filled input field with 'Hooray for robots!' on input >> nth=58
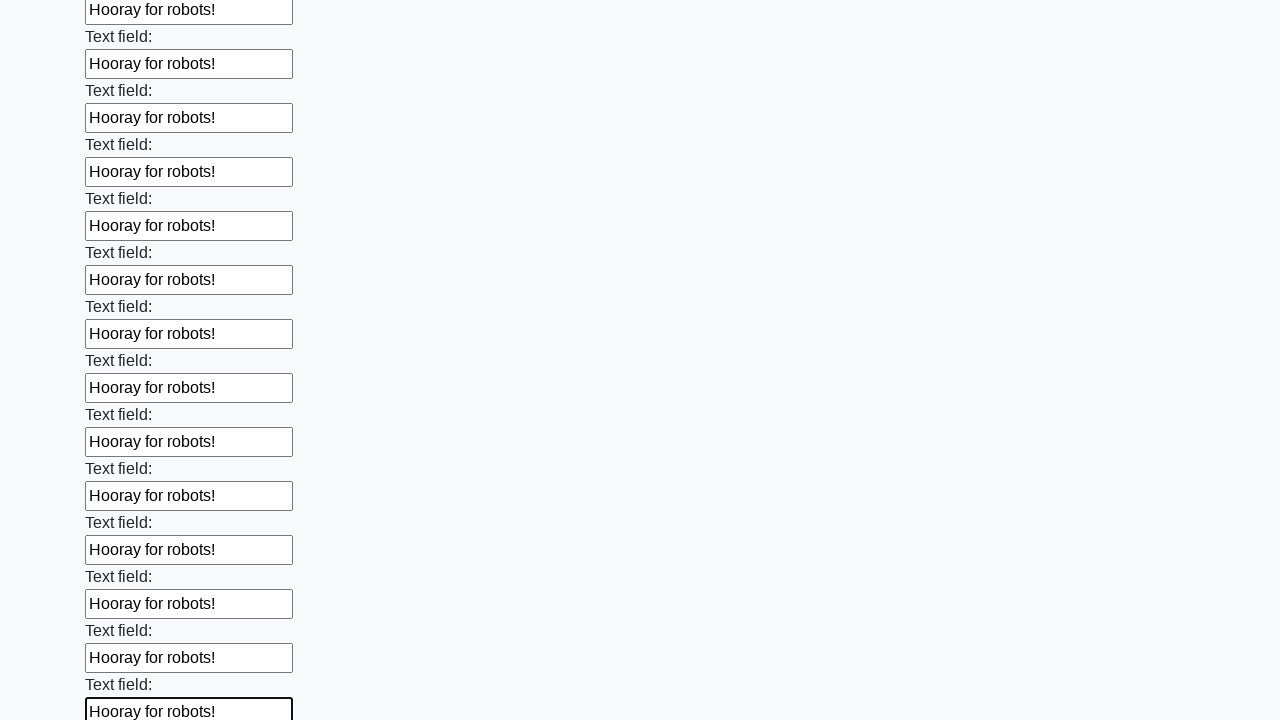

Filled input field with 'Hooray for robots!' on input >> nth=59
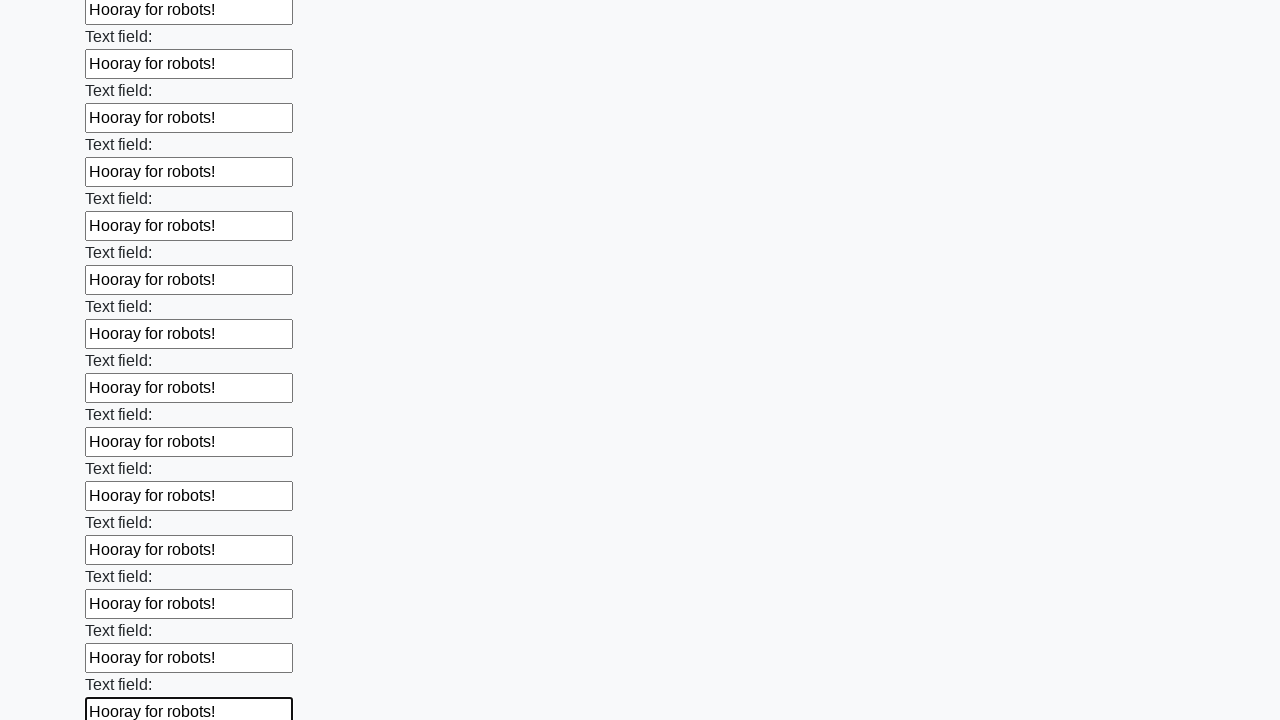

Filled input field with 'Hooray for robots!' on input >> nth=60
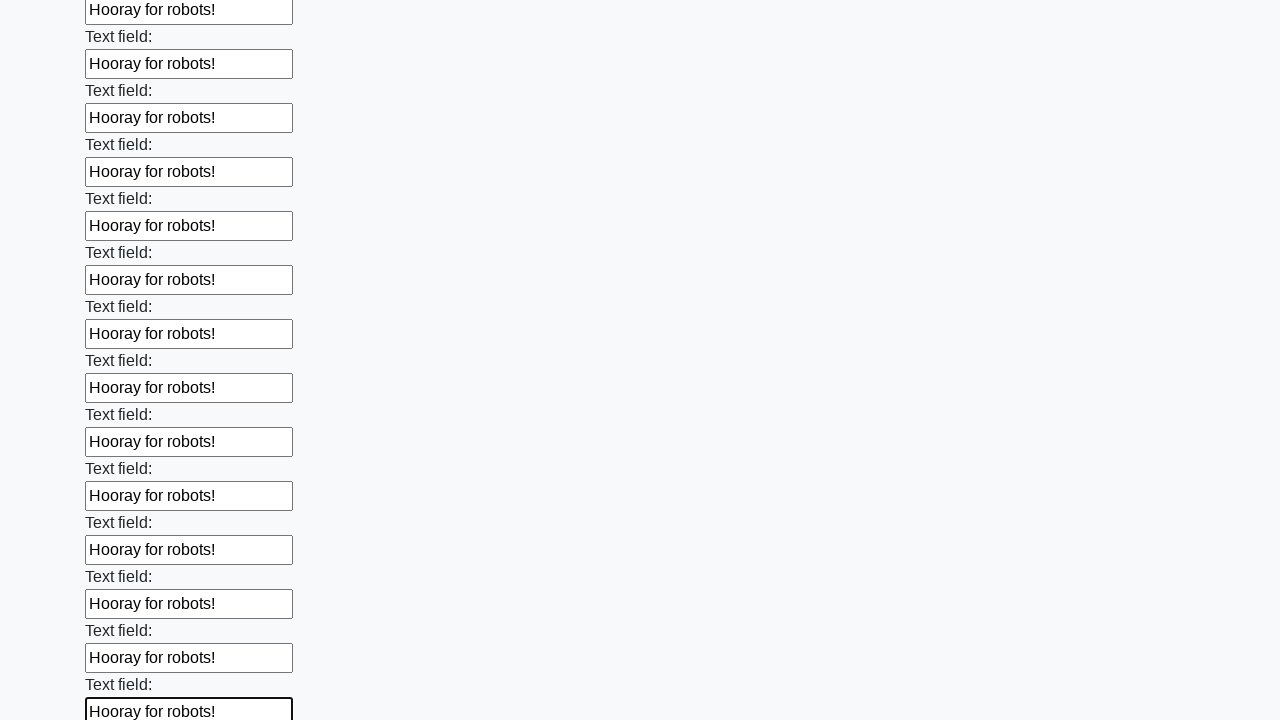

Filled input field with 'Hooray for robots!' on input >> nth=61
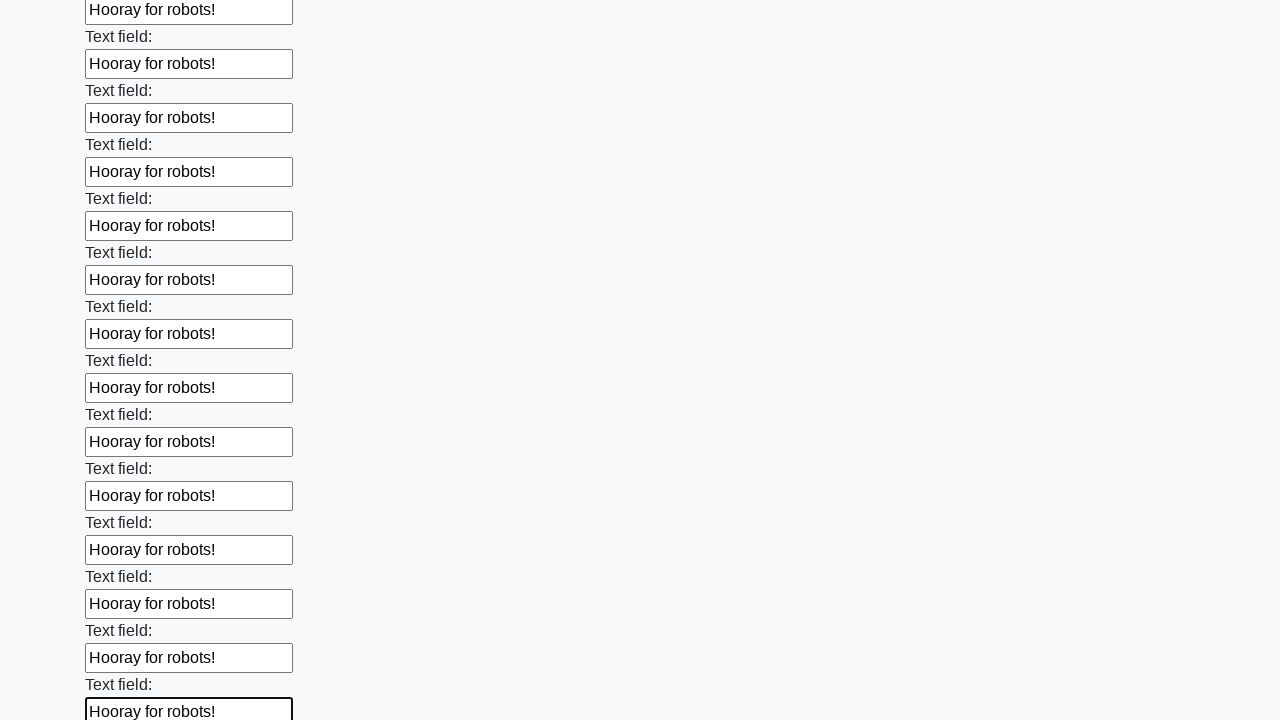

Filled input field with 'Hooray for robots!' on input >> nth=62
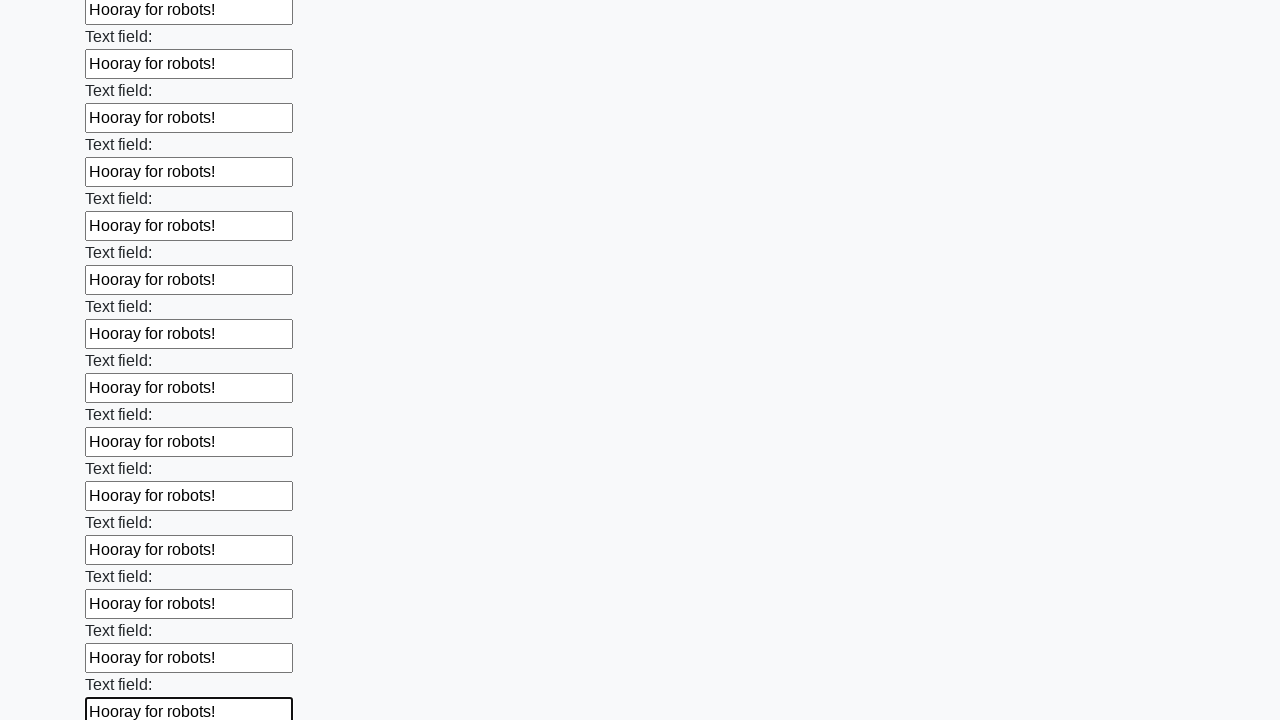

Filled input field with 'Hooray for robots!' on input >> nth=63
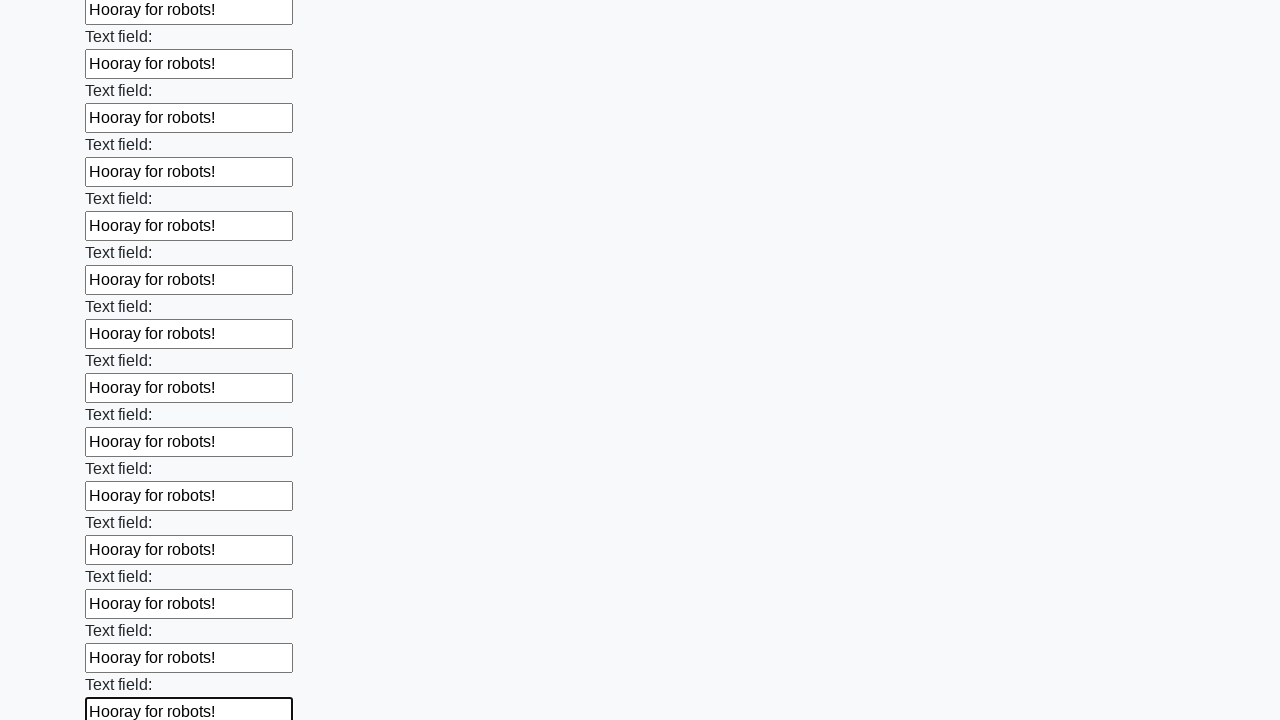

Filled input field with 'Hooray for robots!' on input >> nth=64
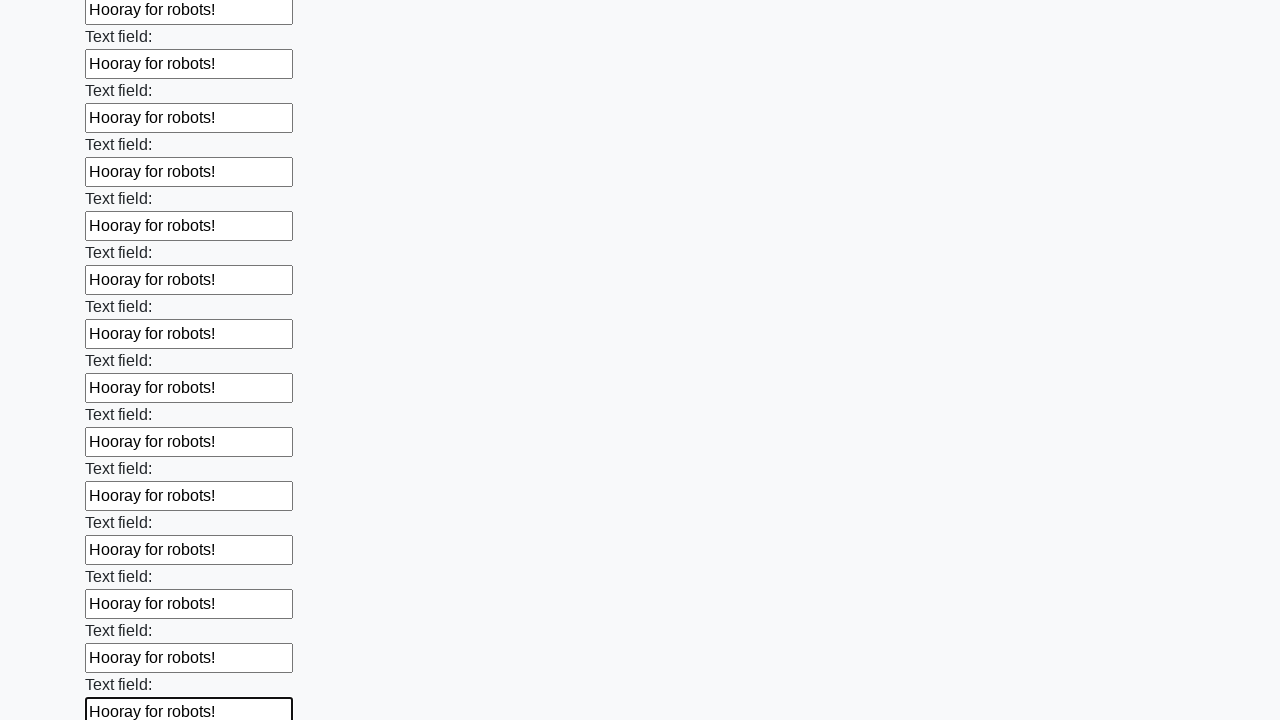

Filled input field with 'Hooray for robots!' on input >> nth=65
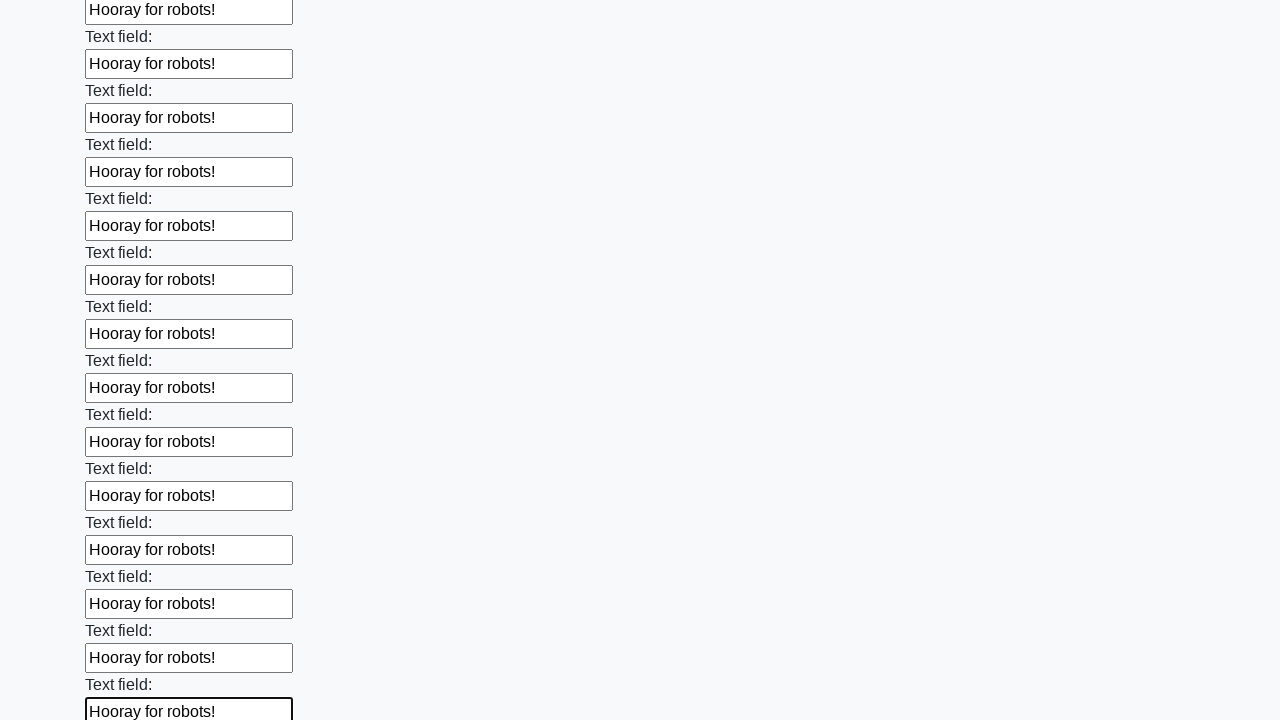

Filled input field with 'Hooray for robots!' on input >> nth=66
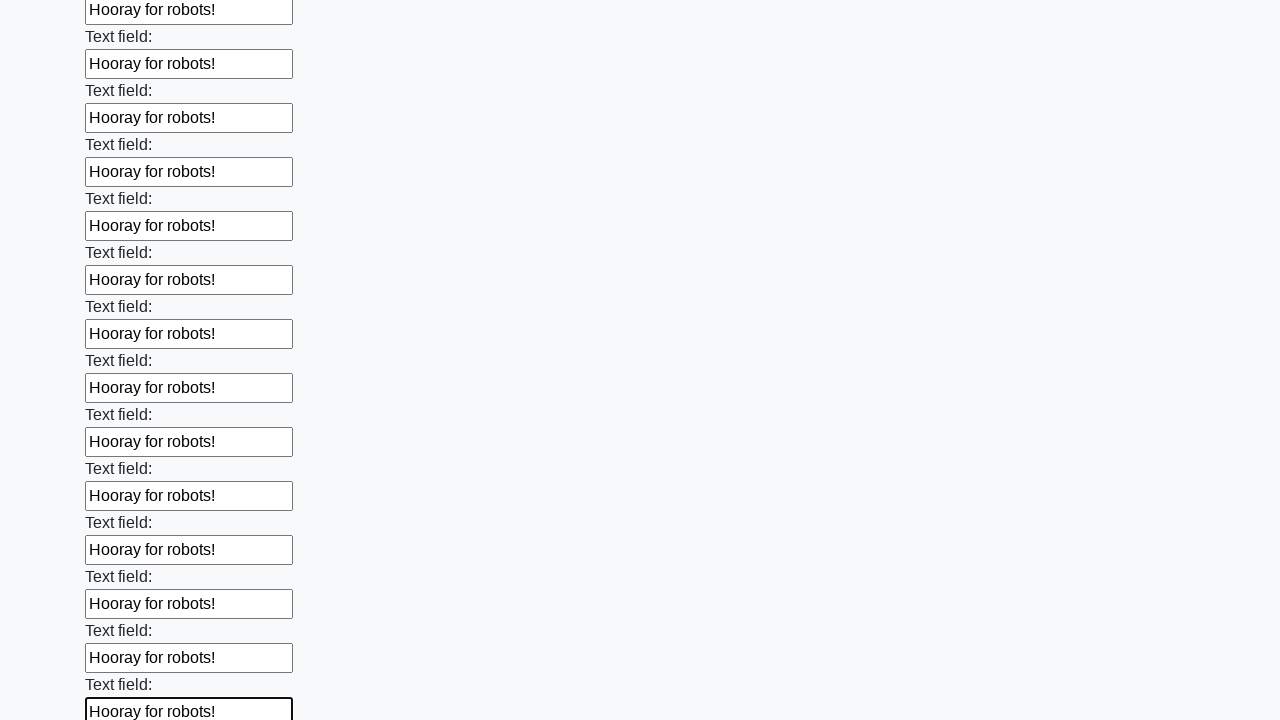

Filled input field with 'Hooray for robots!' on input >> nth=67
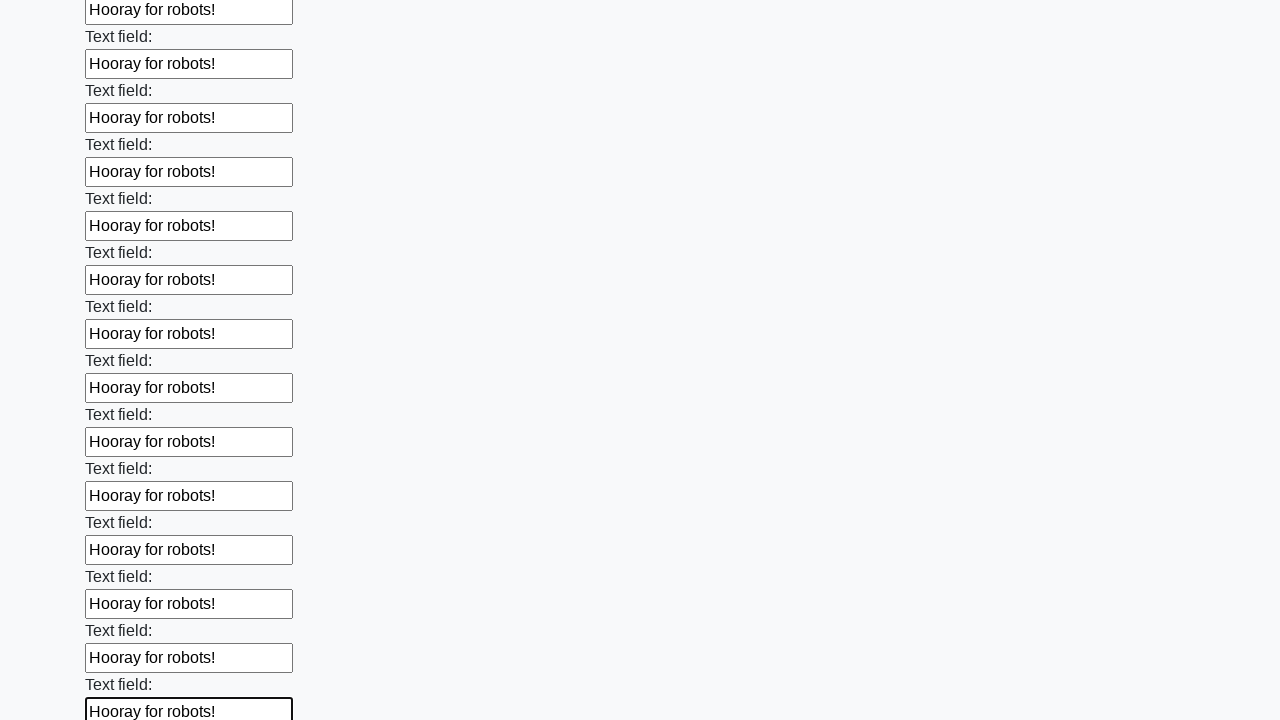

Filled input field with 'Hooray for robots!' on input >> nth=68
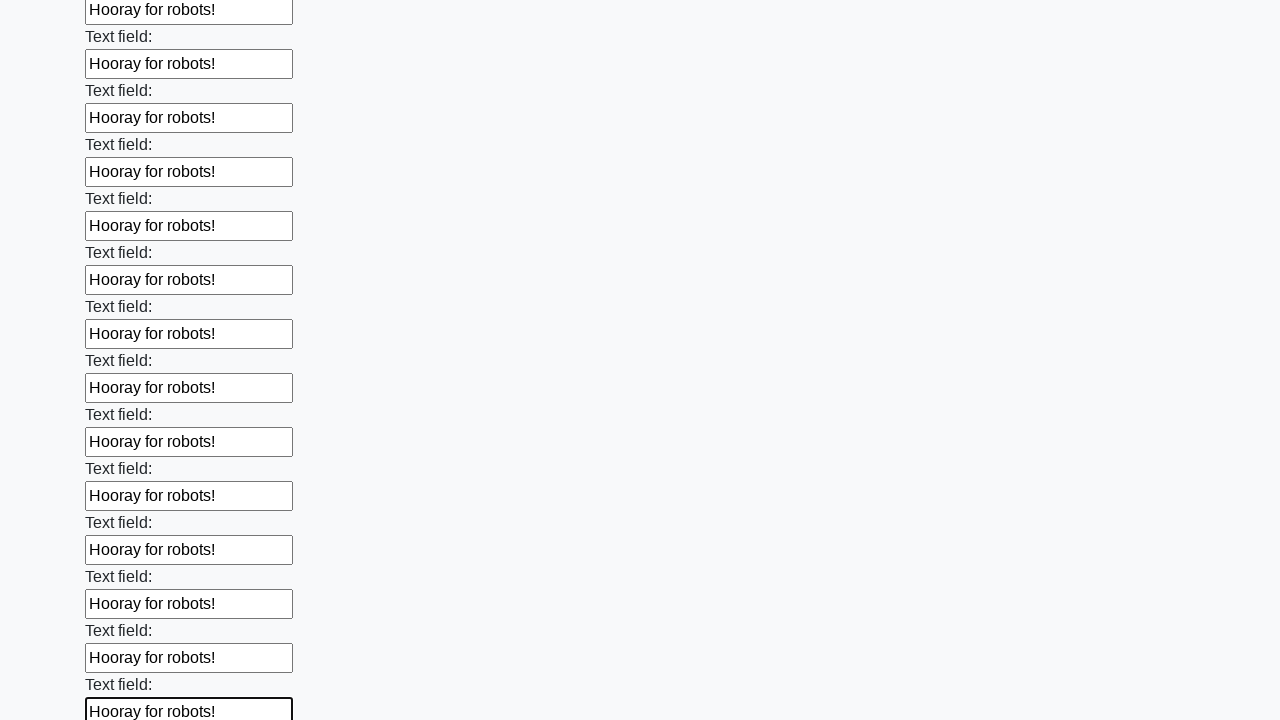

Filled input field with 'Hooray for robots!' on input >> nth=69
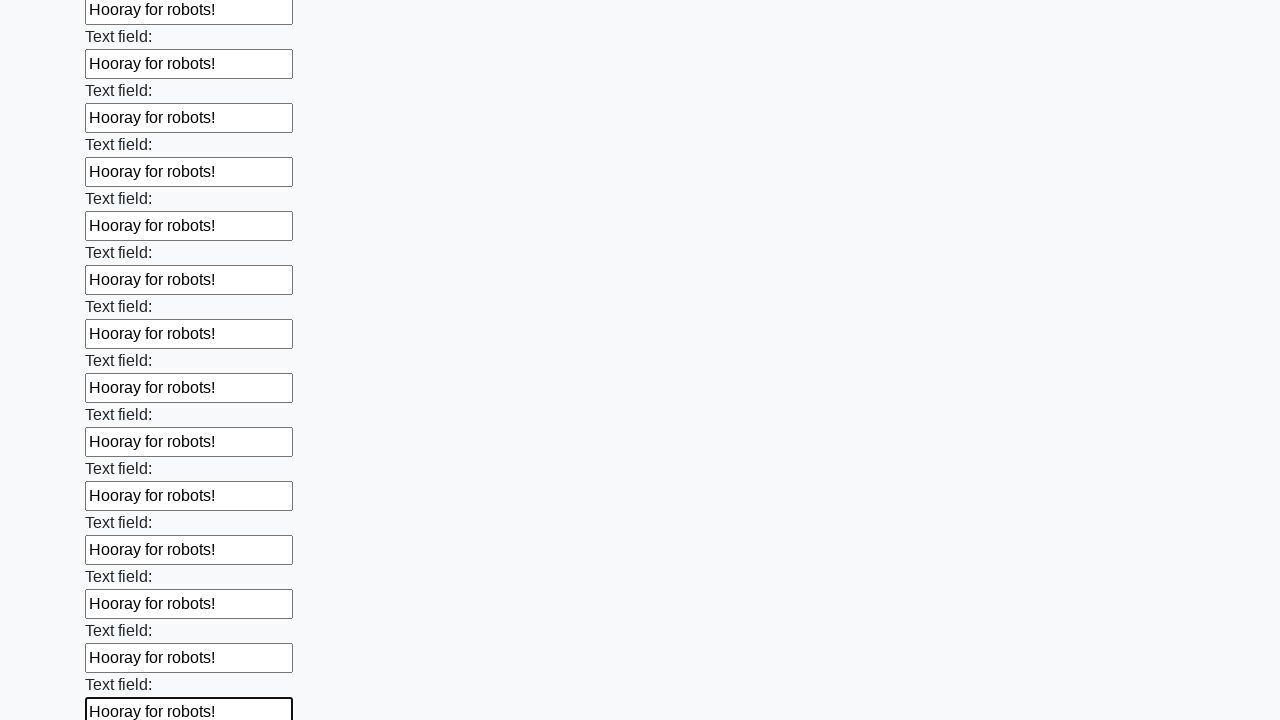

Filled input field with 'Hooray for robots!' on input >> nth=70
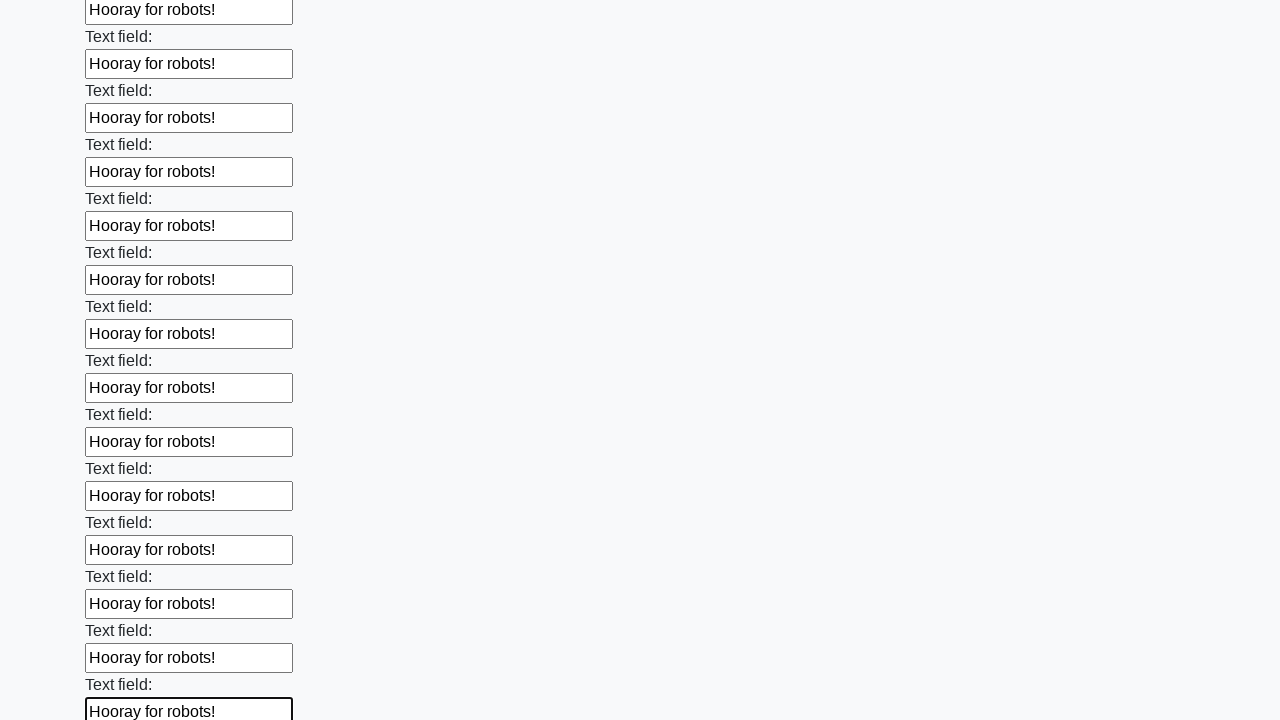

Filled input field with 'Hooray for robots!' on input >> nth=71
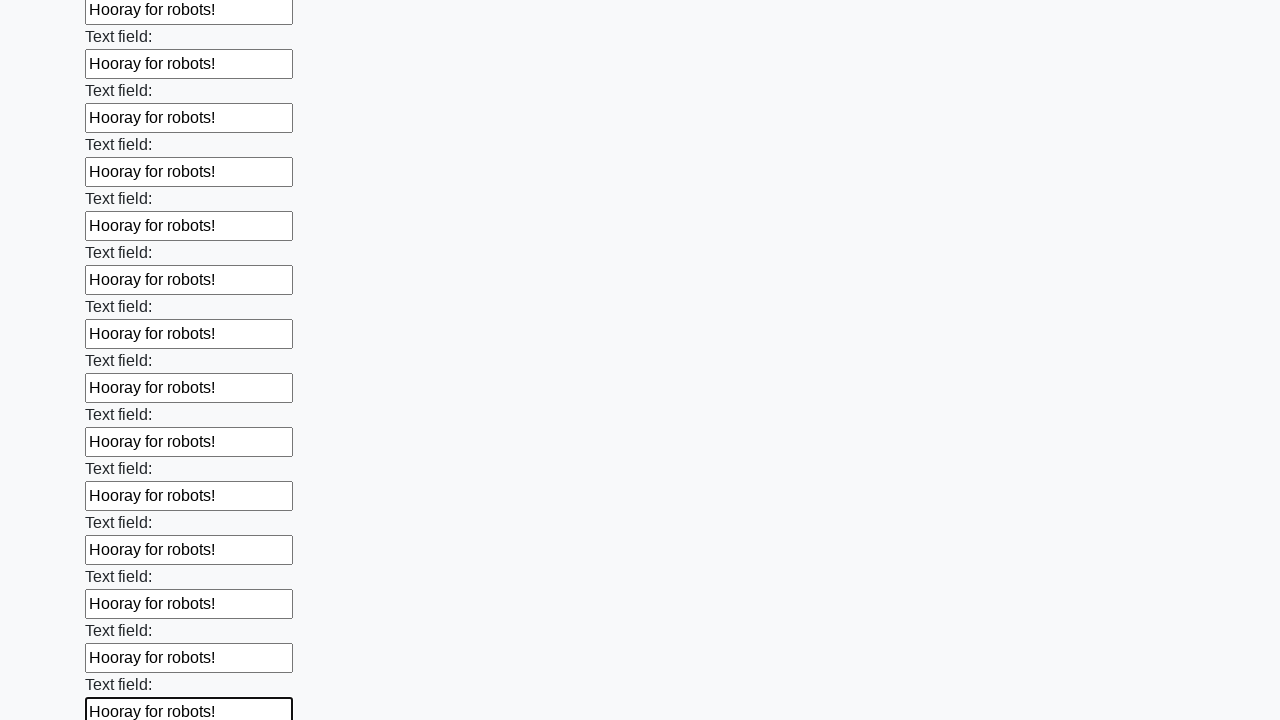

Filled input field with 'Hooray for robots!' on input >> nth=72
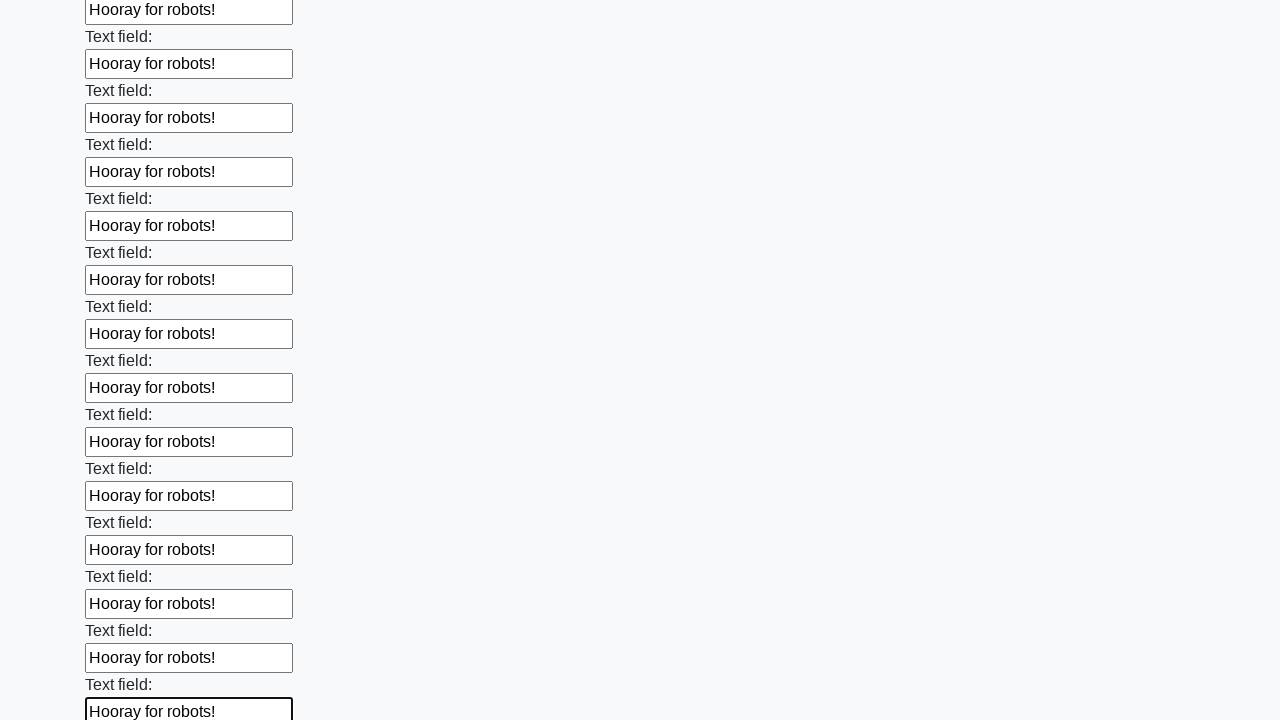

Filled input field with 'Hooray for robots!' on input >> nth=73
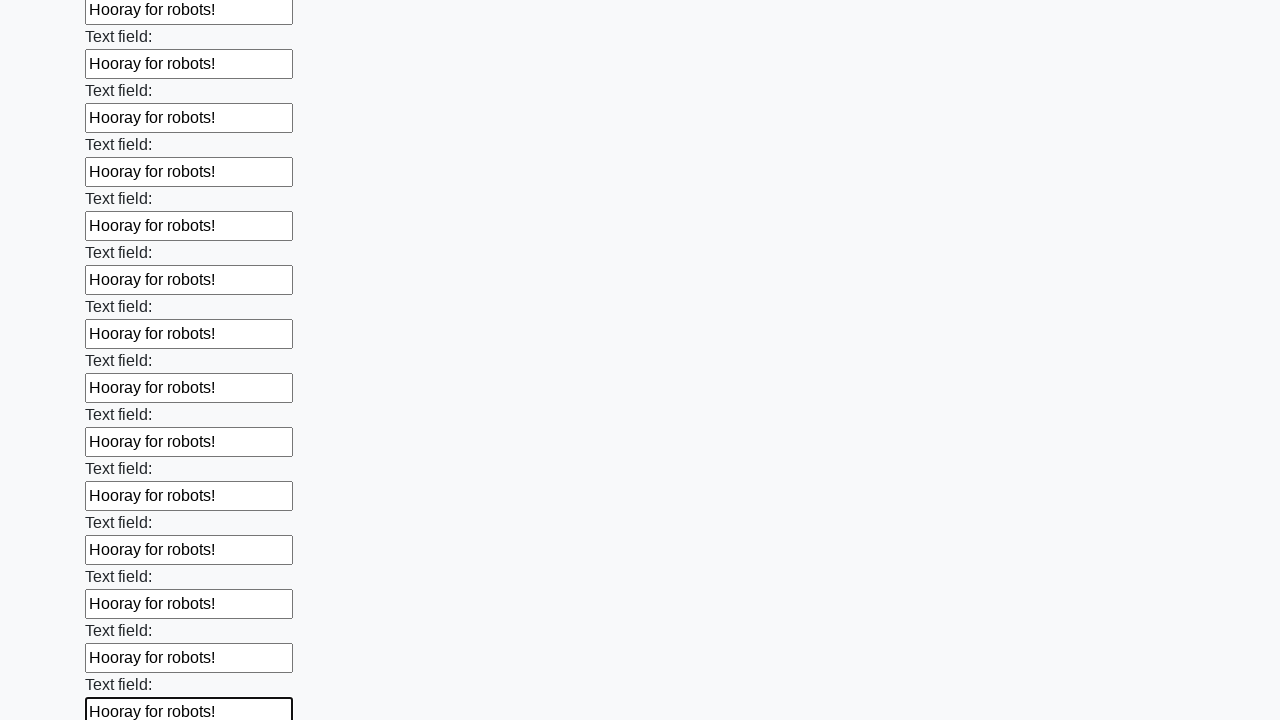

Filled input field with 'Hooray for robots!' on input >> nth=74
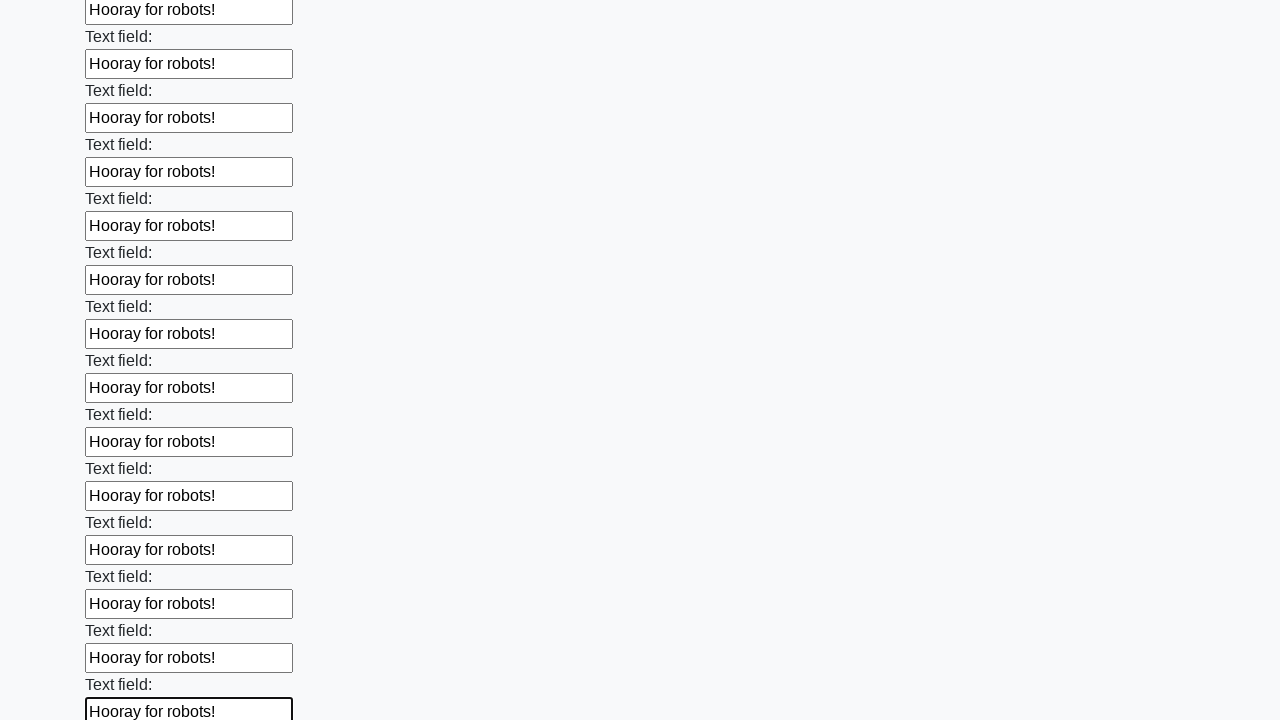

Filled input field with 'Hooray for robots!' on input >> nth=75
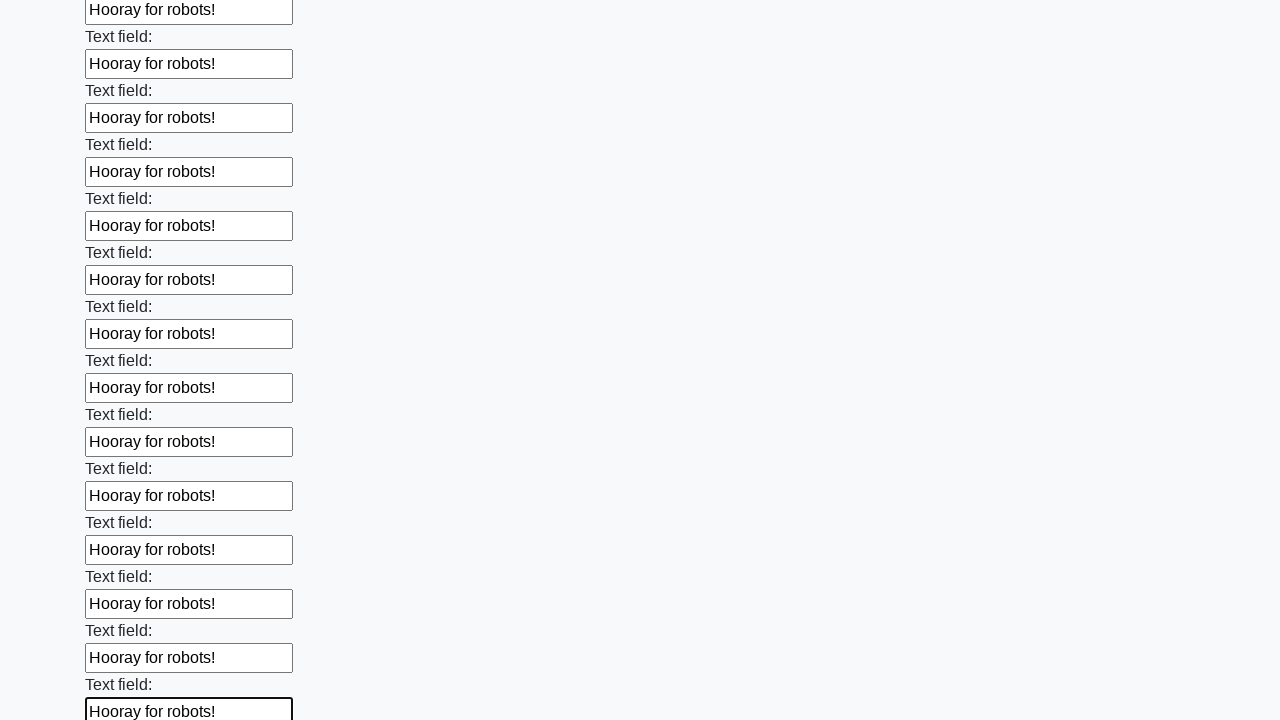

Filled input field with 'Hooray for robots!' on input >> nth=76
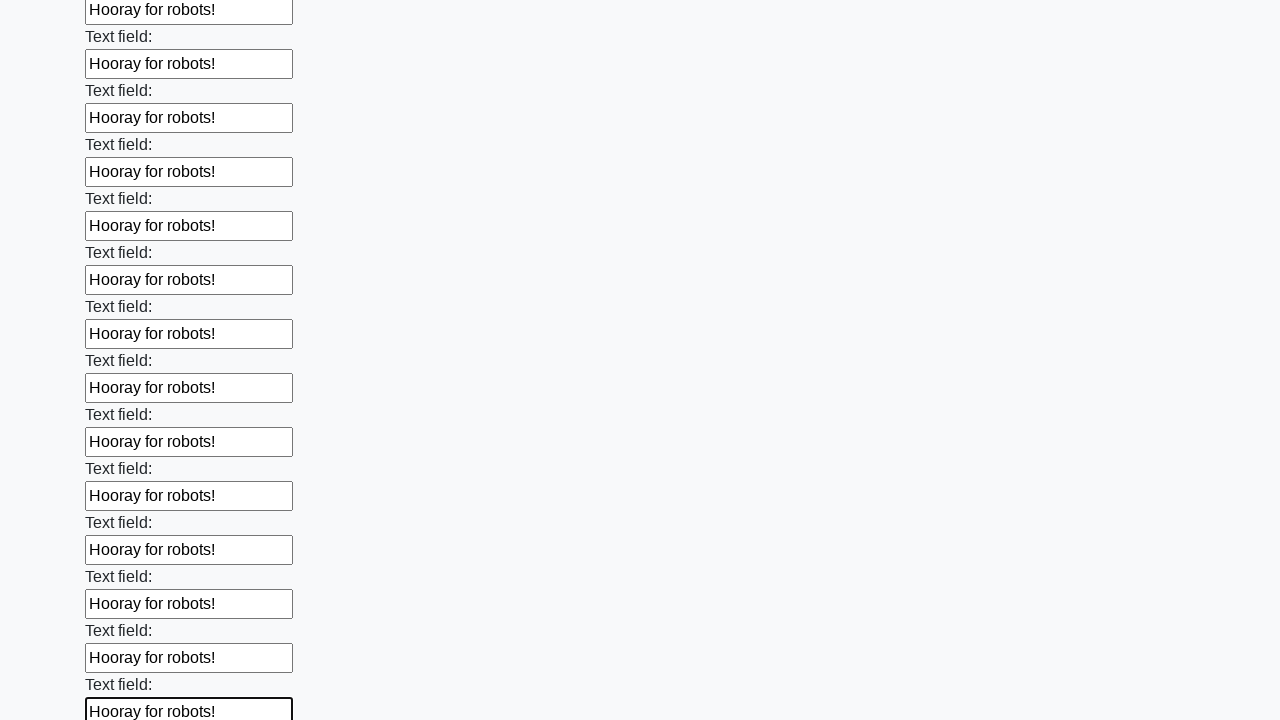

Filled input field with 'Hooray for robots!' on input >> nth=77
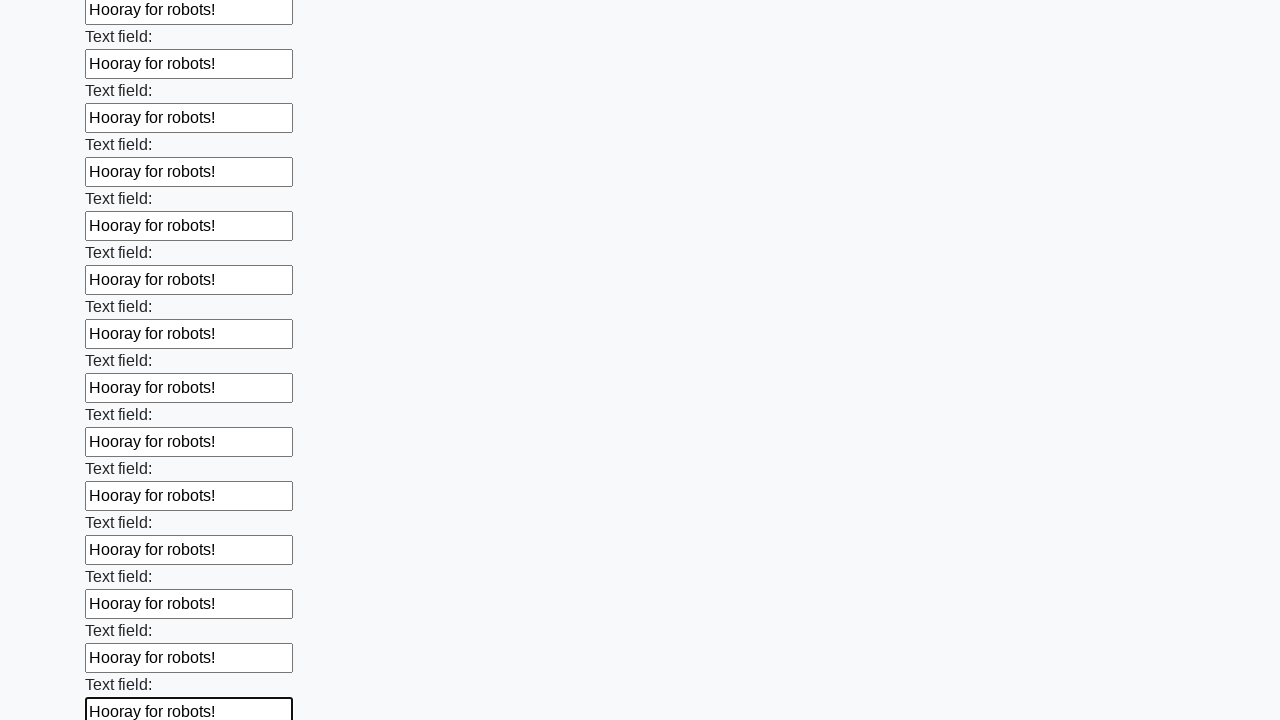

Filled input field with 'Hooray for robots!' on input >> nth=78
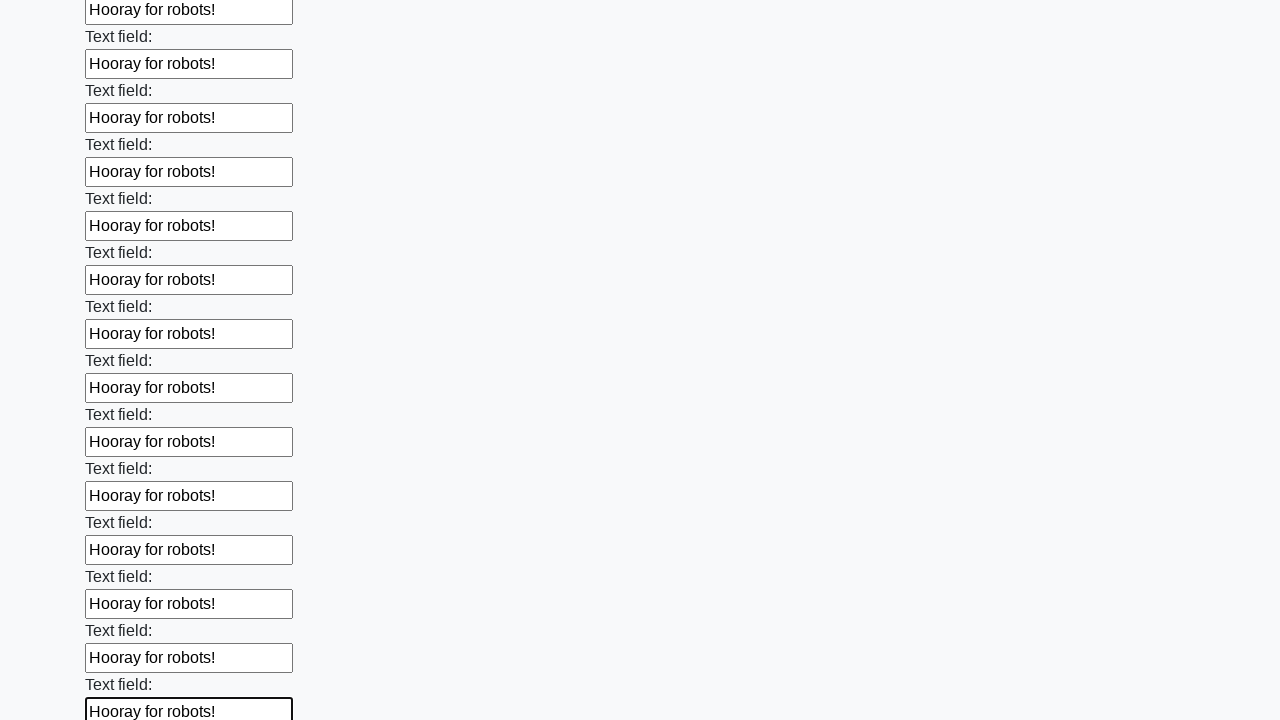

Filled input field with 'Hooray for robots!' on input >> nth=79
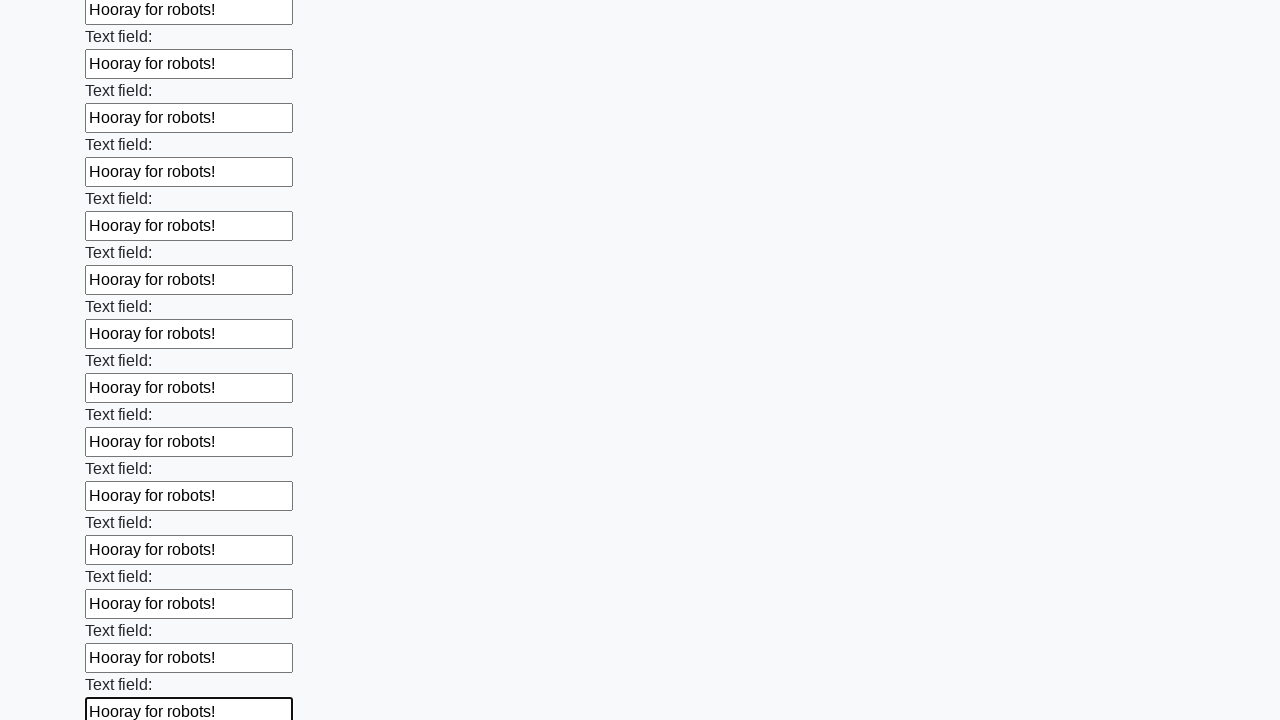

Filled input field with 'Hooray for robots!' on input >> nth=80
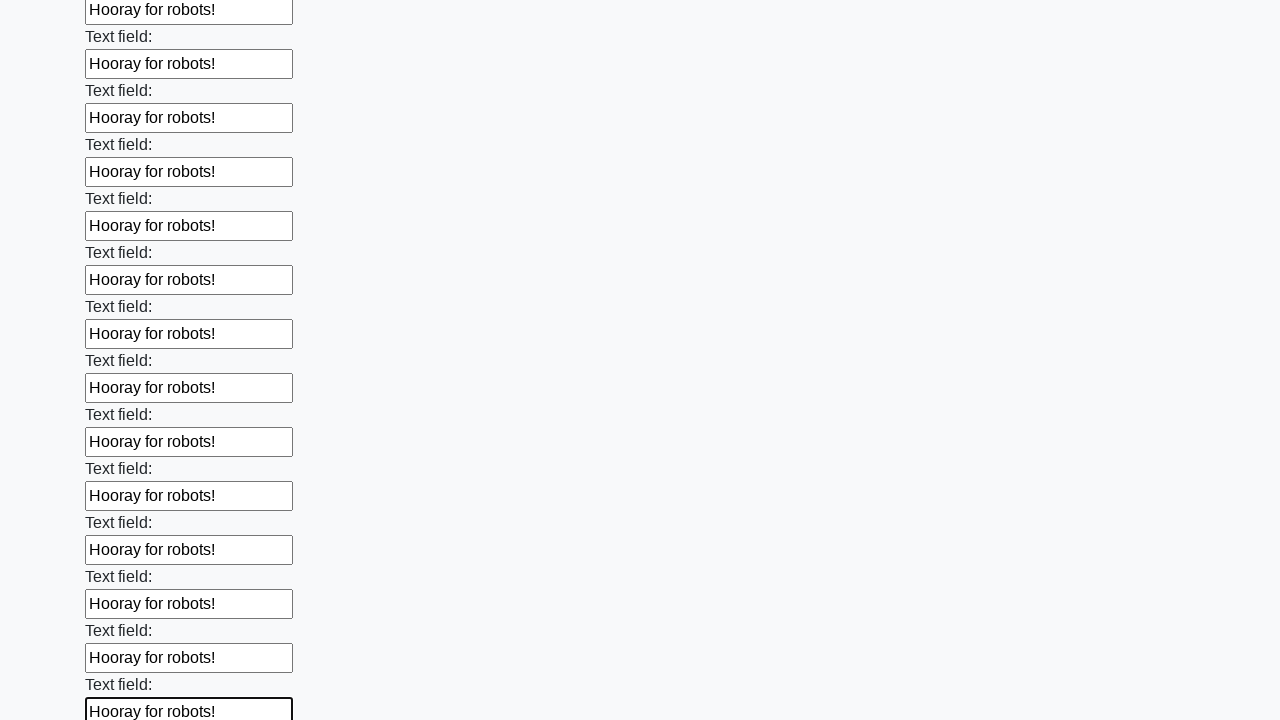

Filled input field with 'Hooray for robots!' on input >> nth=81
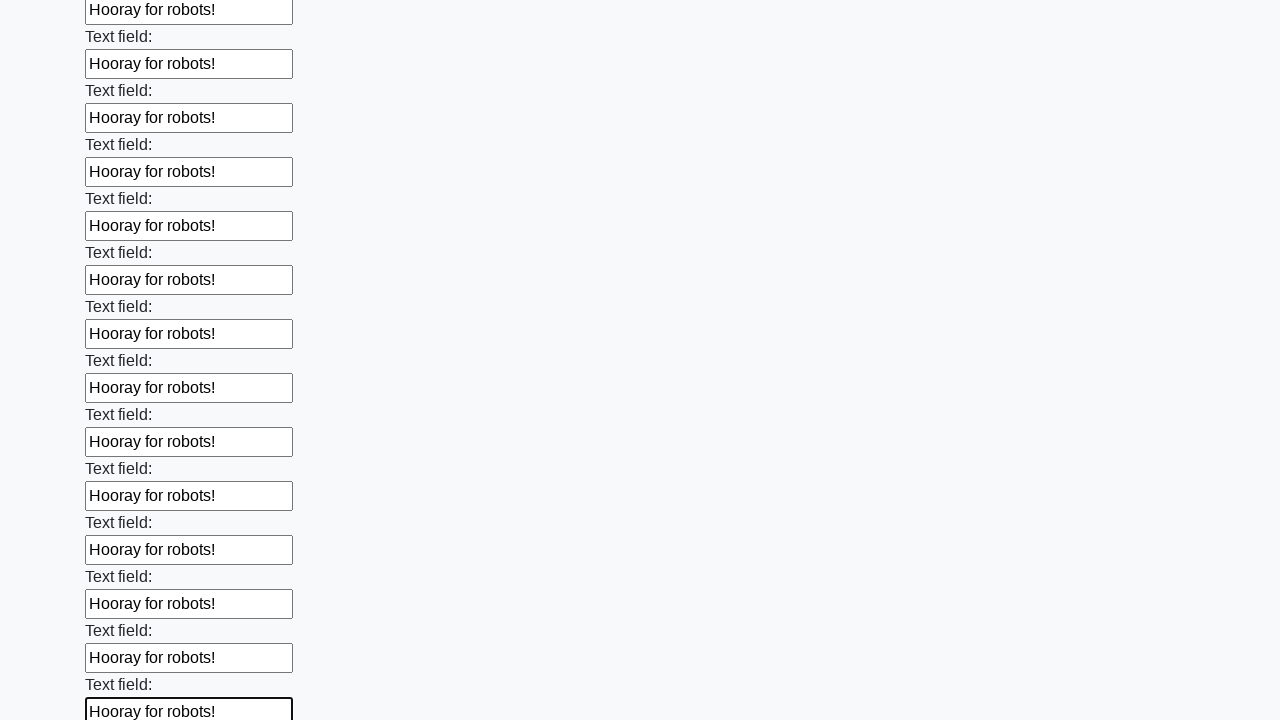

Filled input field with 'Hooray for robots!' on input >> nth=82
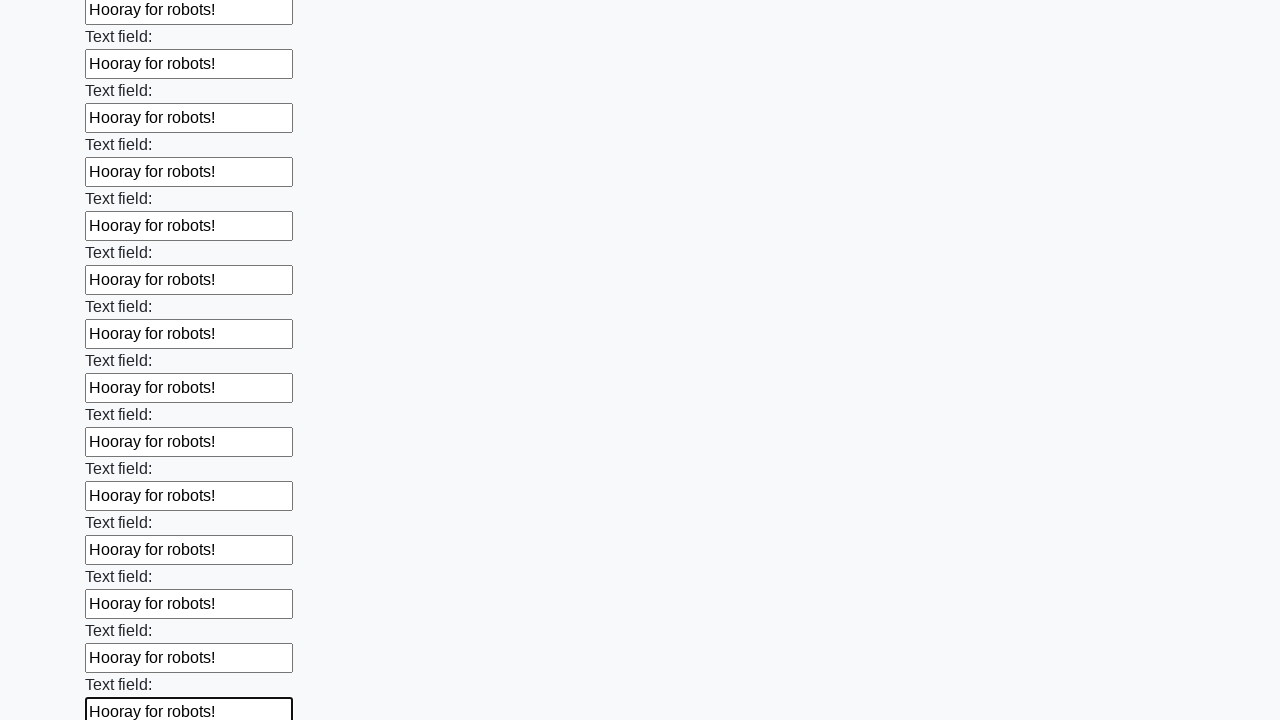

Filled input field with 'Hooray for robots!' on input >> nth=83
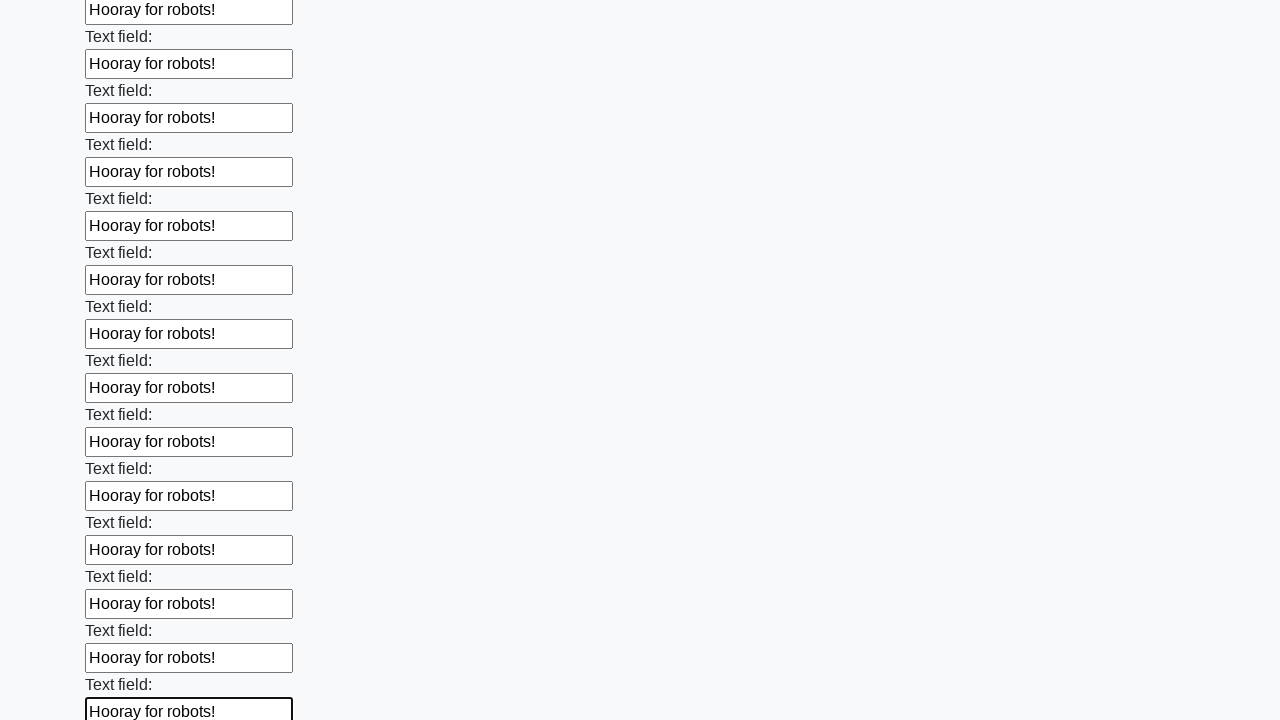

Filled input field with 'Hooray for robots!' on input >> nth=84
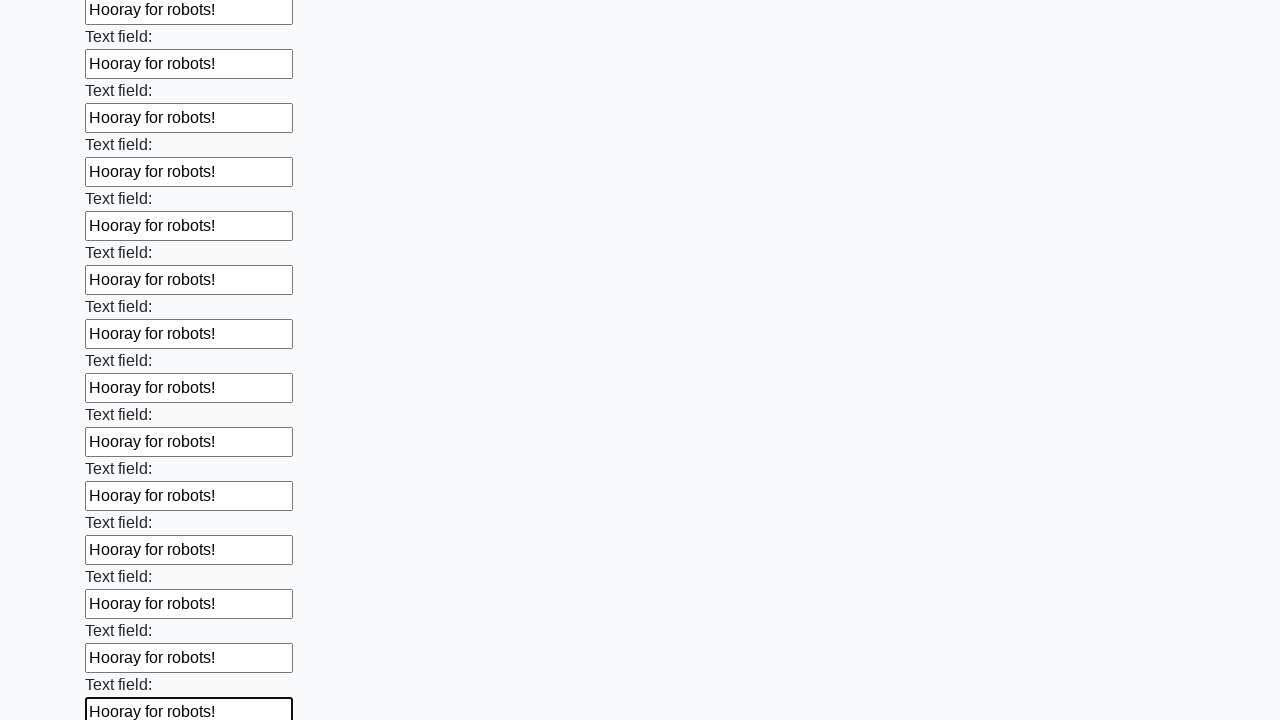

Filled input field with 'Hooray for robots!' on input >> nth=85
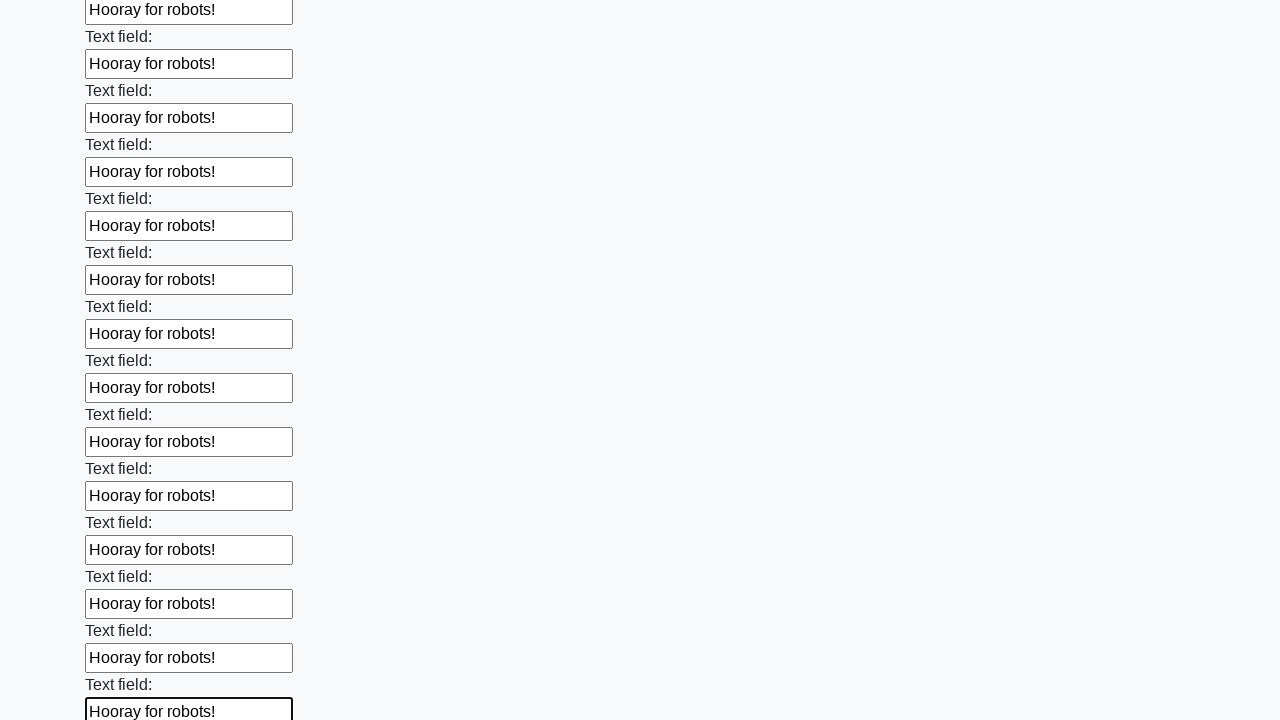

Filled input field with 'Hooray for robots!' on input >> nth=86
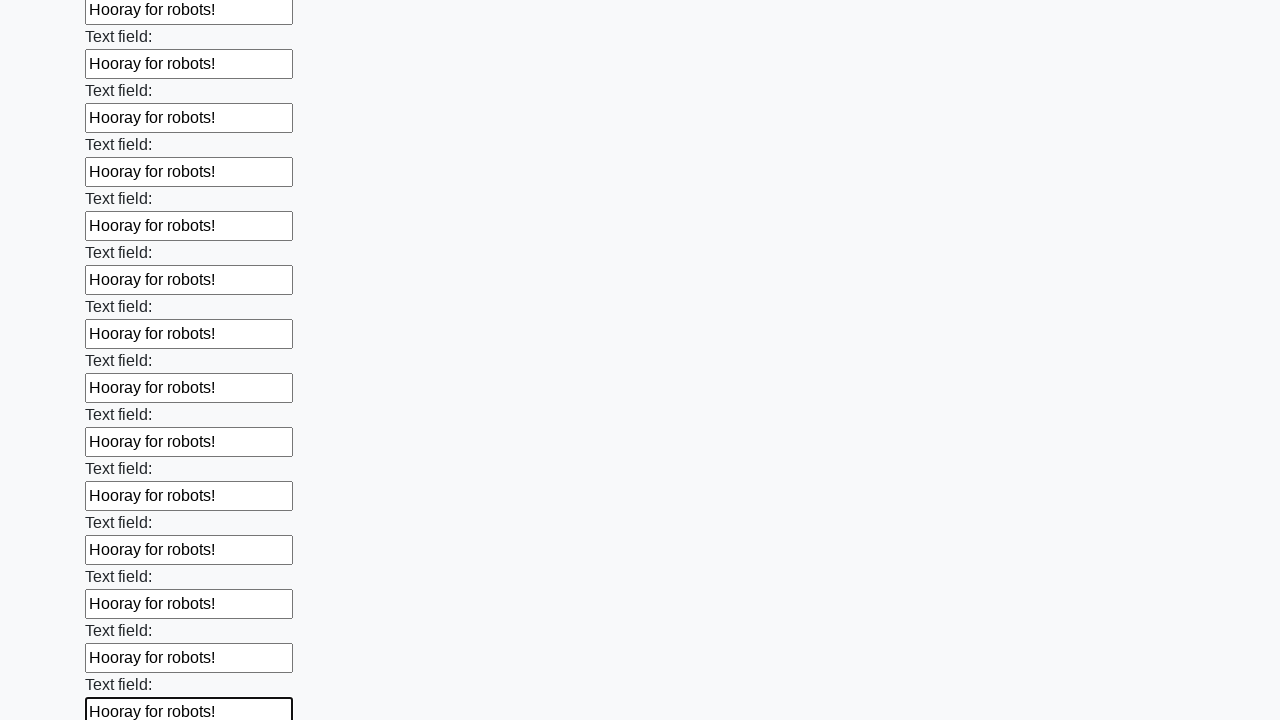

Filled input field with 'Hooray for robots!' on input >> nth=87
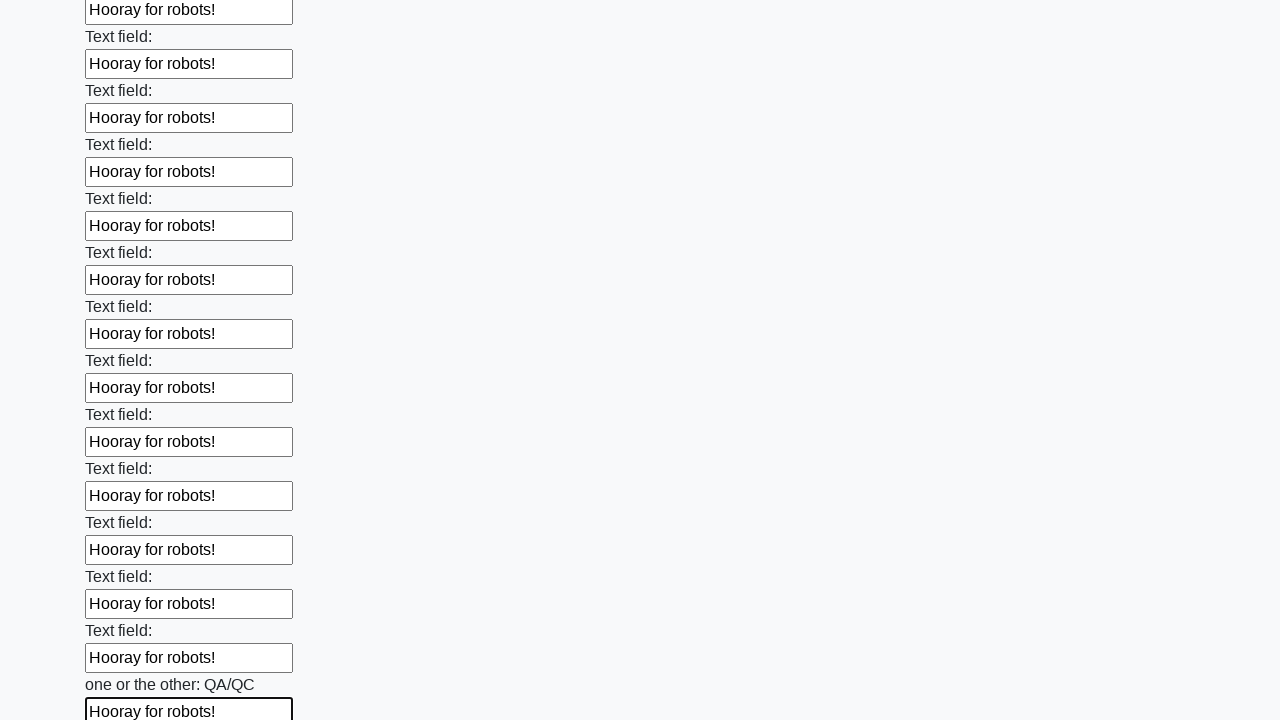

Filled input field with 'Hooray for robots!' on input >> nth=88
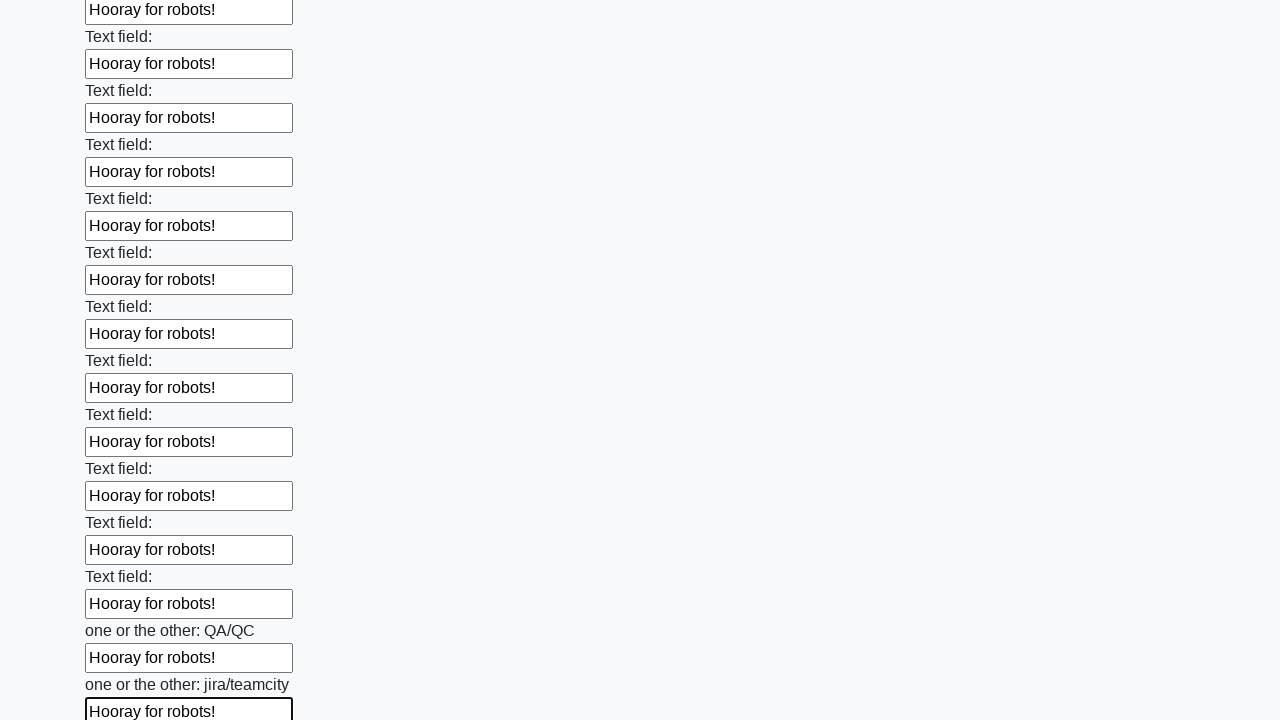

Filled input field with 'Hooray for robots!' on input >> nth=89
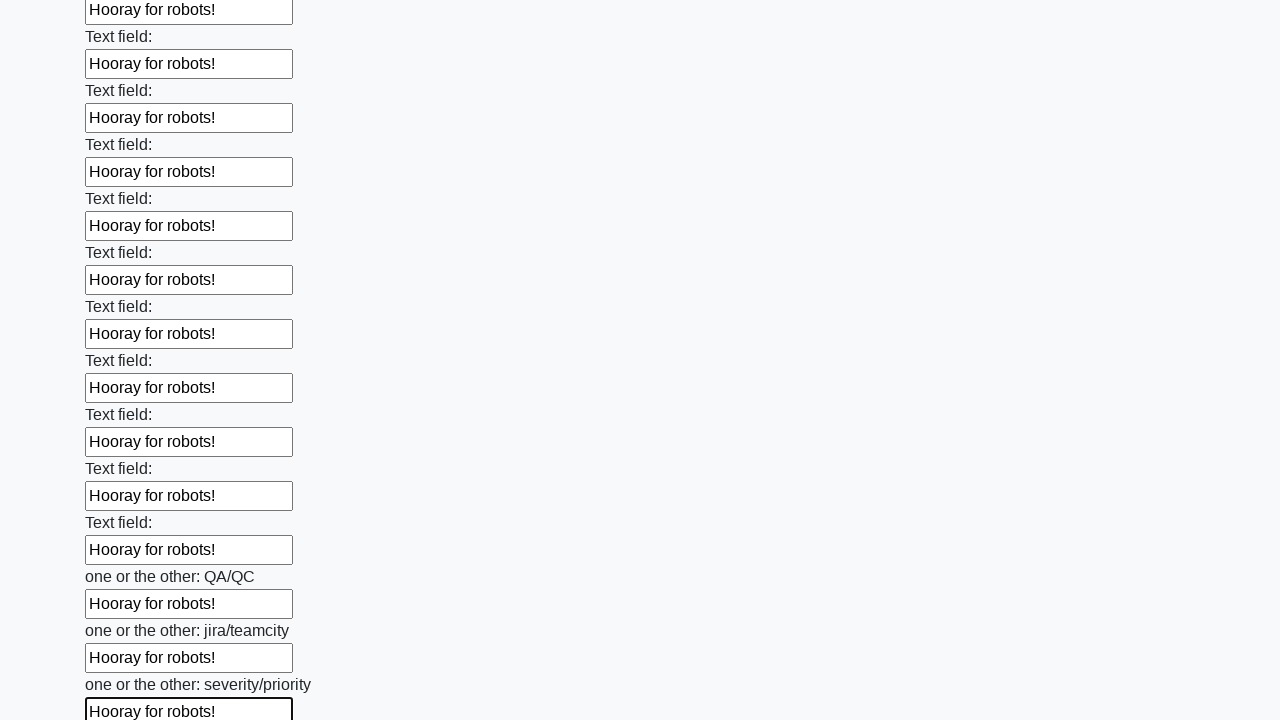

Filled input field with 'Hooray for robots!' on input >> nth=90
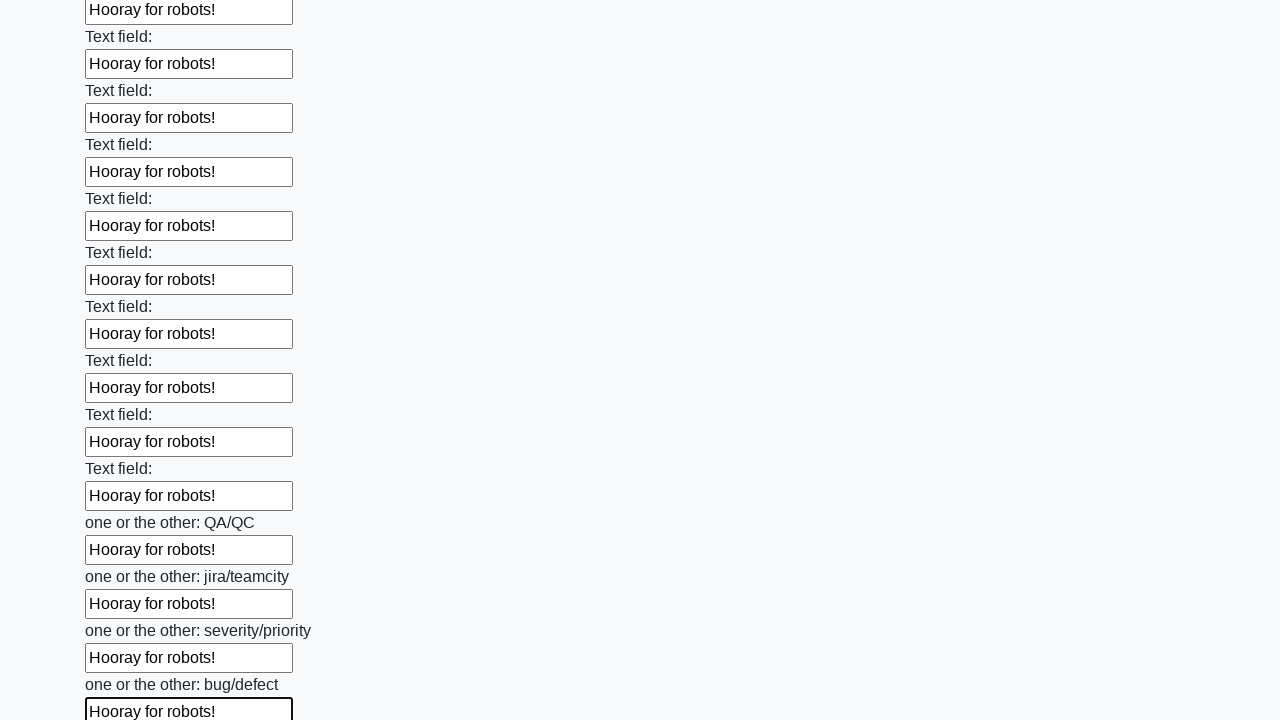

Filled input field with 'Hooray for robots!' on input >> nth=91
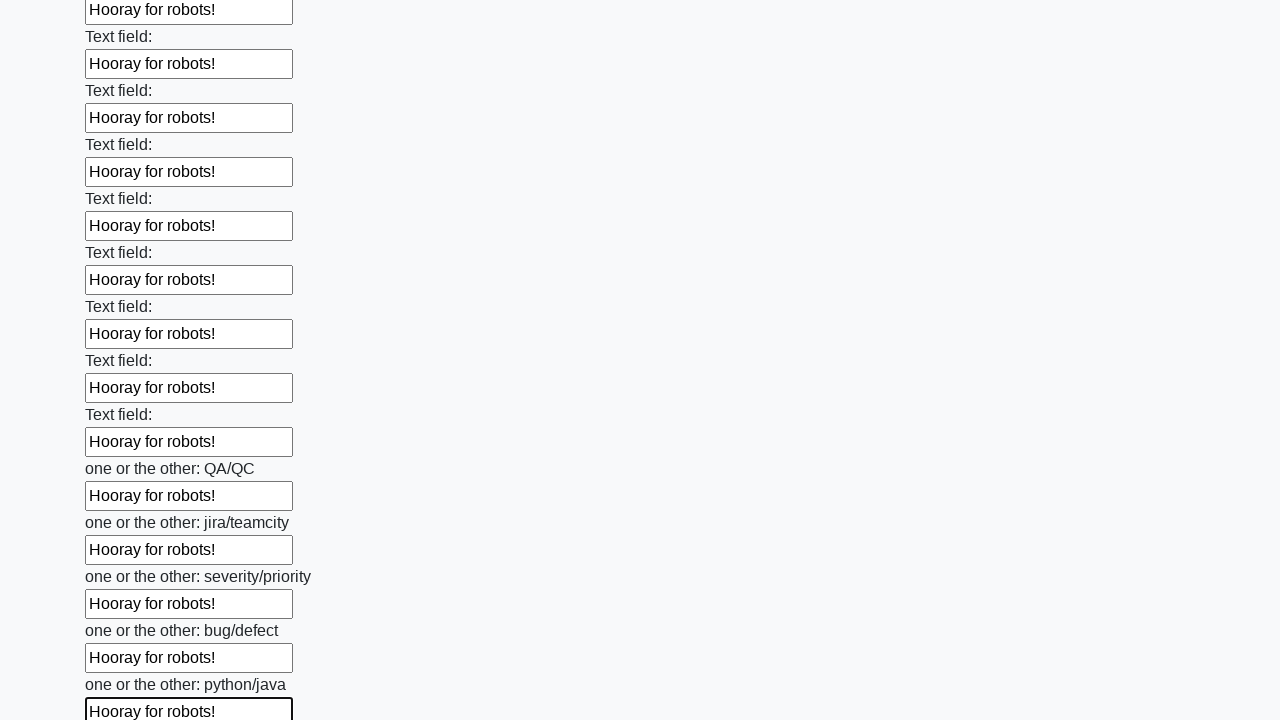

Filled input field with 'Hooray for robots!' on input >> nth=92
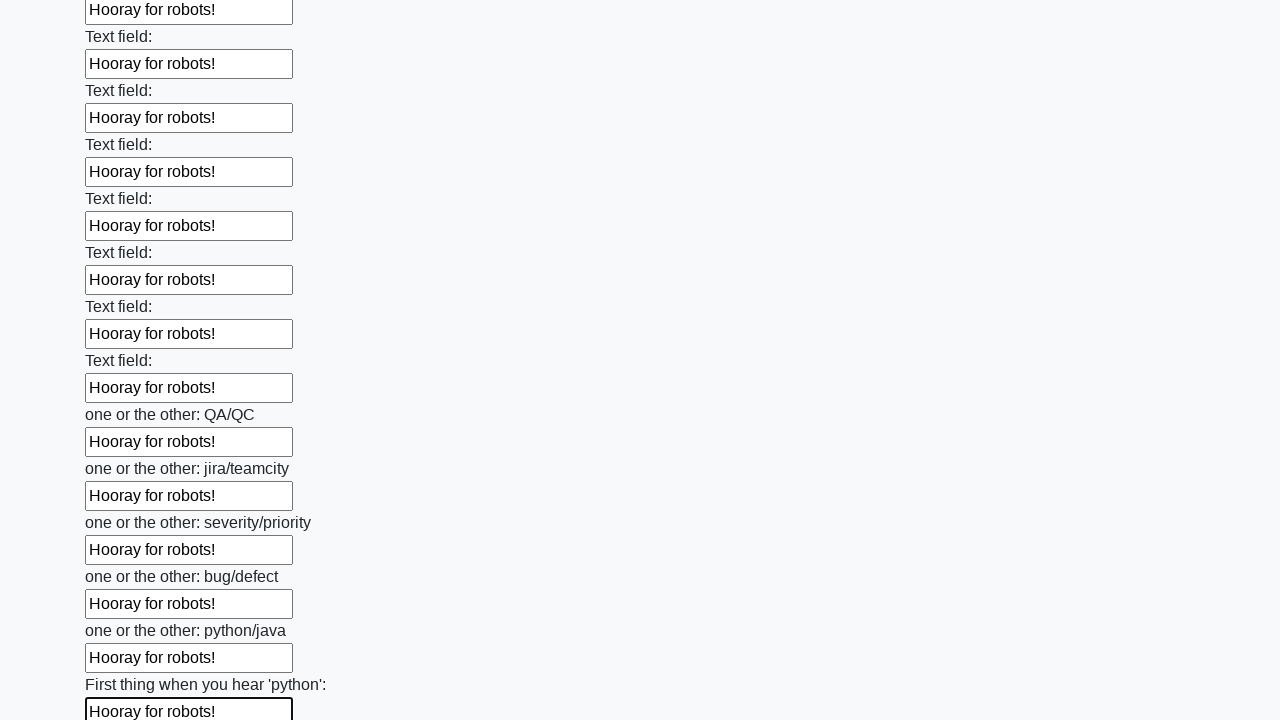

Filled input field with 'Hooray for robots!' on input >> nth=93
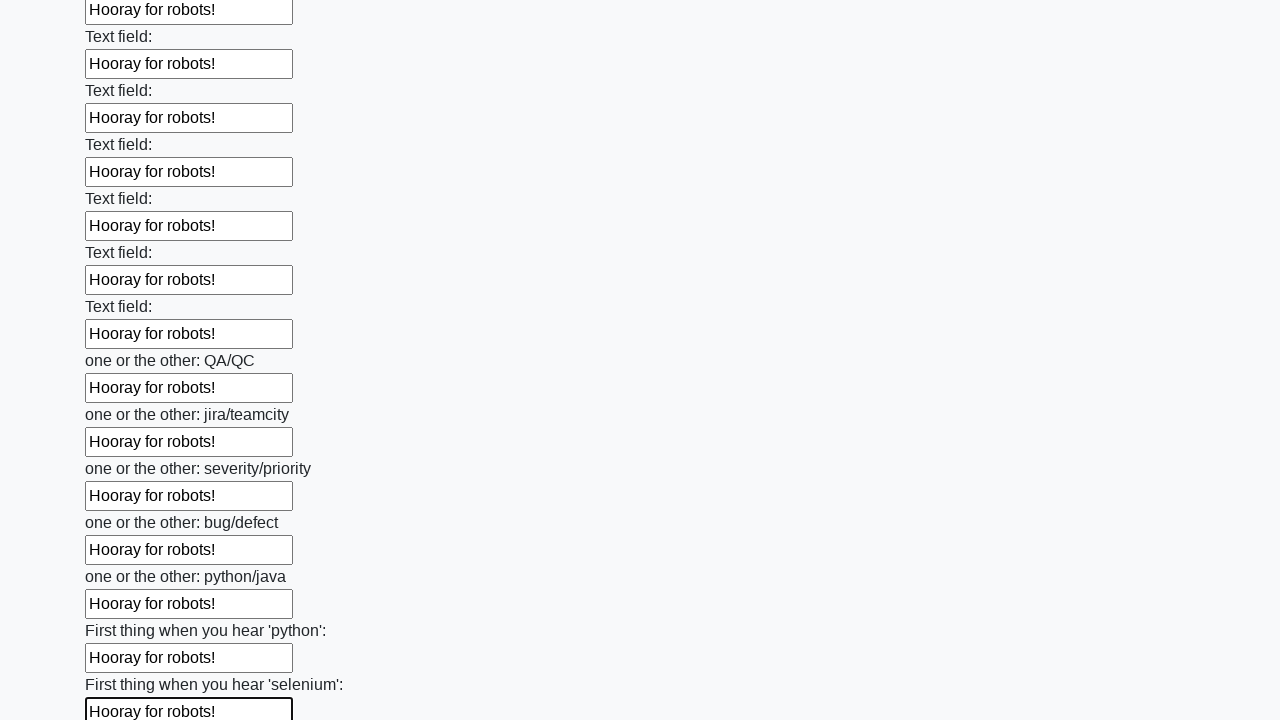

Filled input field with 'Hooray for robots!' on input >> nth=94
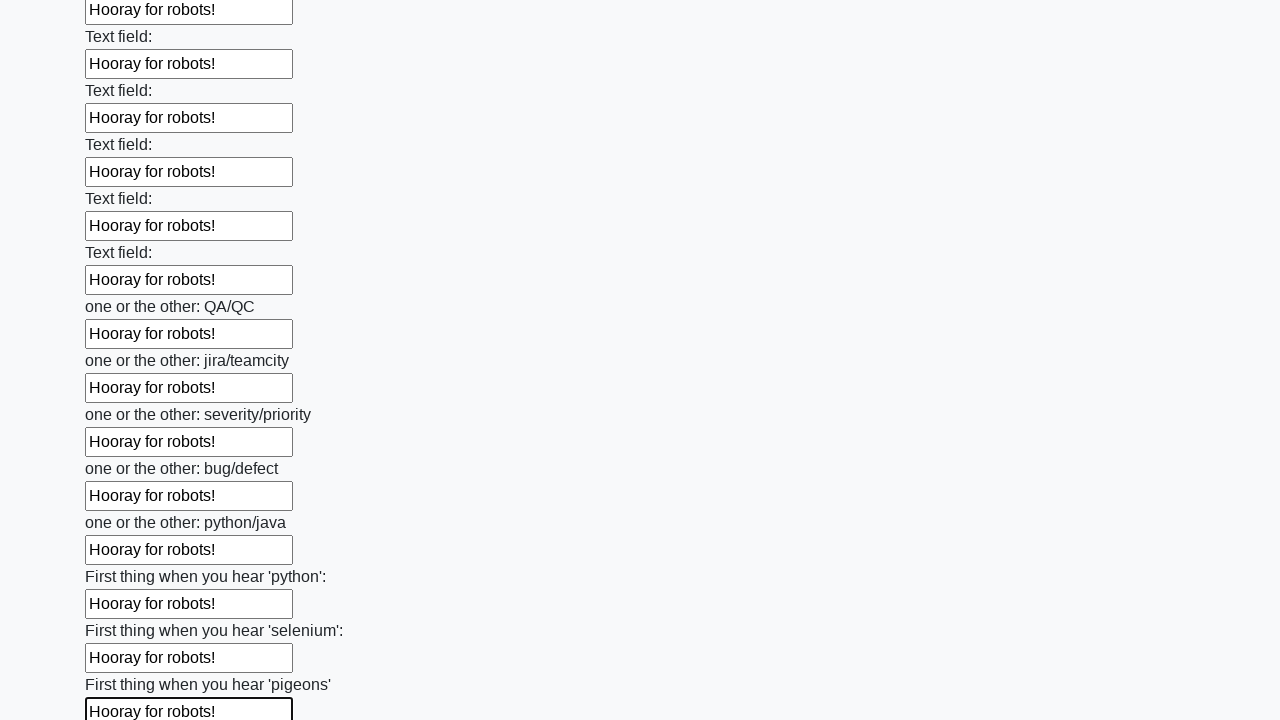

Filled input field with 'Hooray for robots!' on input >> nth=95
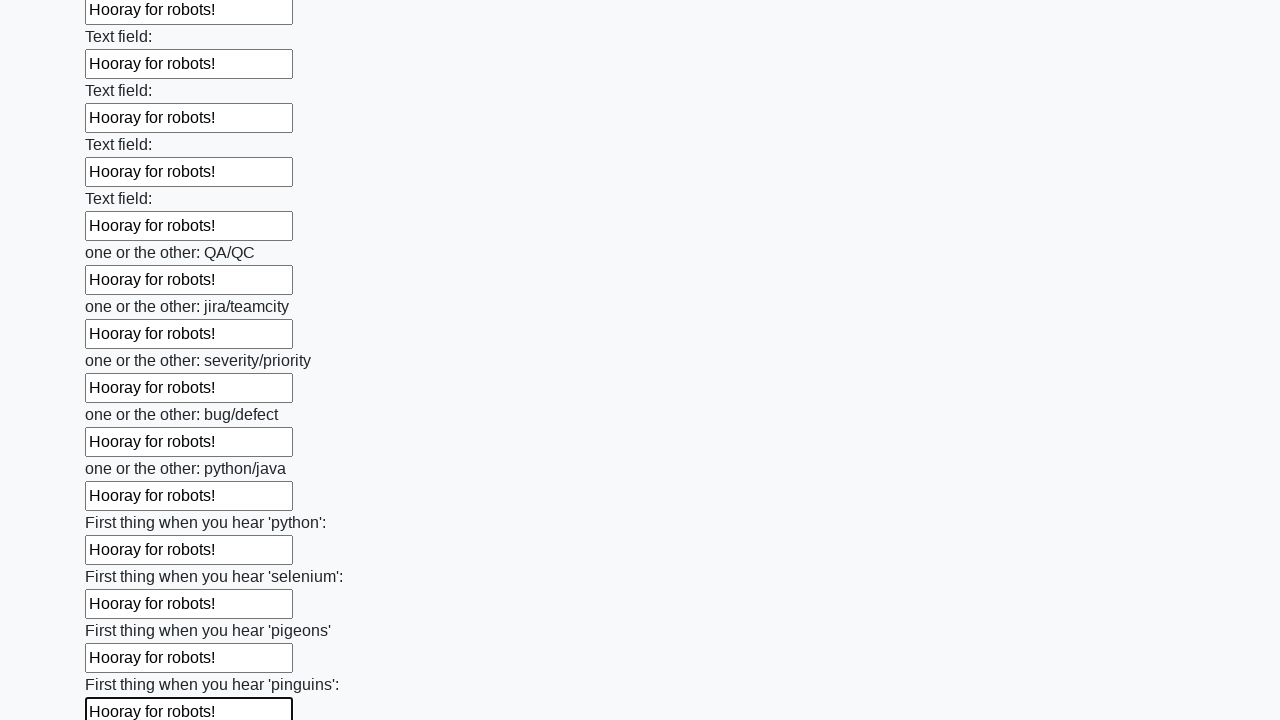

Filled input field with 'Hooray for robots!' on input >> nth=96
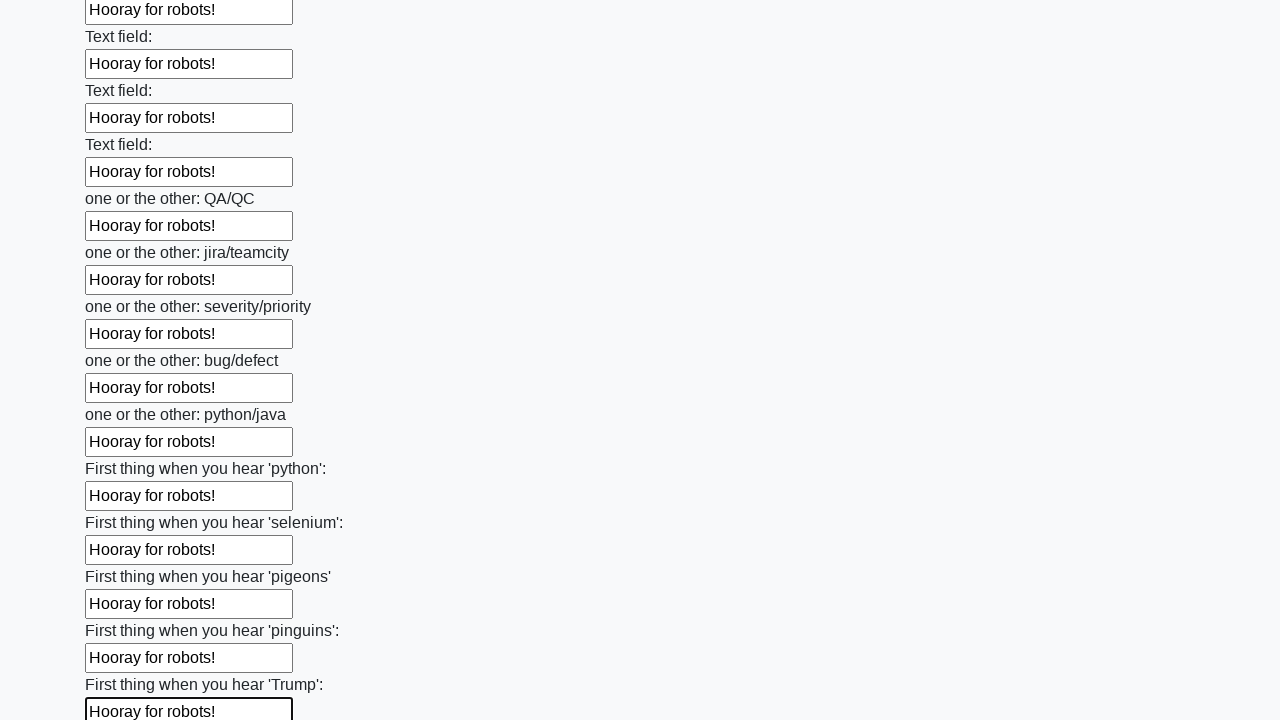

Filled input field with 'Hooray for robots!' on input >> nth=97
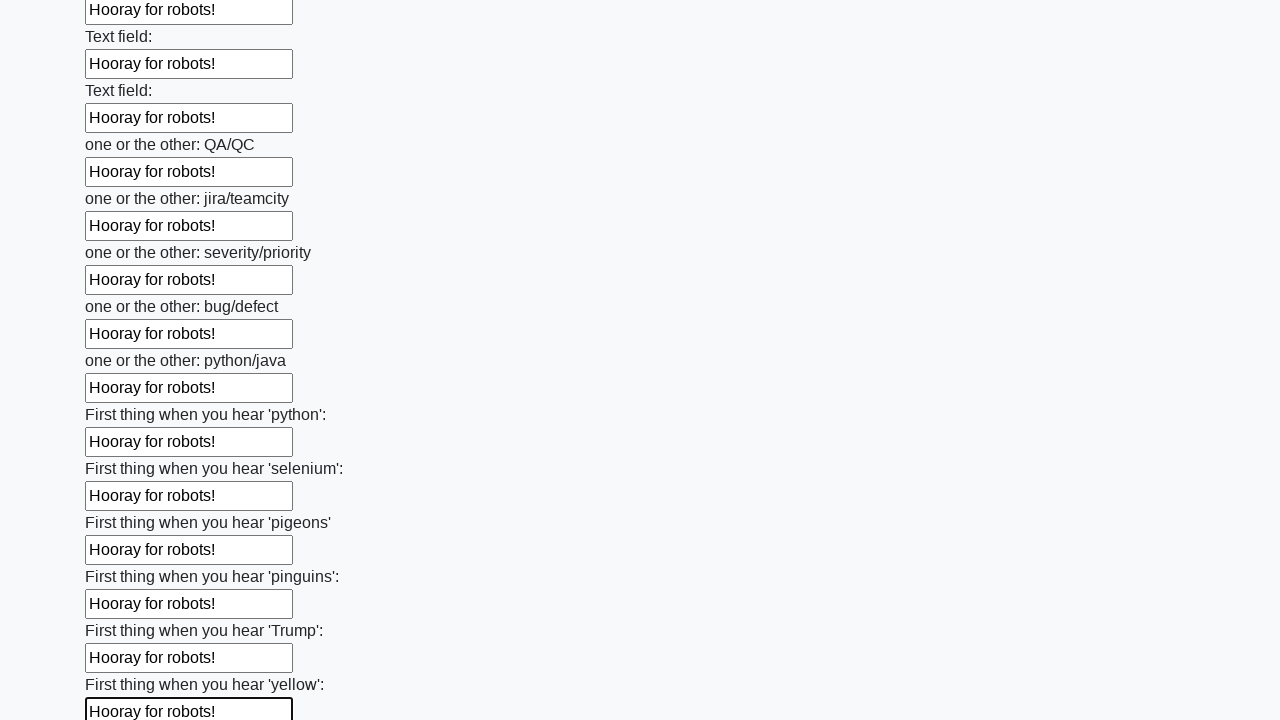

Filled input field with 'Hooray for robots!' on input >> nth=98
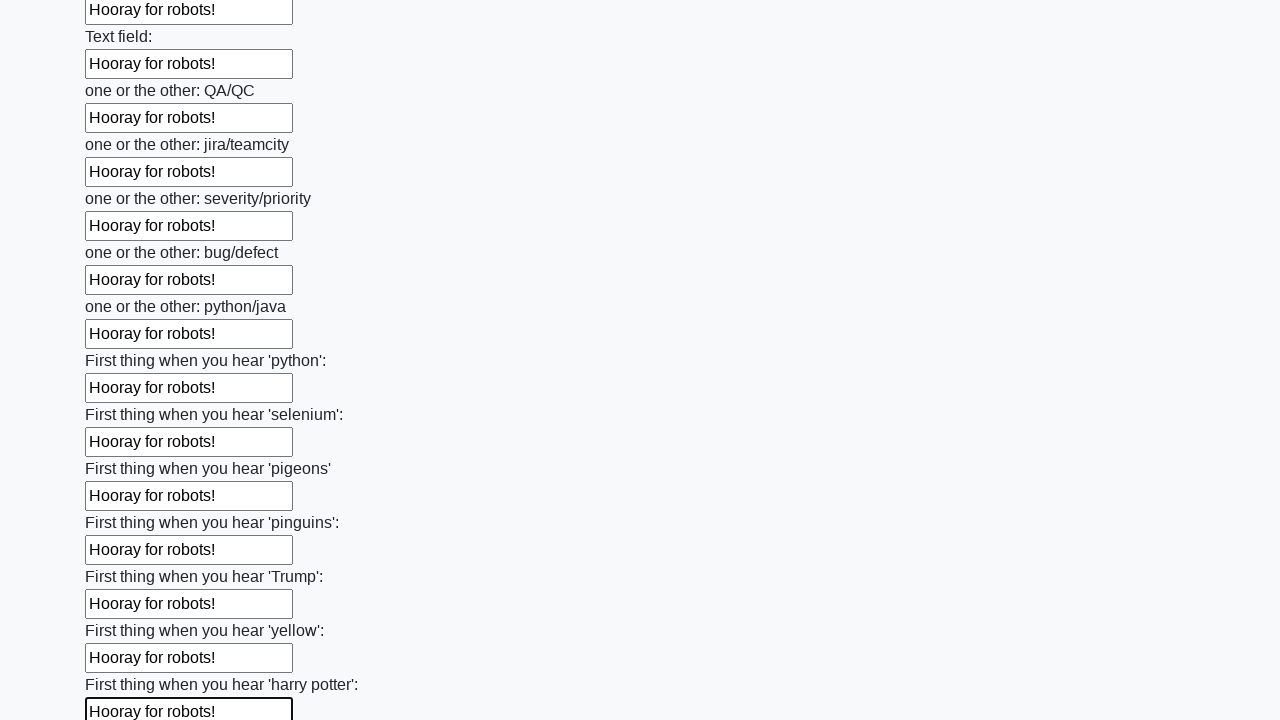

Filled input field with 'Hooray for robots!' on input >> nth=99
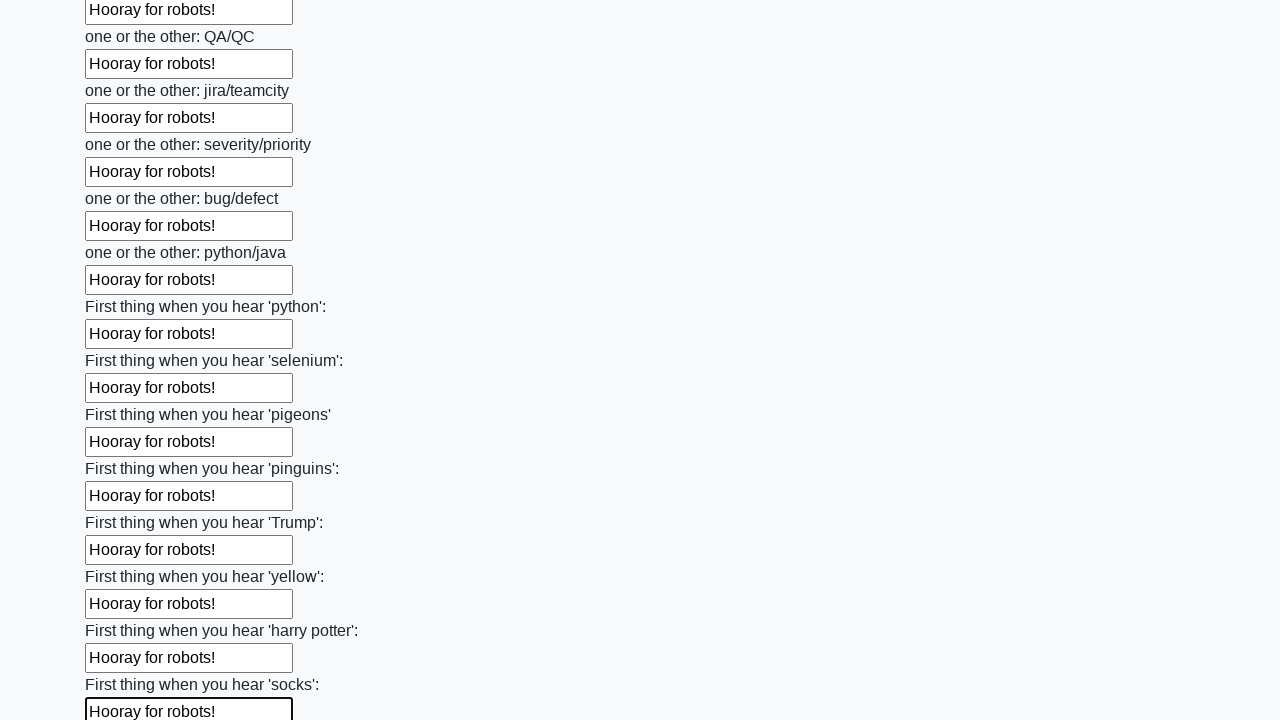

Clicked the submit button at (123, 611) on button.btn
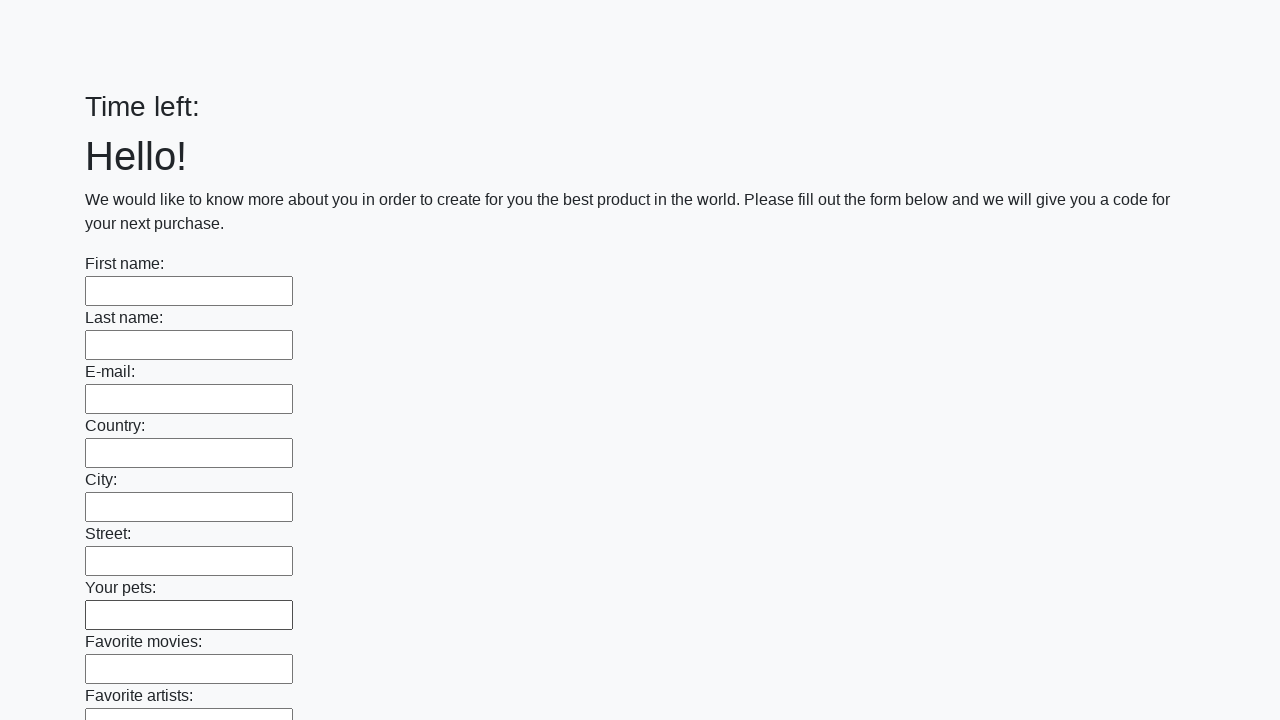

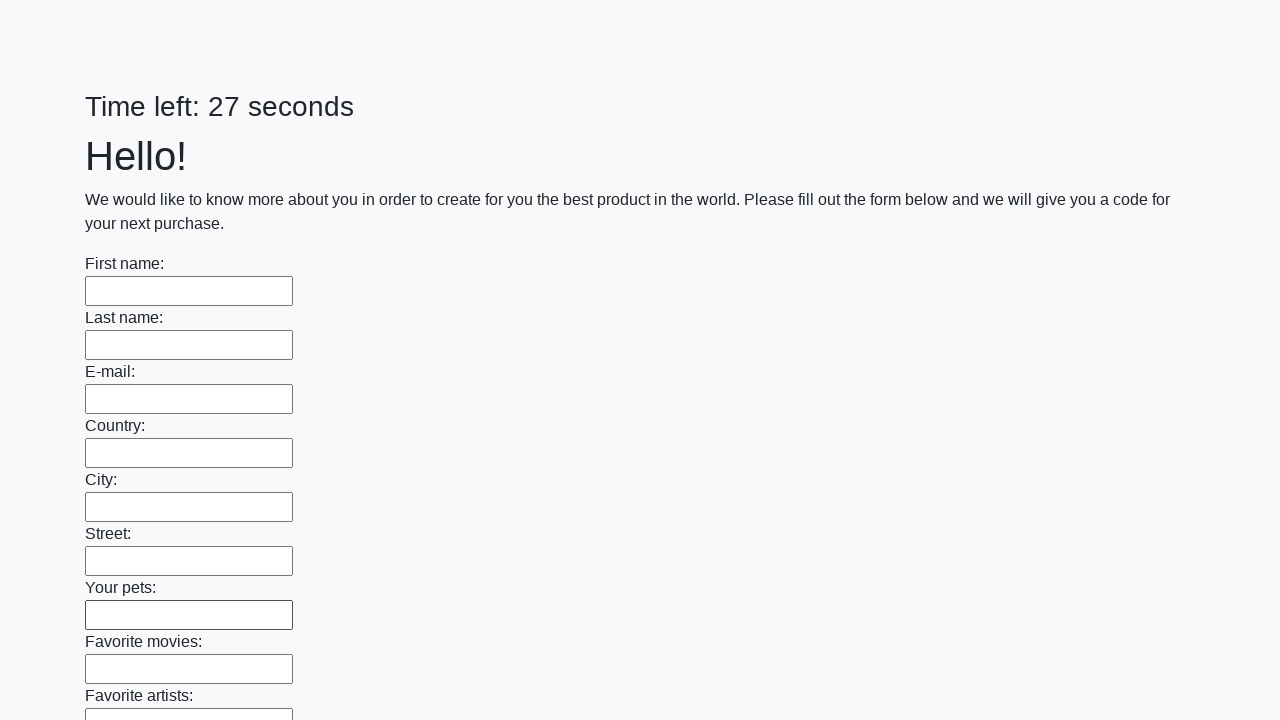